Tests add/remove element functionality by clicking "Add Element" button 100 times, then clicking "Delete" button 20 times, and verifying the correct number of buttons remain.

Starting URL: http://the-internet.herokuapp.com/add_remove_elements/

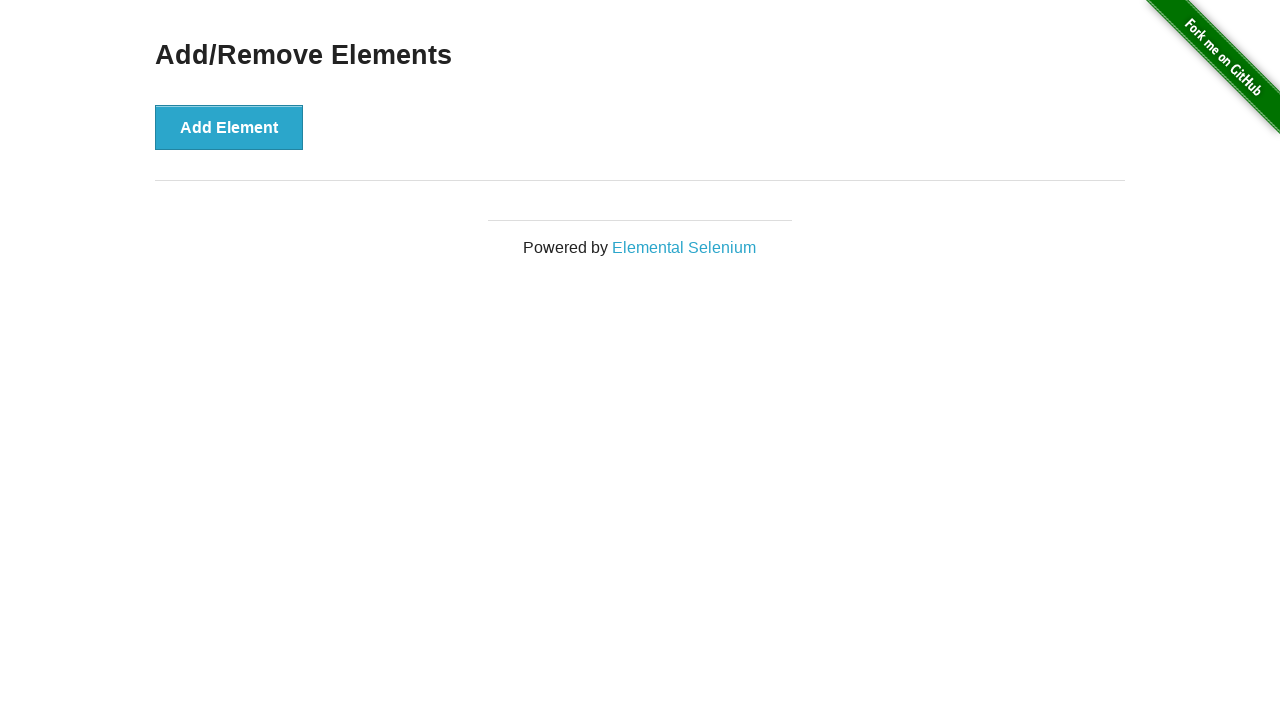

Clicked 'Add Element' button (iteration 1/100) at (229, 127) on button:has-text('Add Element')
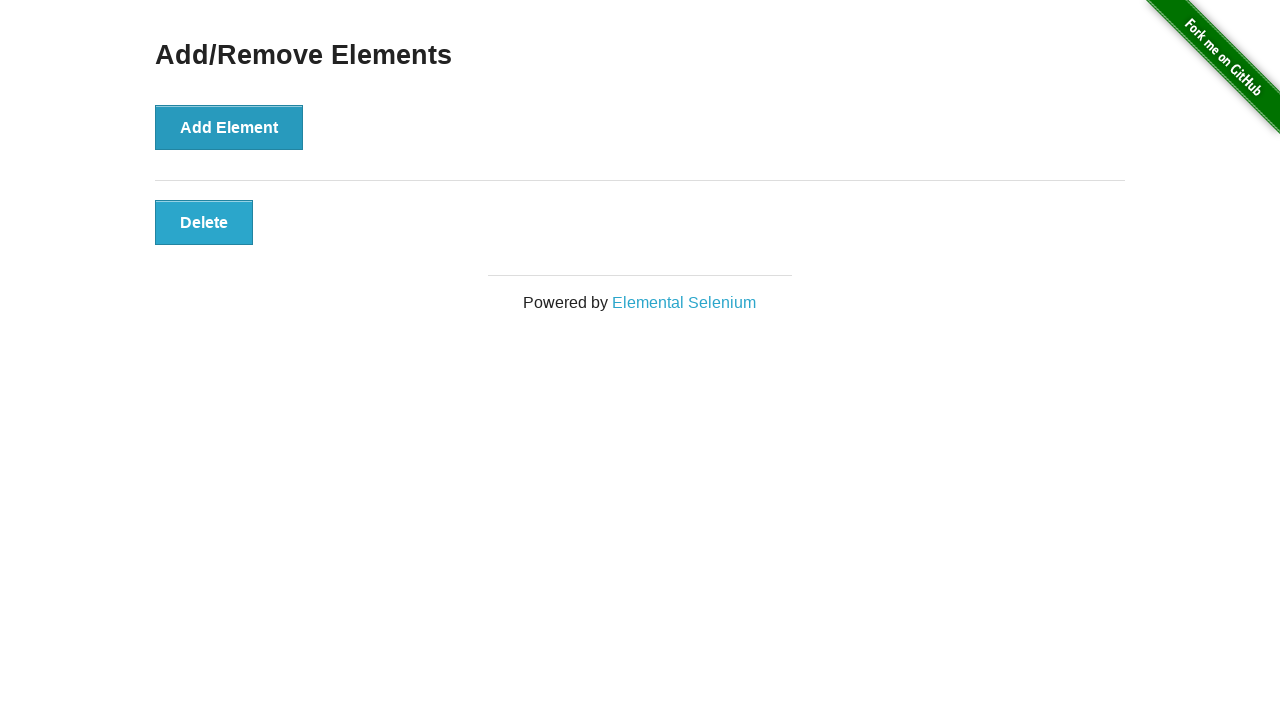

Clicked 'Add Element' button (iteration 2/100) at (229, 127) on button:has-text('Add Element')
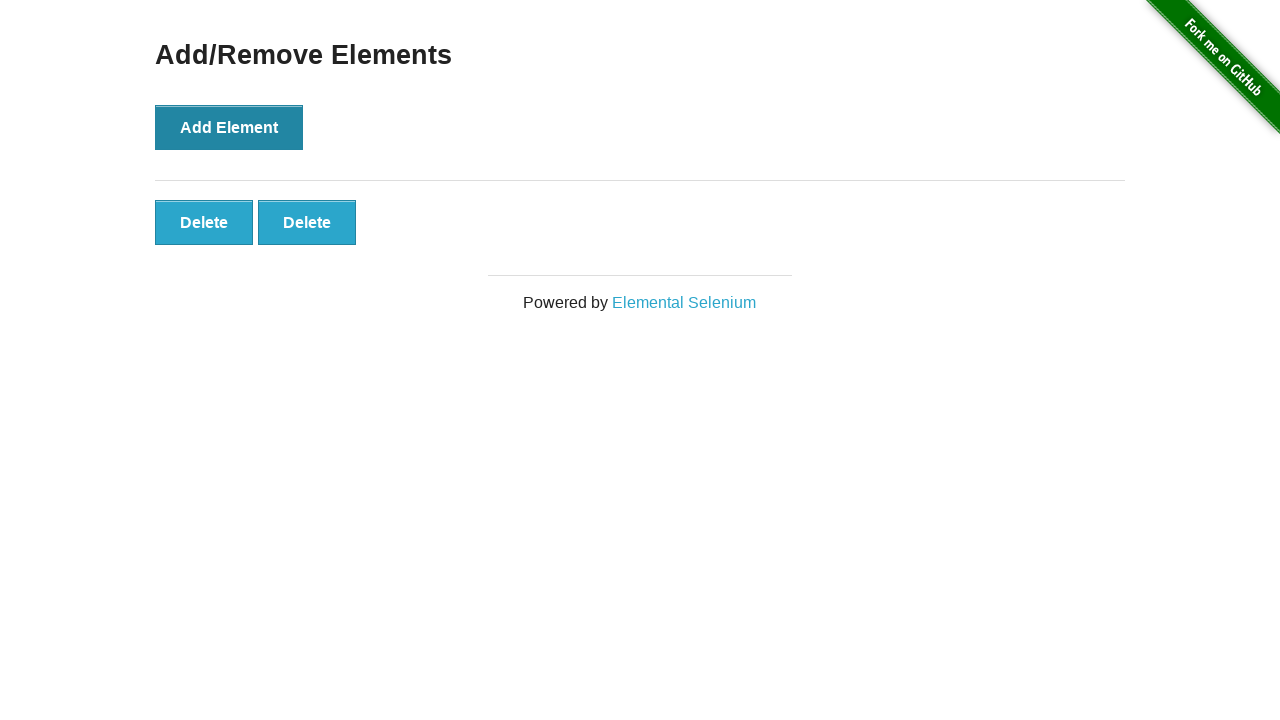

Clicked 'Add Element' button (iteration 3/100) at (229, 127) on button:has-text('Add Element')
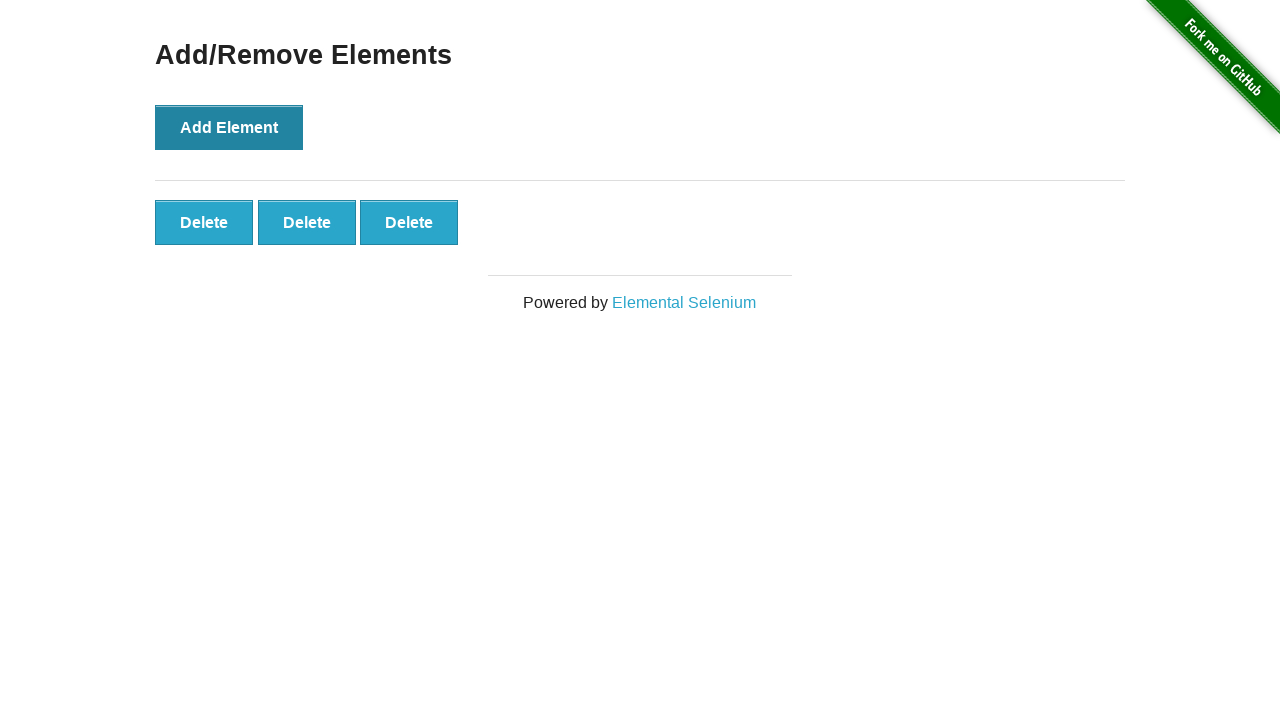

Clicked 'Add Element' button (iteration 4/100) at (229, 127) on button:has-text('Add Element')
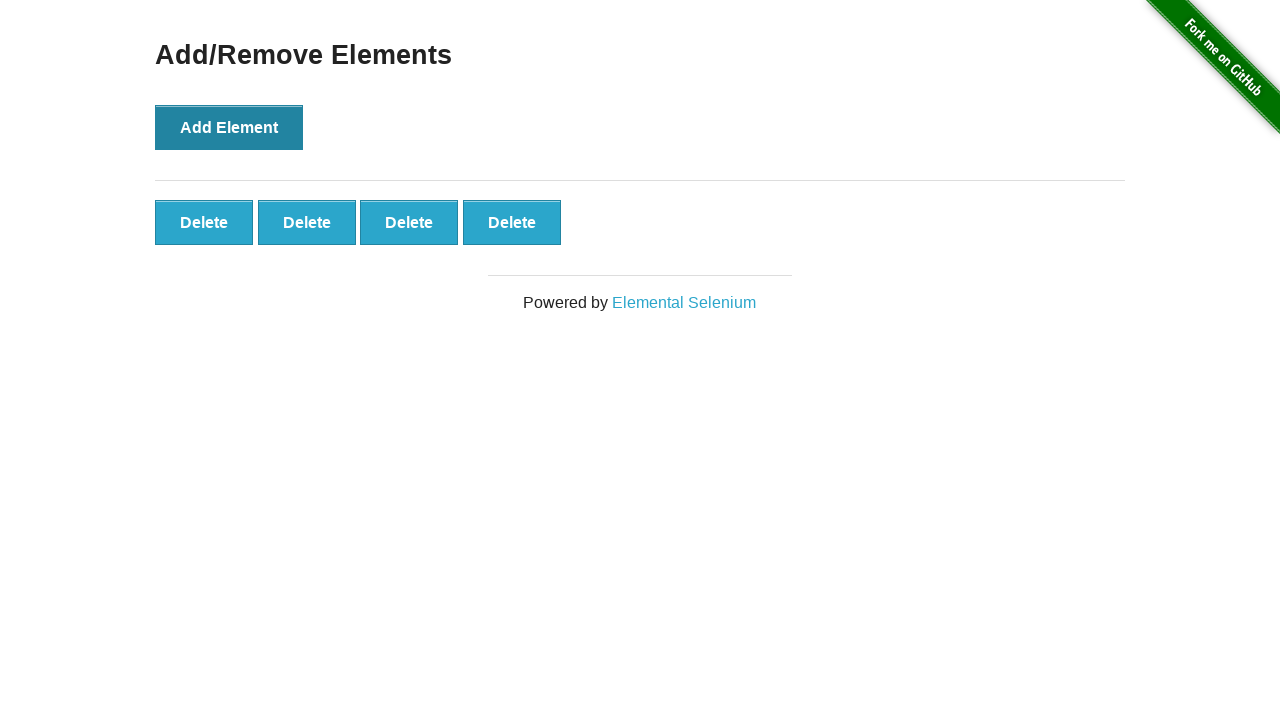

Clicked 'Add Element' button (iteration 5/100) at (229, 127) on button:has-text('Add Element')
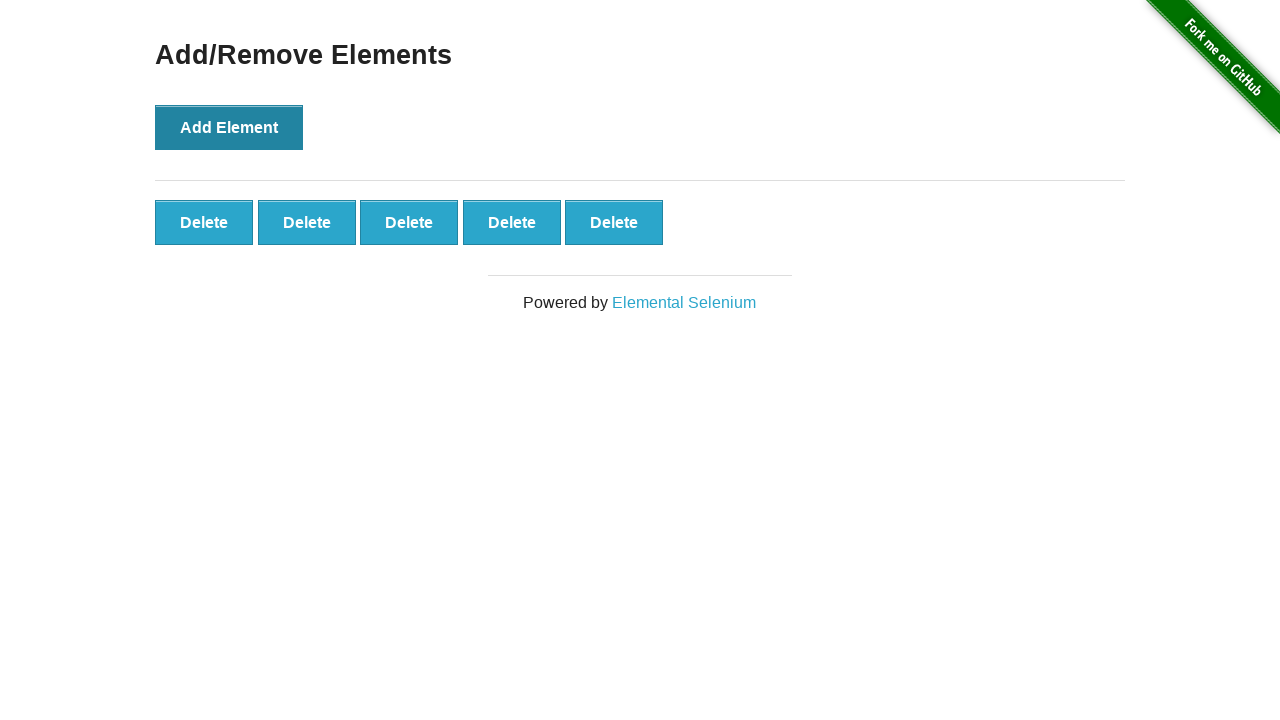

Clicked 'Add Element' button (iteration 6/100) at (229, 127) on button:has-text('Add Element')
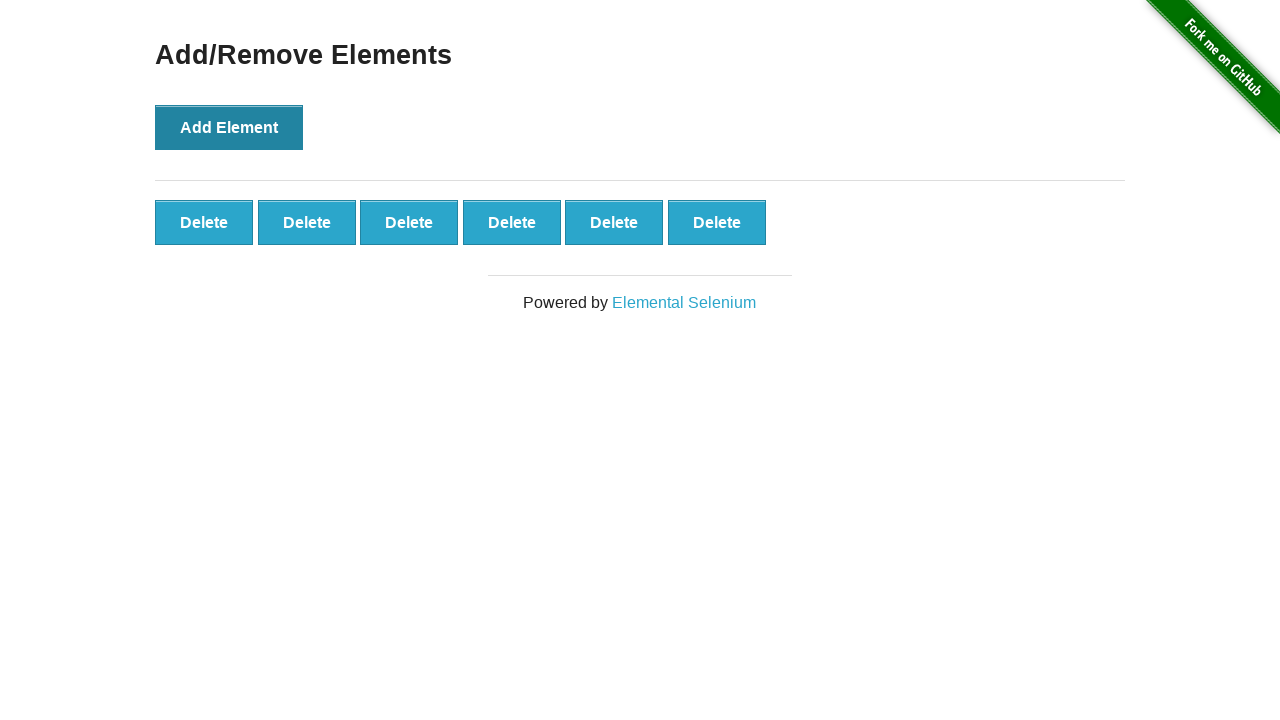

Clicked 'Add Element' button (iteration 7/100) at (229, 127) on button:has-text('Add Element')
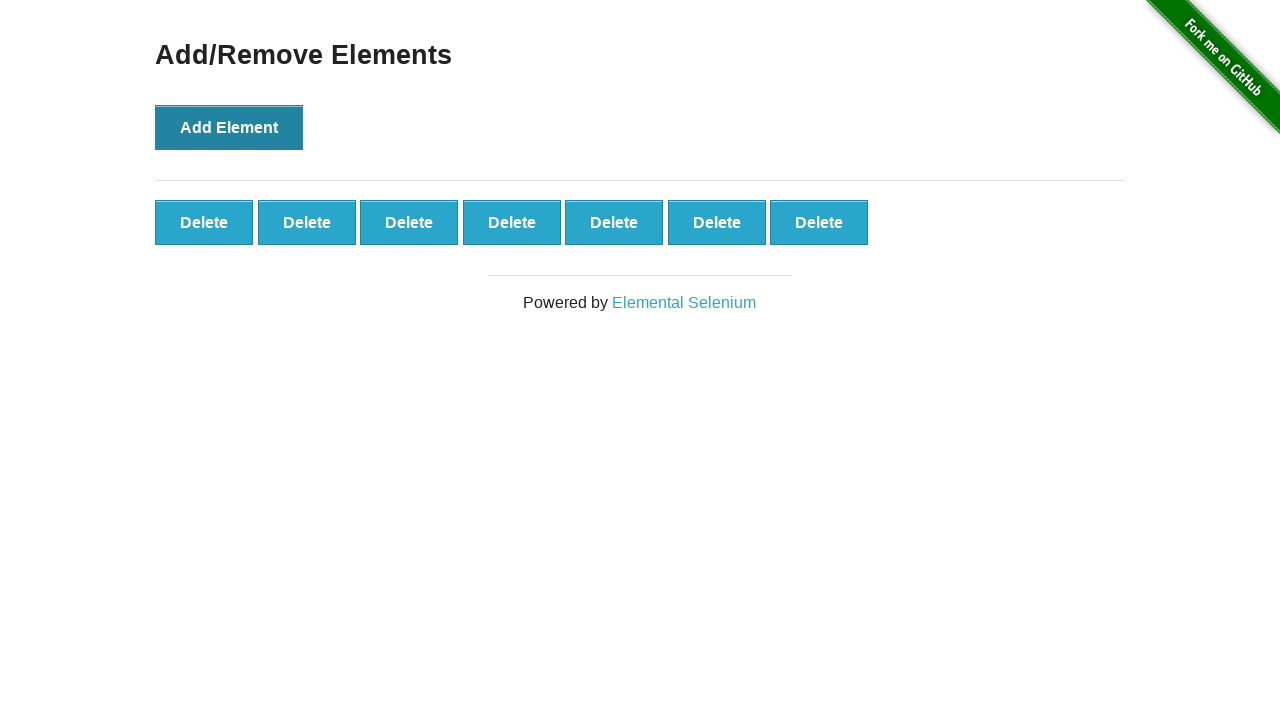

Clicked 'Add Element' button (iteration 8/100) at (229, 127) on button:has-text('Add Element')
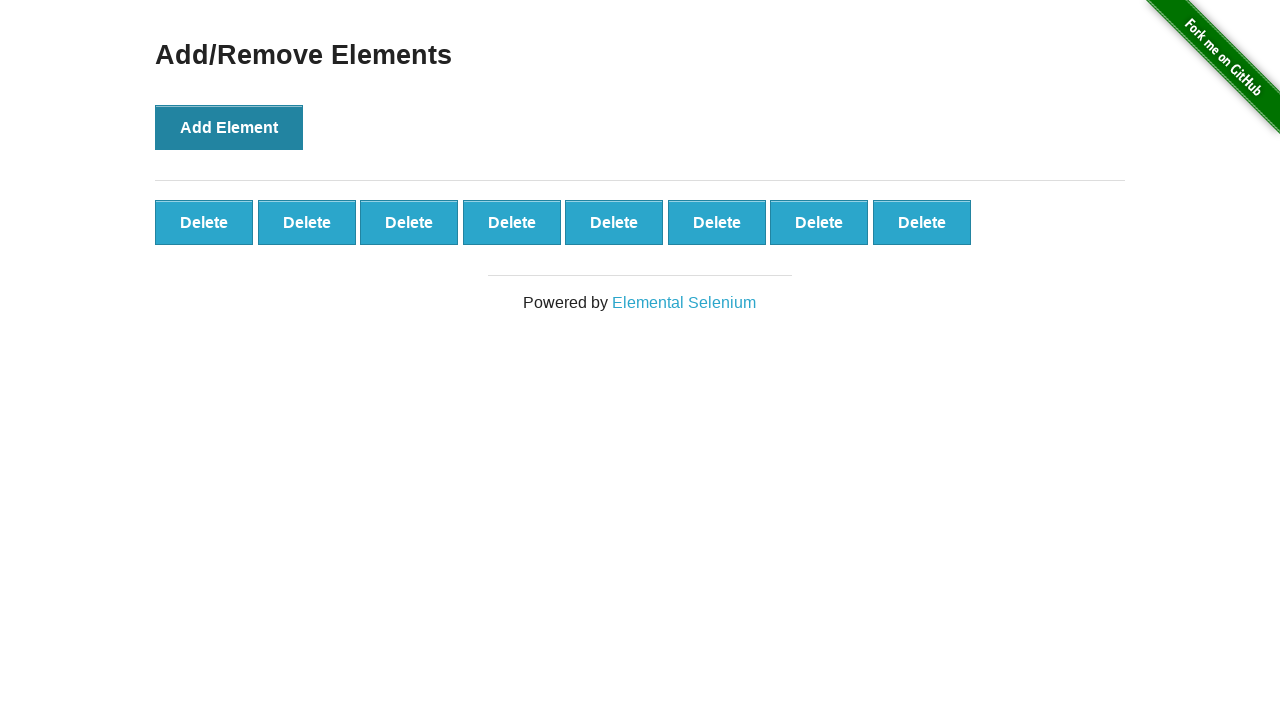

Clicked 'Add Element' button (iteration 9/100) at (229, 127) on button:has-text('Add Element')
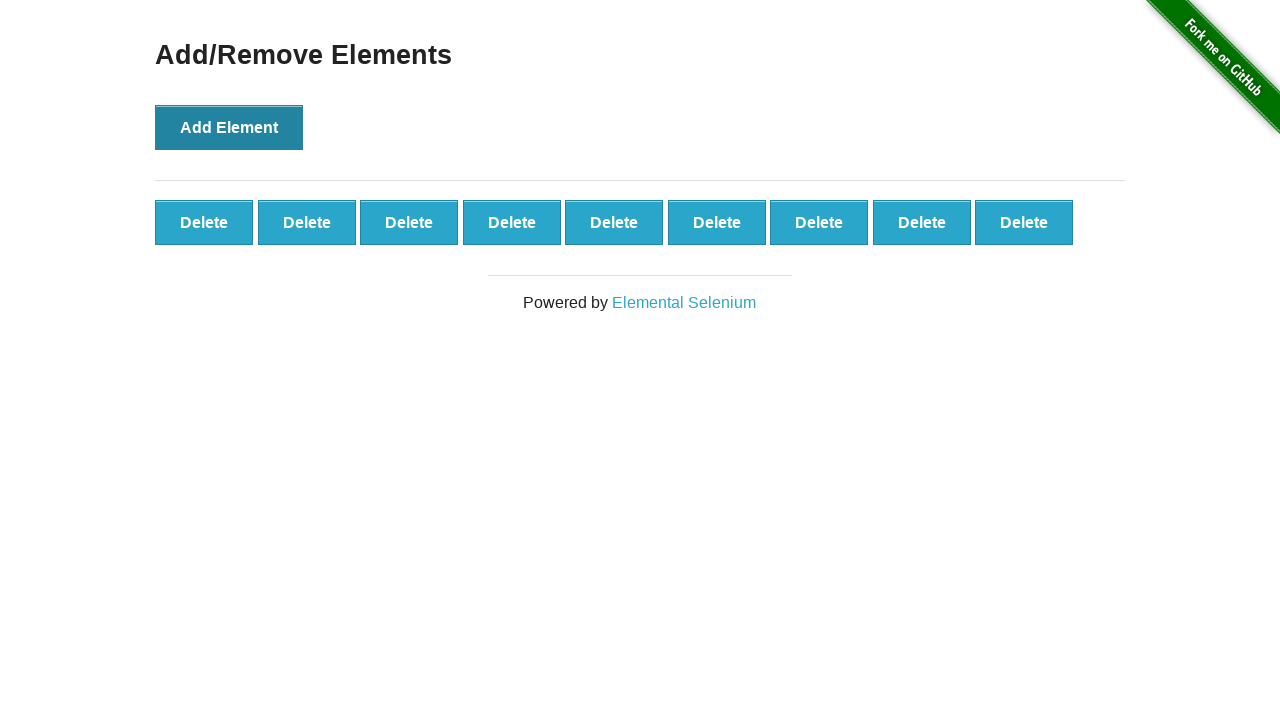

Clicked 'Add Element' button (iteration 10/100) at (229, 127) on button:has-text('Add Element')
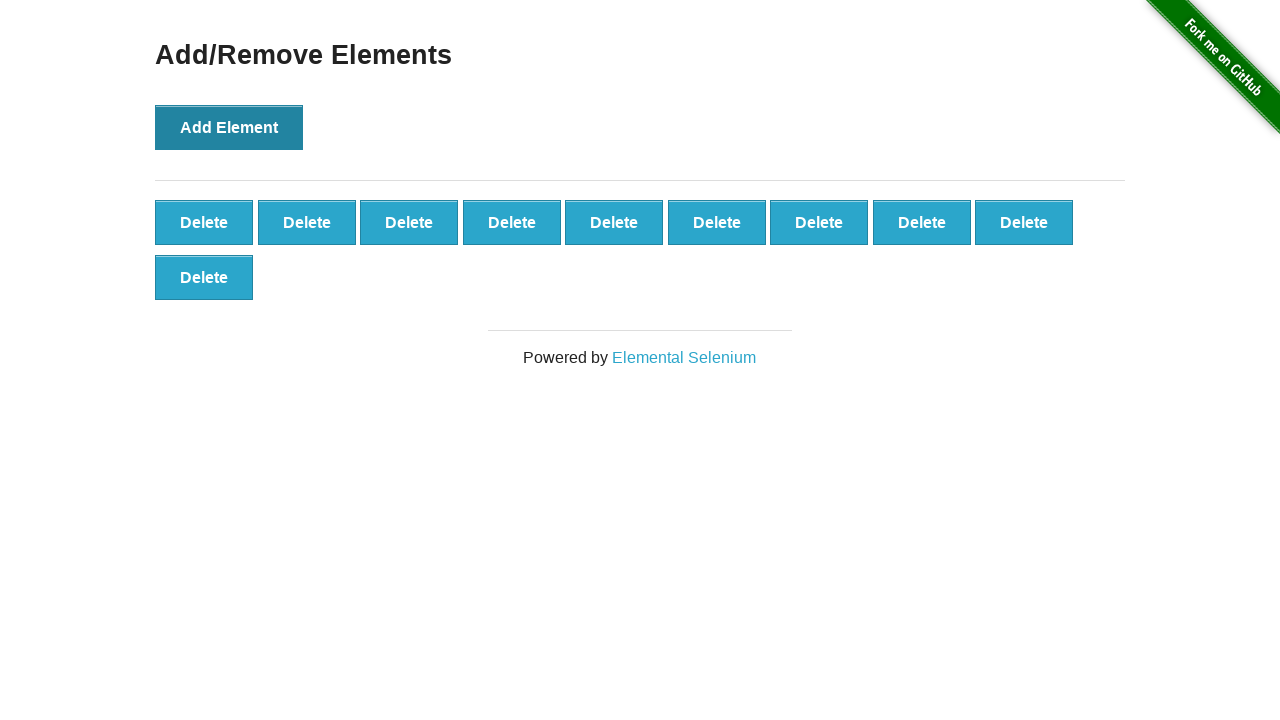

Clicked 'Add Element' button (iteration 11/100) at (229, 127) on button:has-text('Add Element')
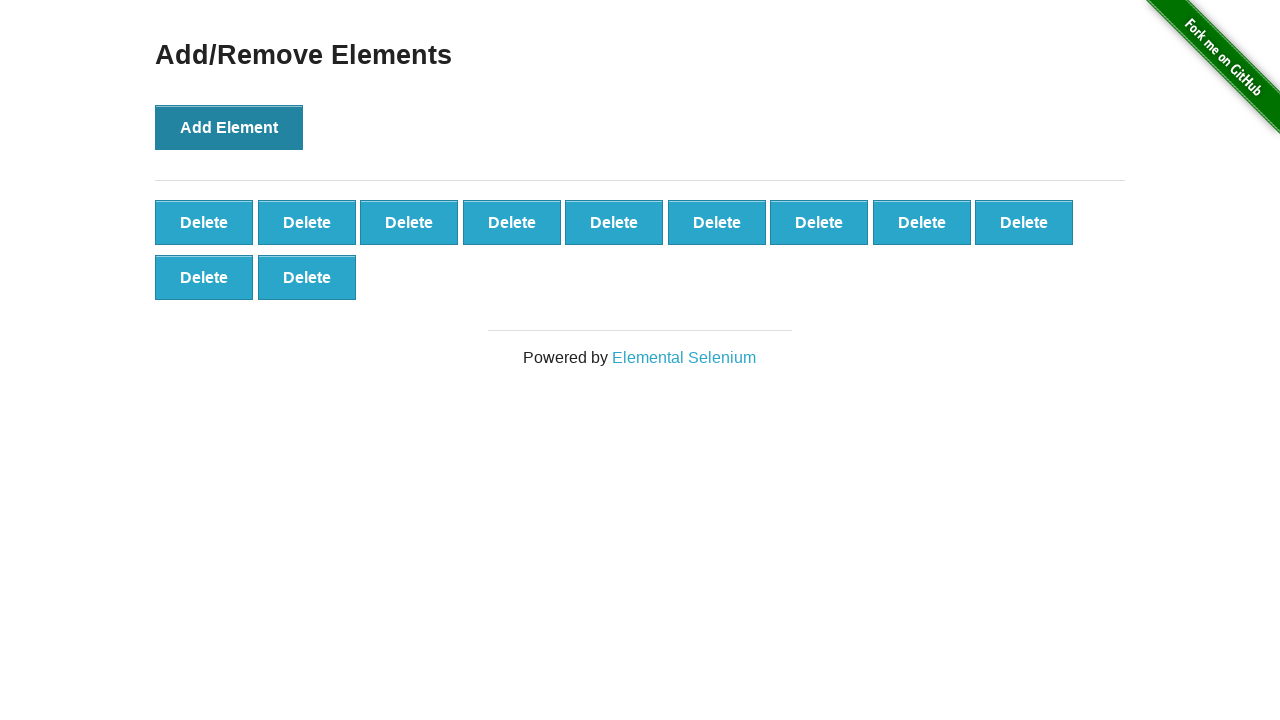

Clicked 'Add Element' button (iteration 12/100) at (229, 127) on button:has-text('Add Element')
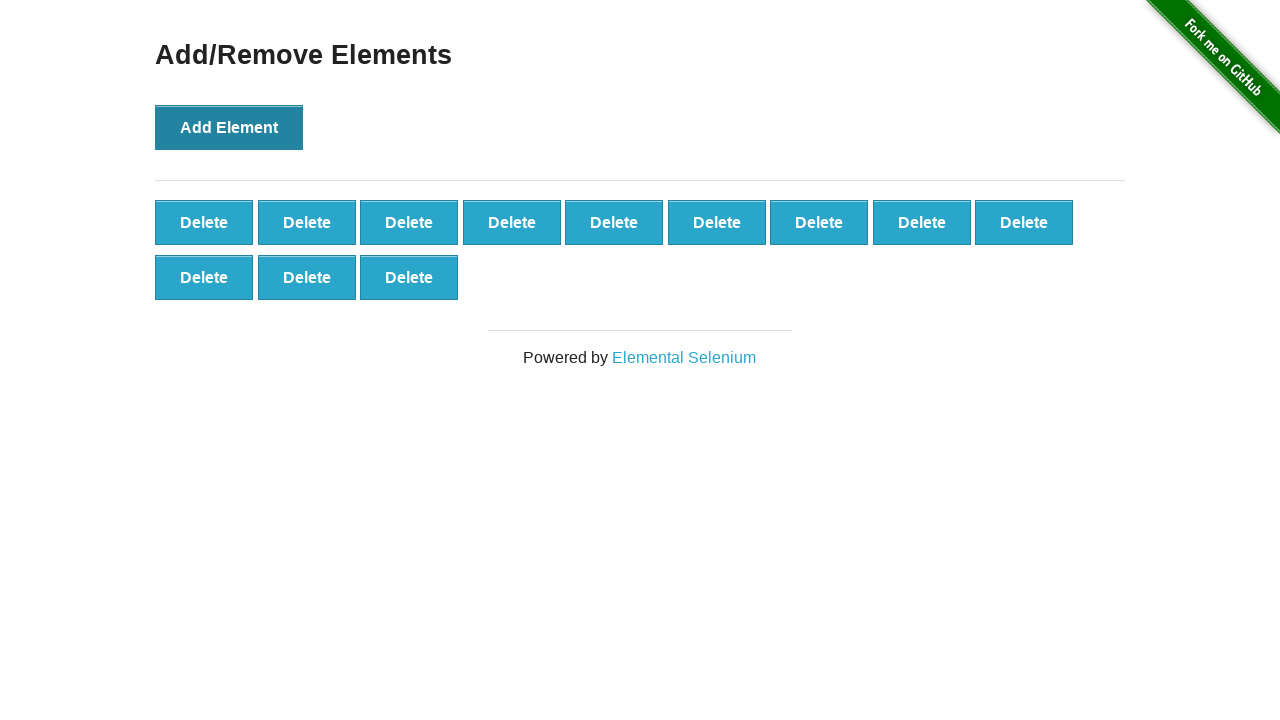

Clicked 'Add Element' button (iteration 13/100) at (229, 127) on button:has-text('Add Element')
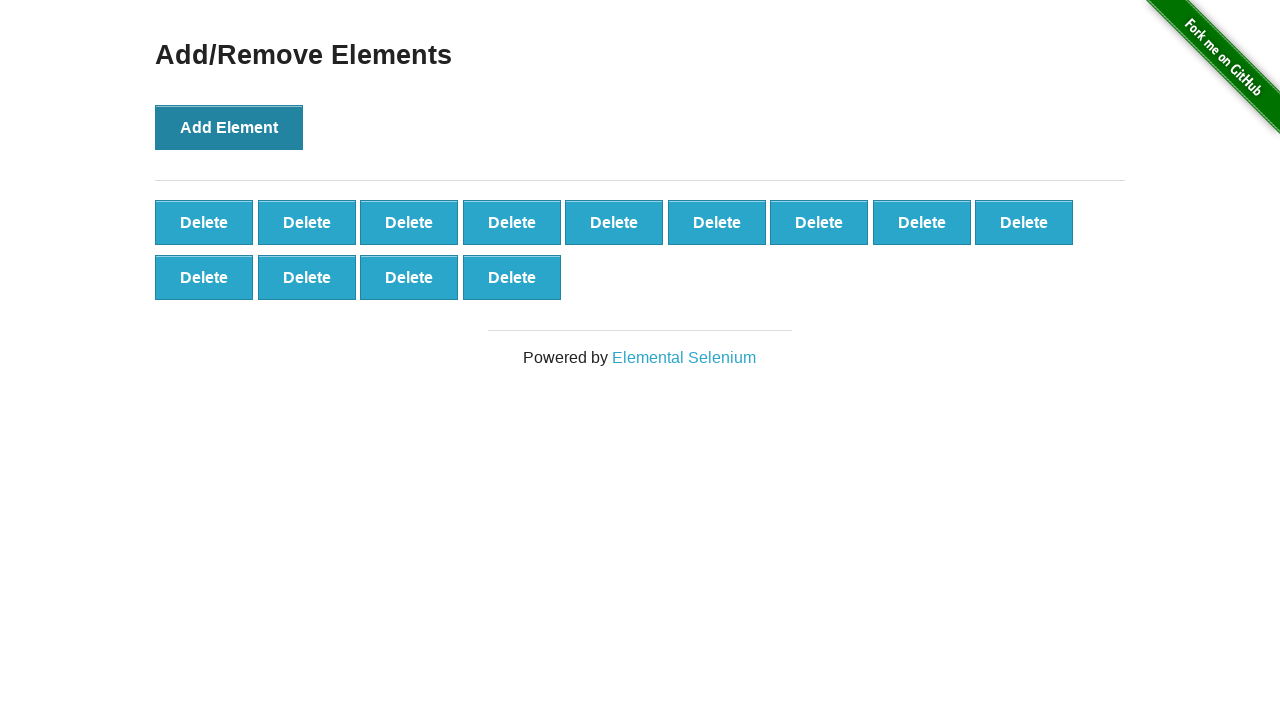

Clicked 'Add Element' button (iteration 14/100) at (229, 127) on button:has-text('Add Element')
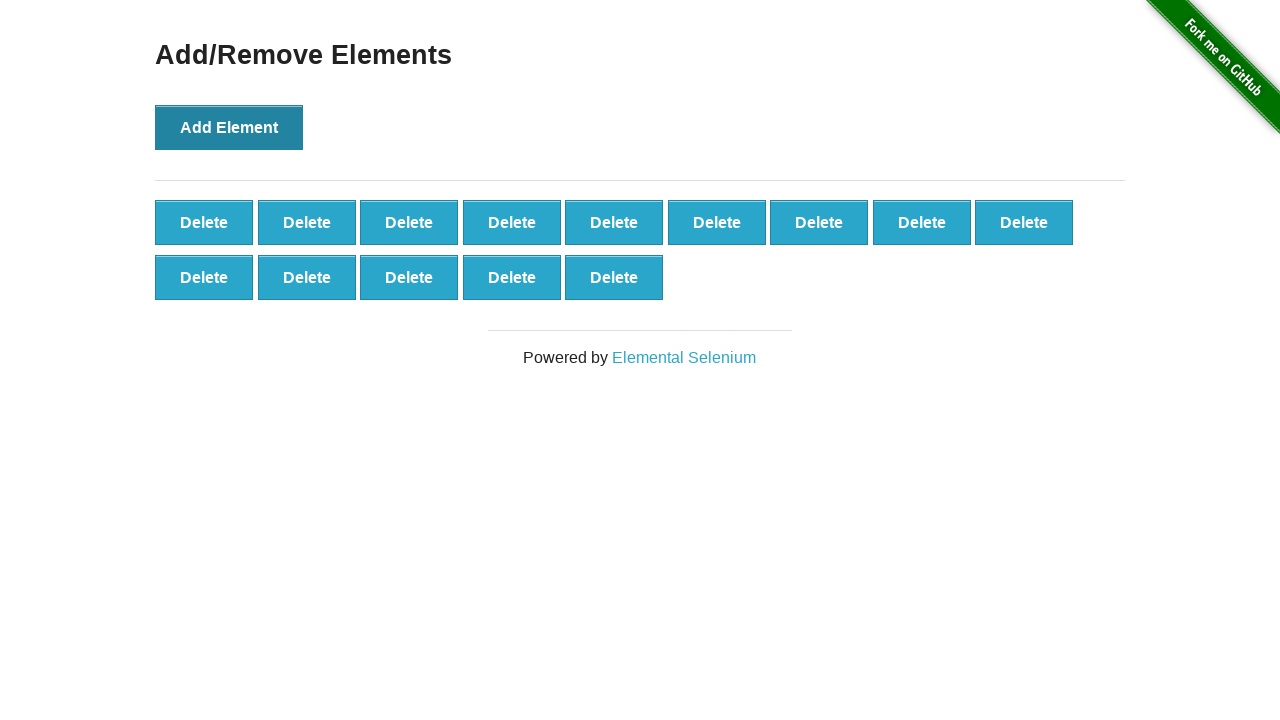

Clicked 'Add Element' button (iteration 15/100) at (229, 127) on button:has-text('Add Element')
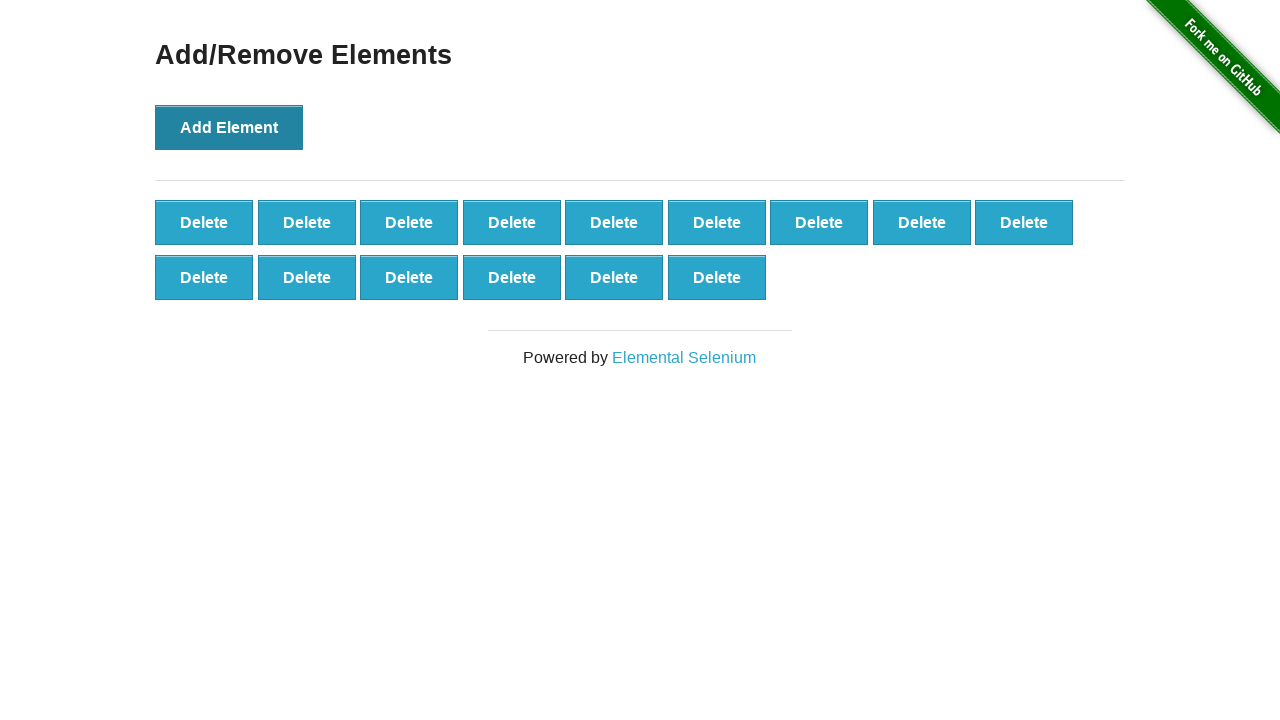

Clicked 'Add Element' button (iteration 16/100) at (229, 127) on button:has-text('Add Element')
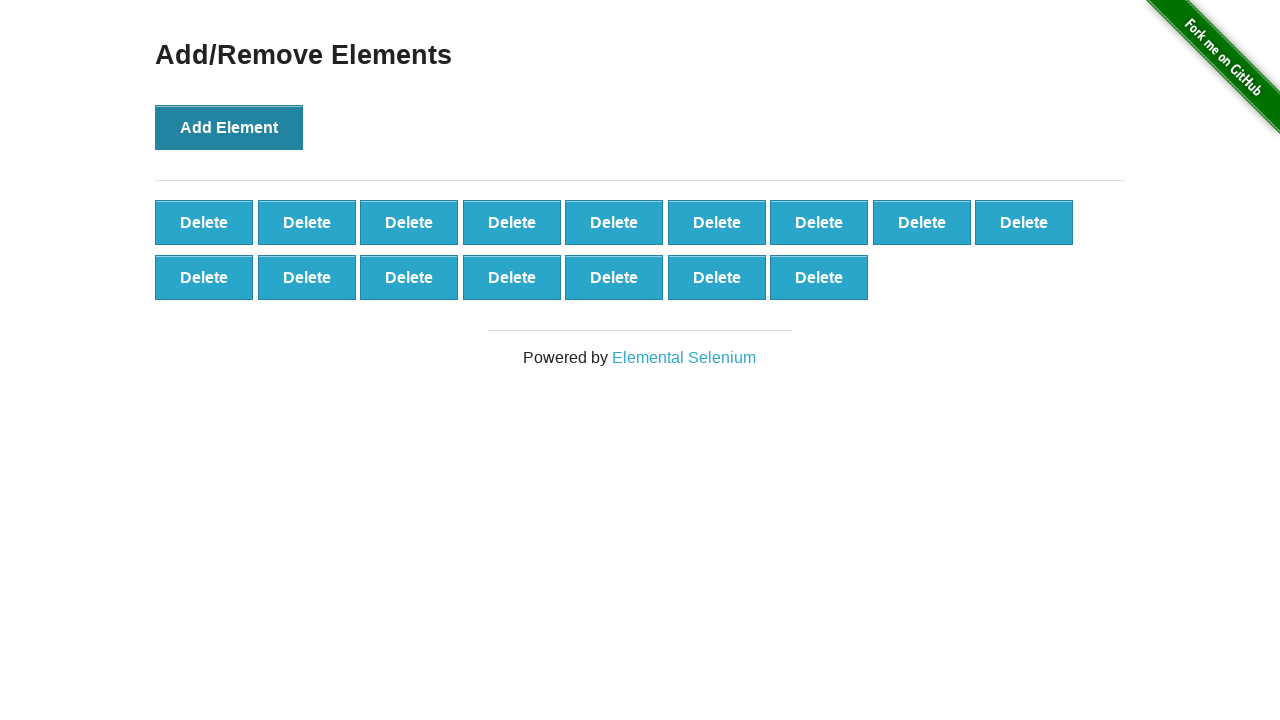

Clicked 'Add Element' button (iteration 17/100) at (229, 127) on button:has-text('Add Element')
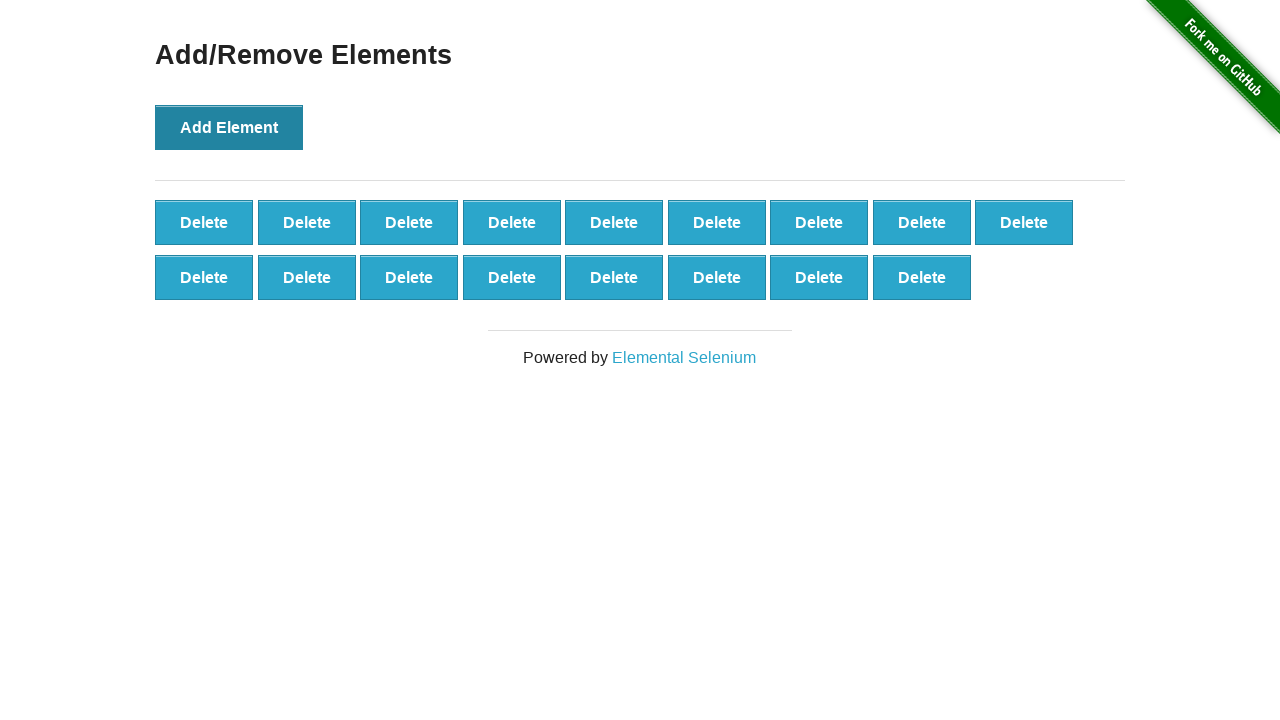

Clicked 'Add Element' button (iteration 18/100) at (229, 127) on button:has-text('Add Element')
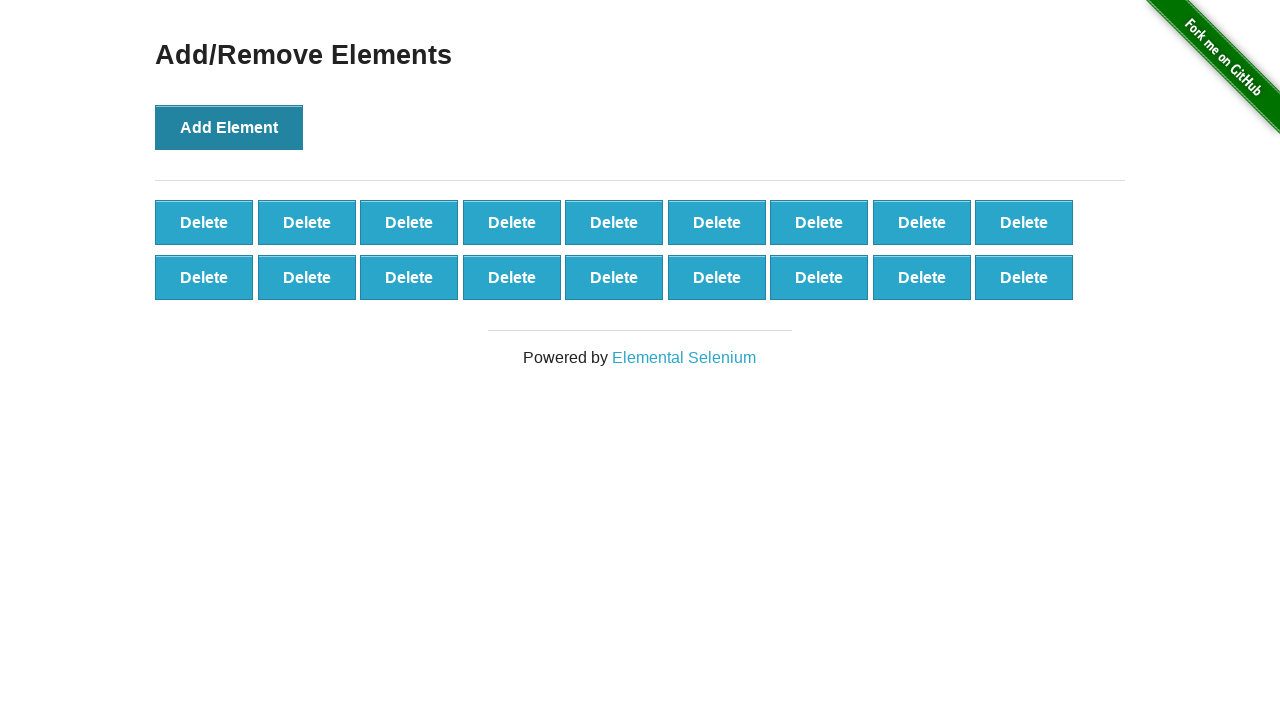

Clicked 'Add Element' button (iteration 19/100) at (229, 127) on button:has-text('Add Element')
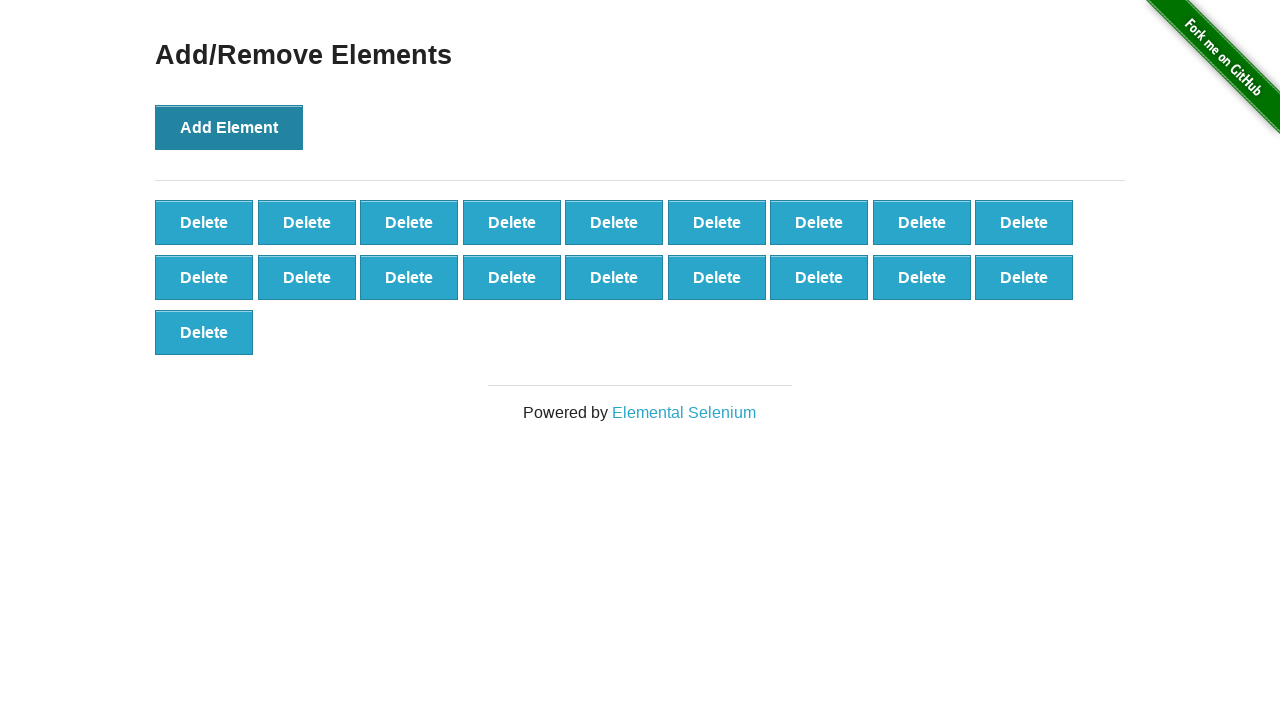

Clicked 'Add Element' button (iteration 20/100) at (229, 127) on button:has-text('Add Element')
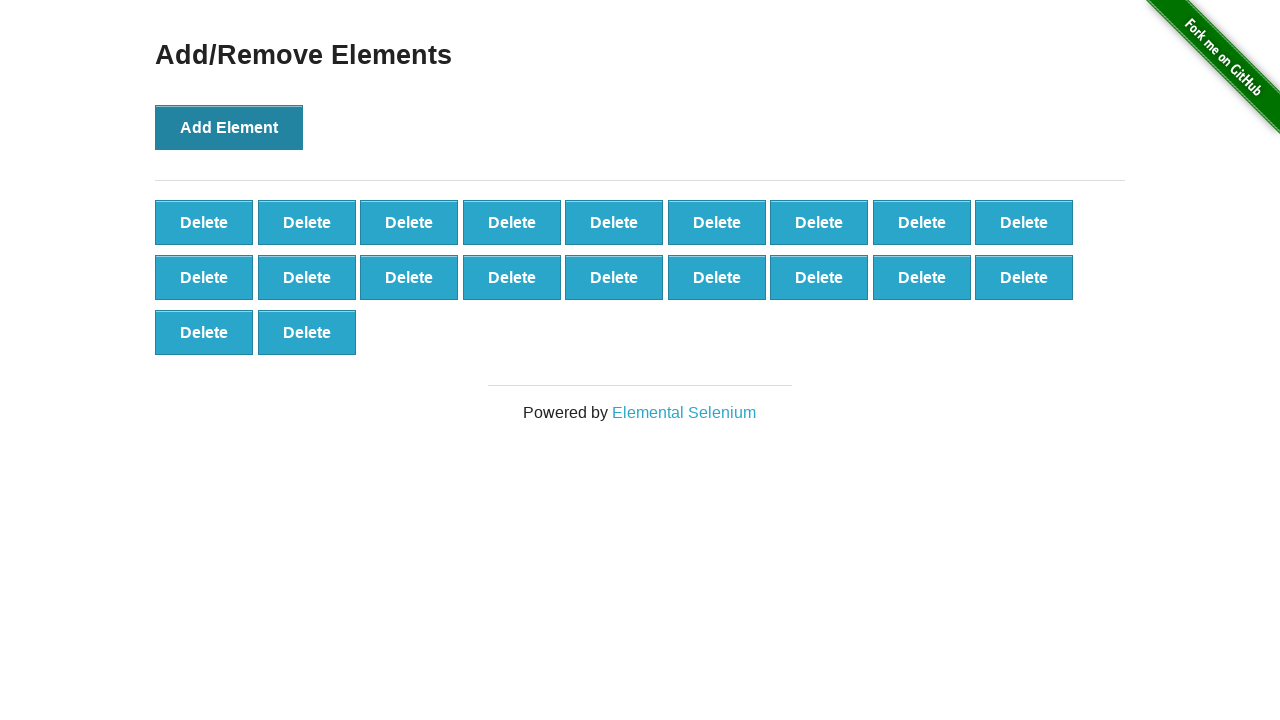

Clicked 'Add Element' button (iteration 21/100) at (229, 127) on button:has-text('Add Element')
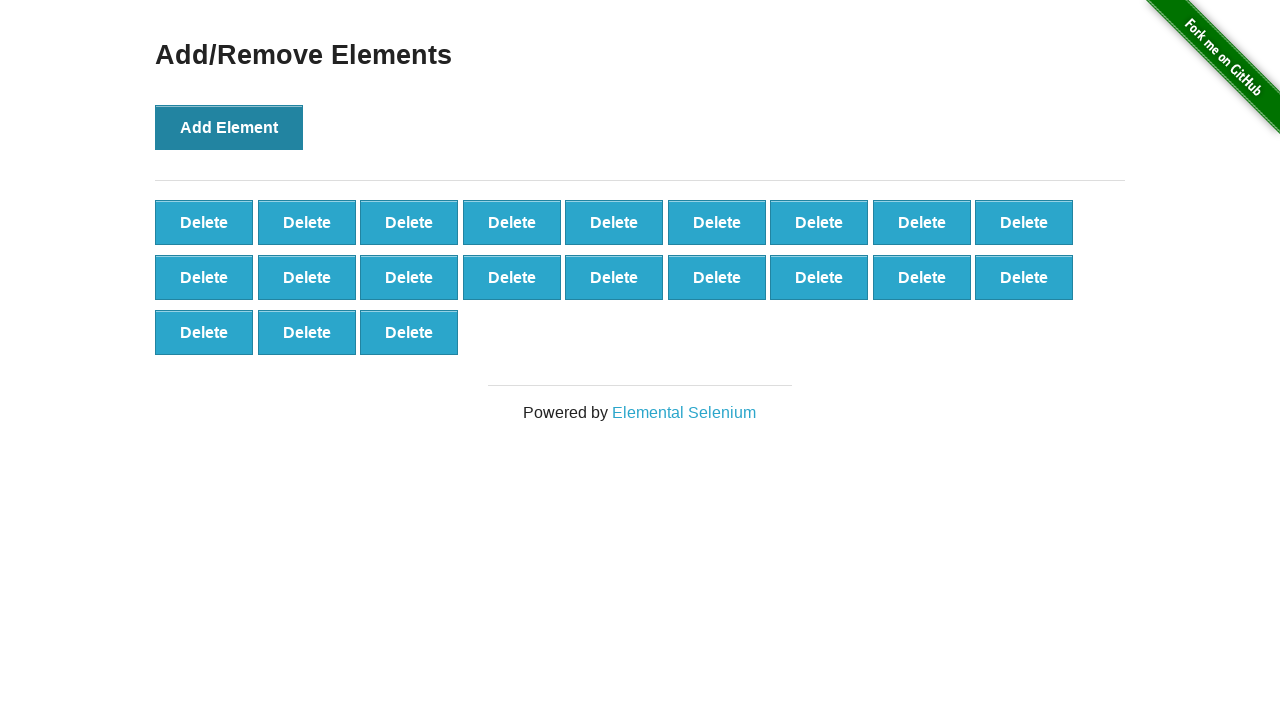

Clicked 'Add Element' button (iteration 22/100) at (229, 127) on button:has-text('Add Element')
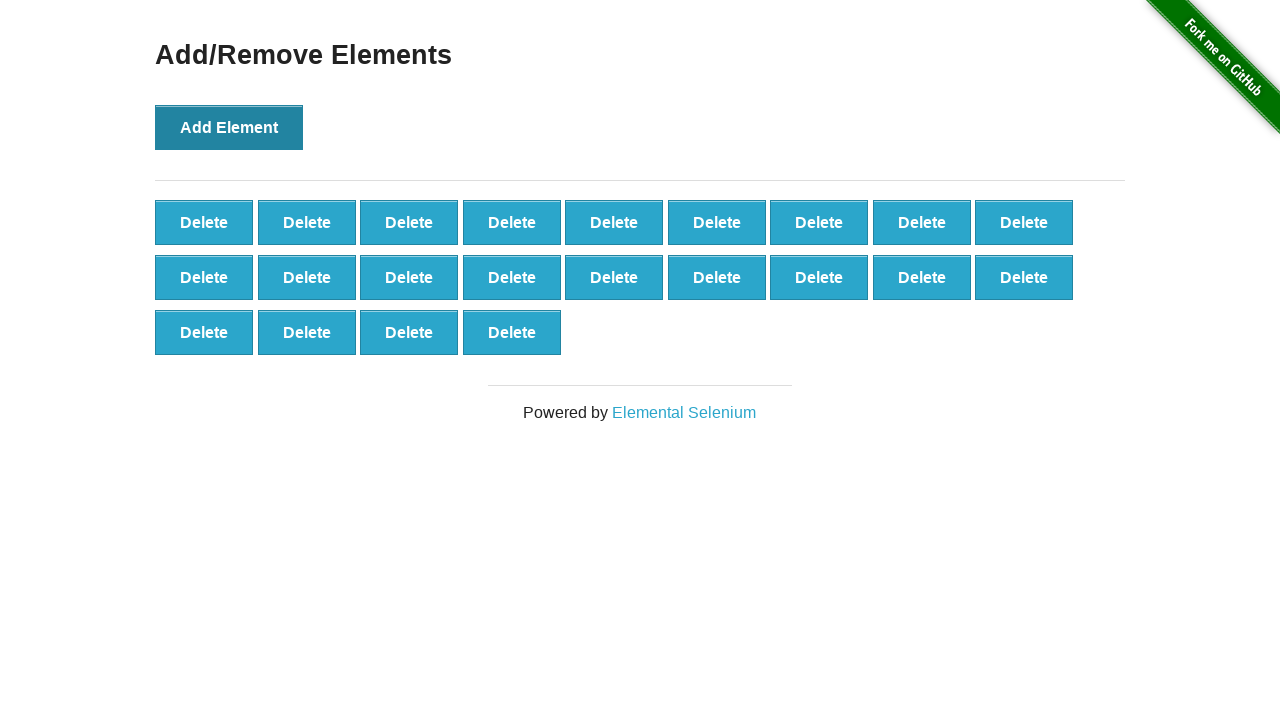

Clicked 'Add Element' button (iteration 23/100) at (229, 127) on button:has-text('Add Element')
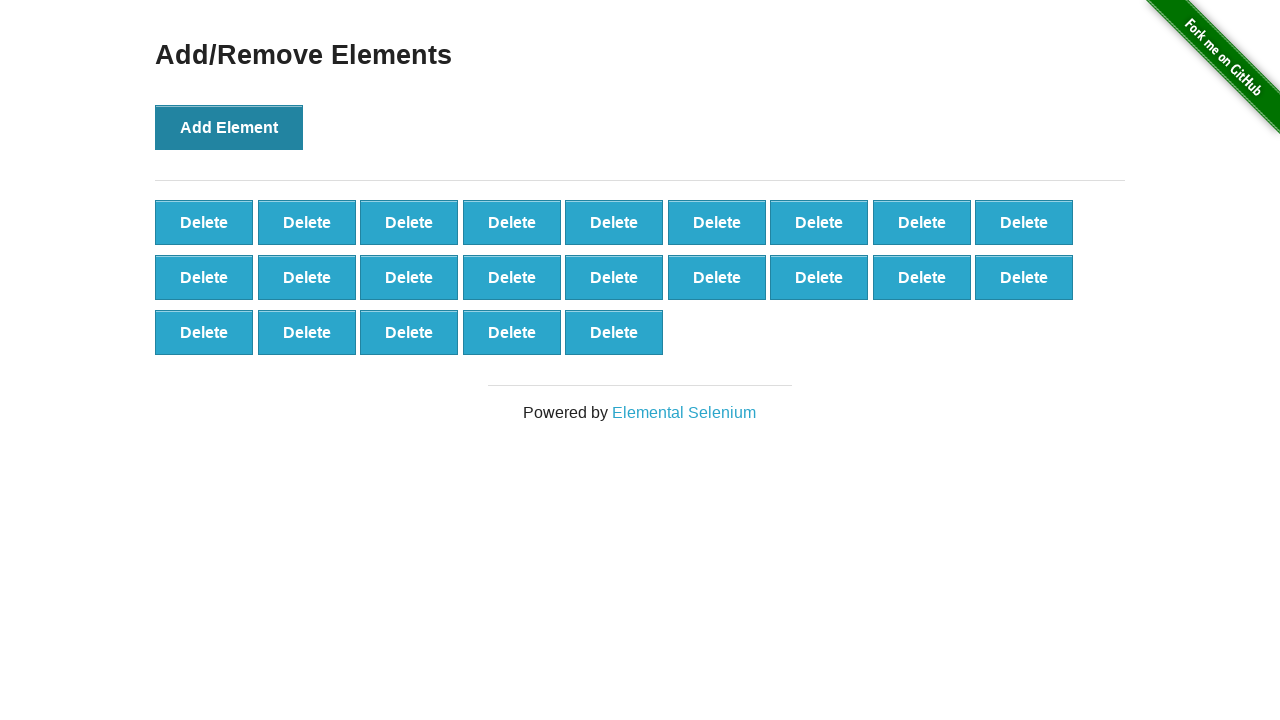

Clicked 'Add Element' button (iteration 24/100) at (229, 127) on button:has-text('Add Element')
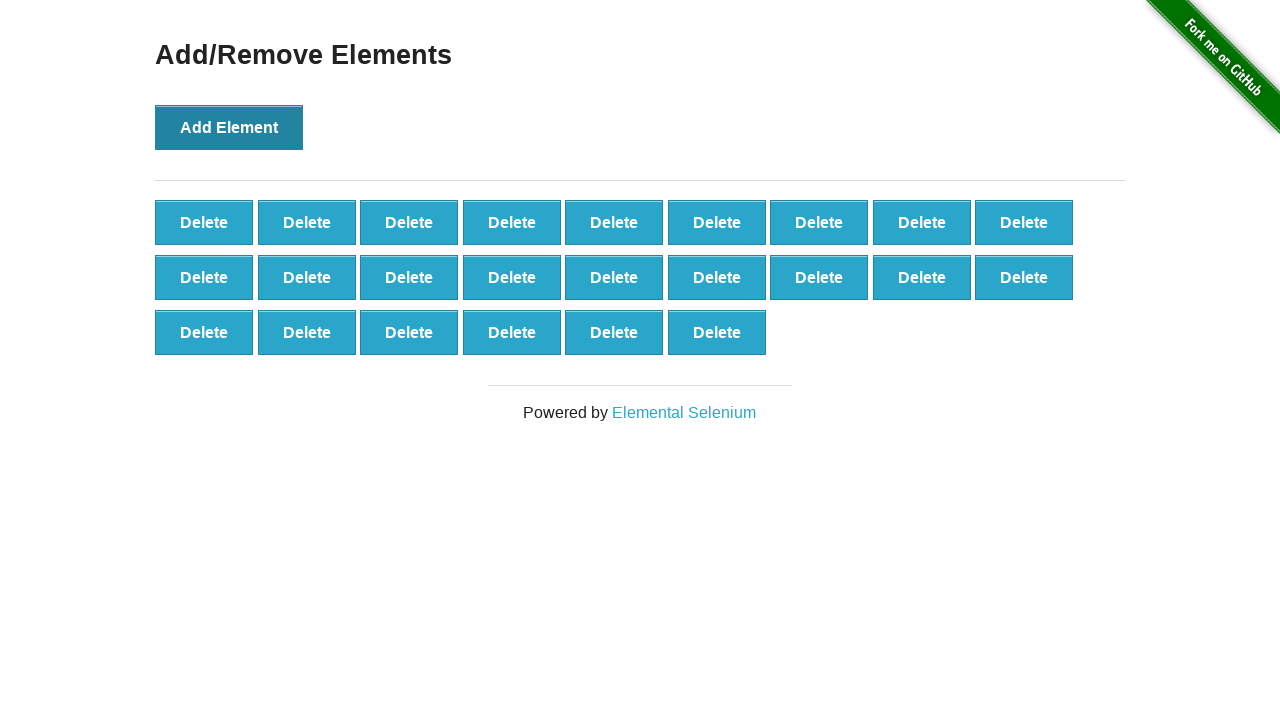

Clicked 'Add Element' button (iteration 25/100) at (229, 127) on button:has-text('Add Element')
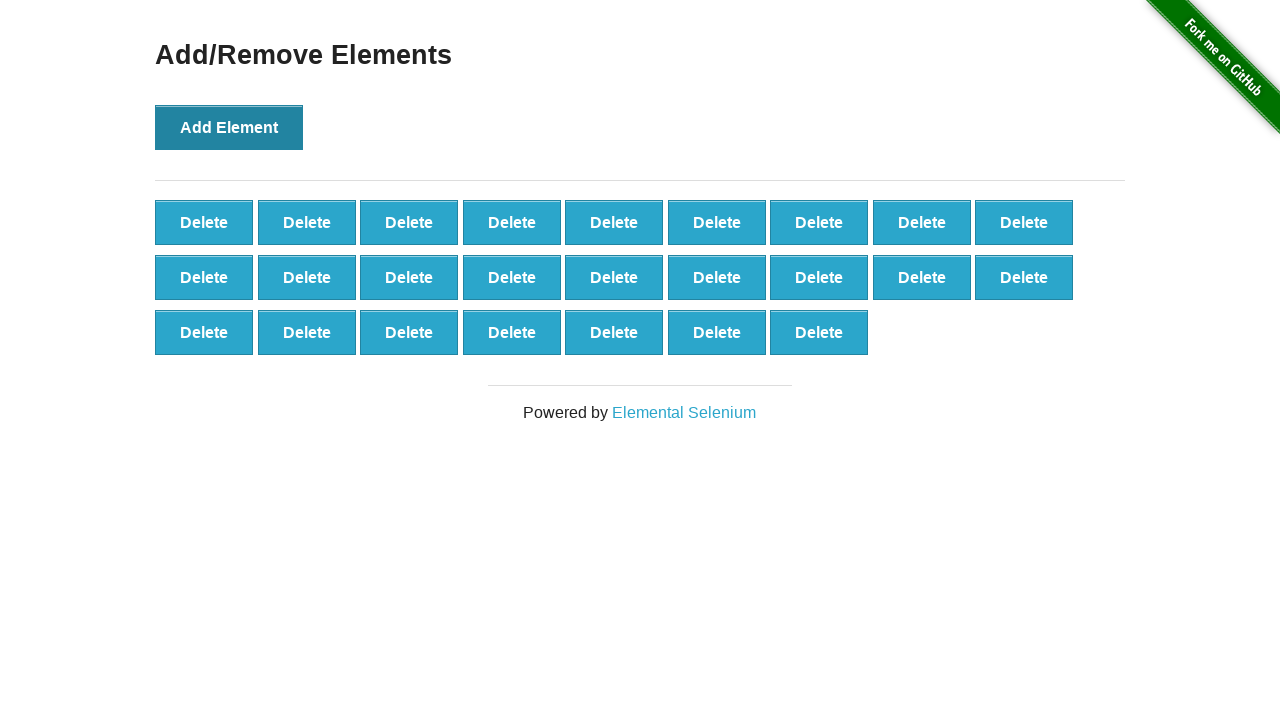

Clicked 'Add Element' button (iteration 26/100) at (229, 127) on button:has-text('Add Element')
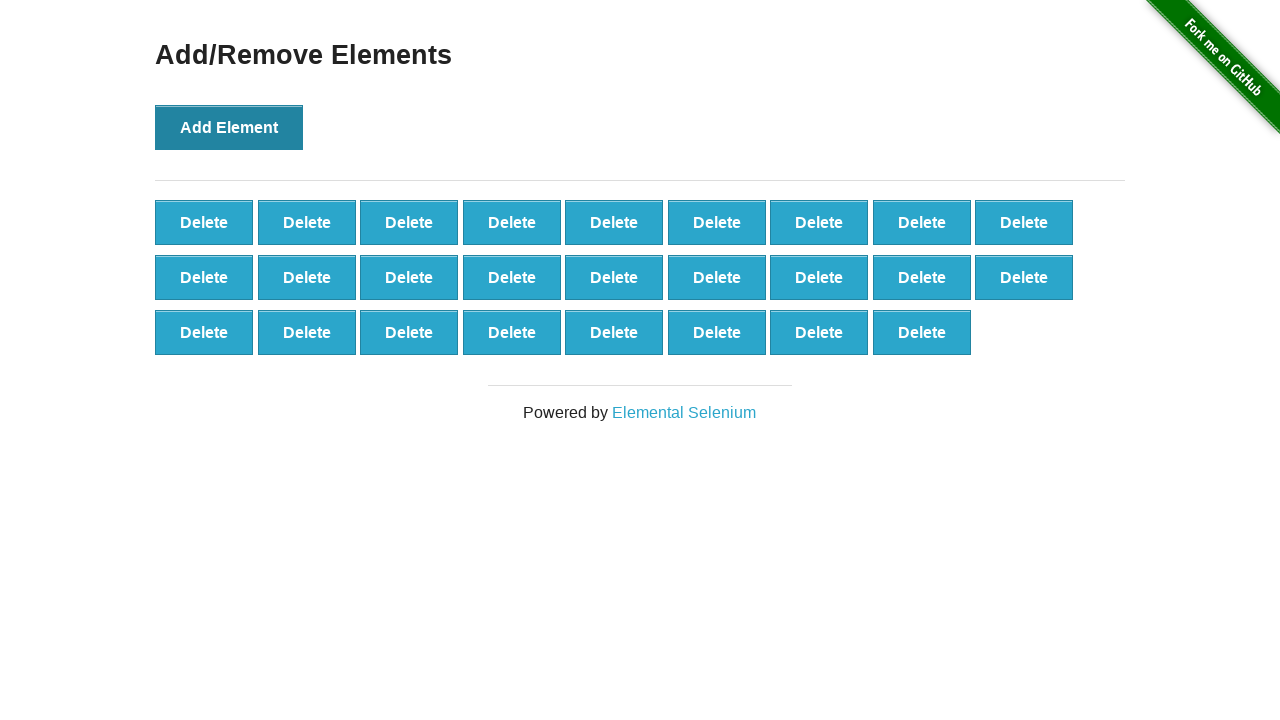

Clicked 'Add Element' button (iteration 27/100) at (229, 127) on button:has-text('Add Element')
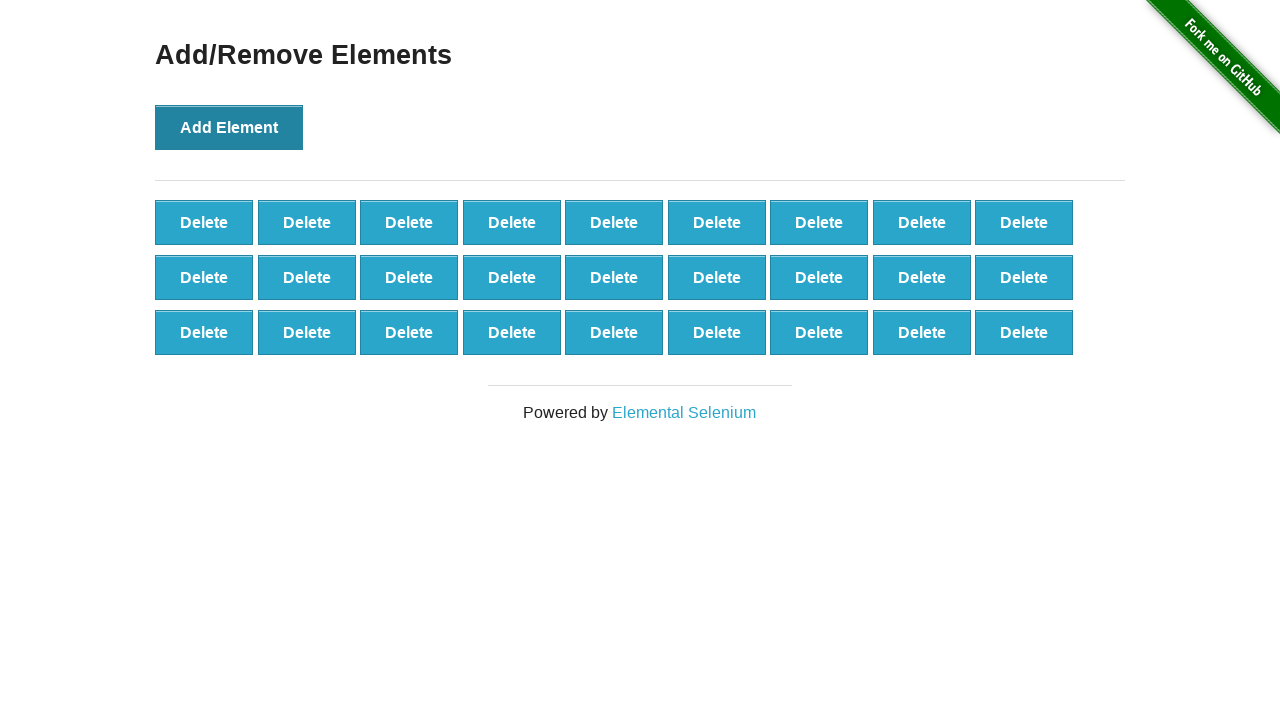

Clicked 'Add Element' button (iteration 28/100) at (229, 127) on button:has-text('Add Element')
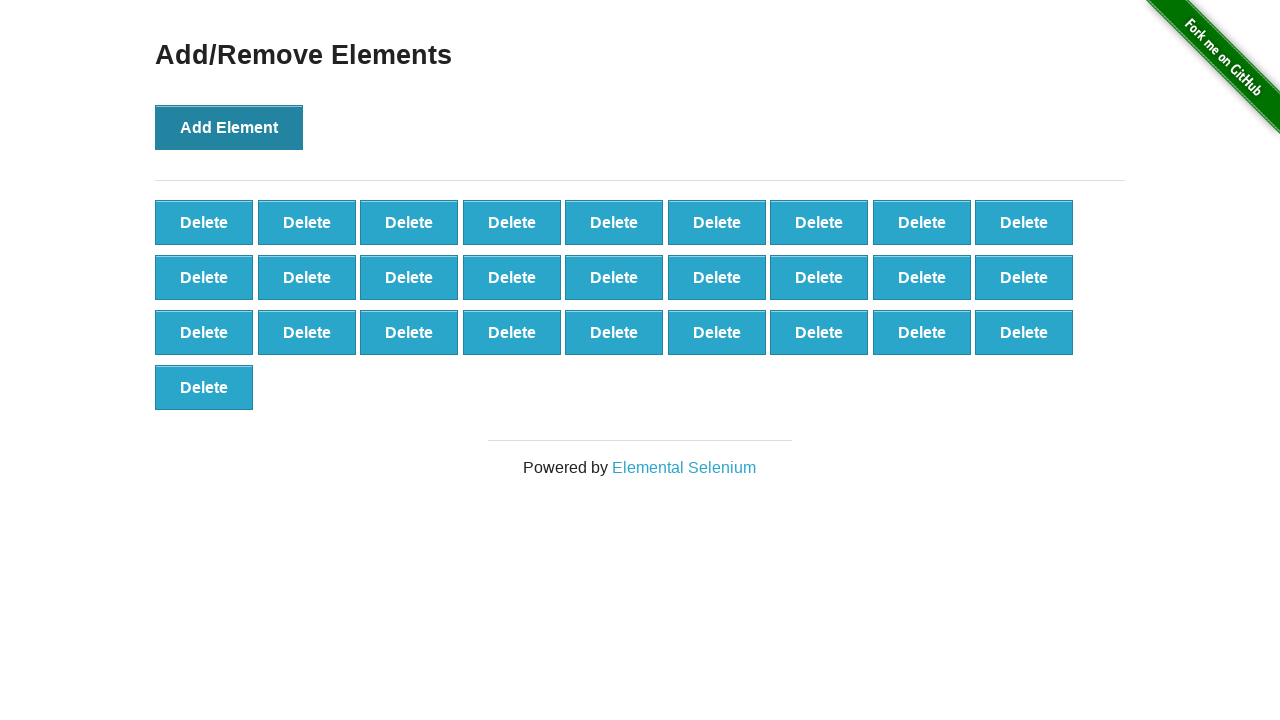

Clicked 'Add Element' button (iteration 29/100) at (229, 127) on button:has-text('Add Element')
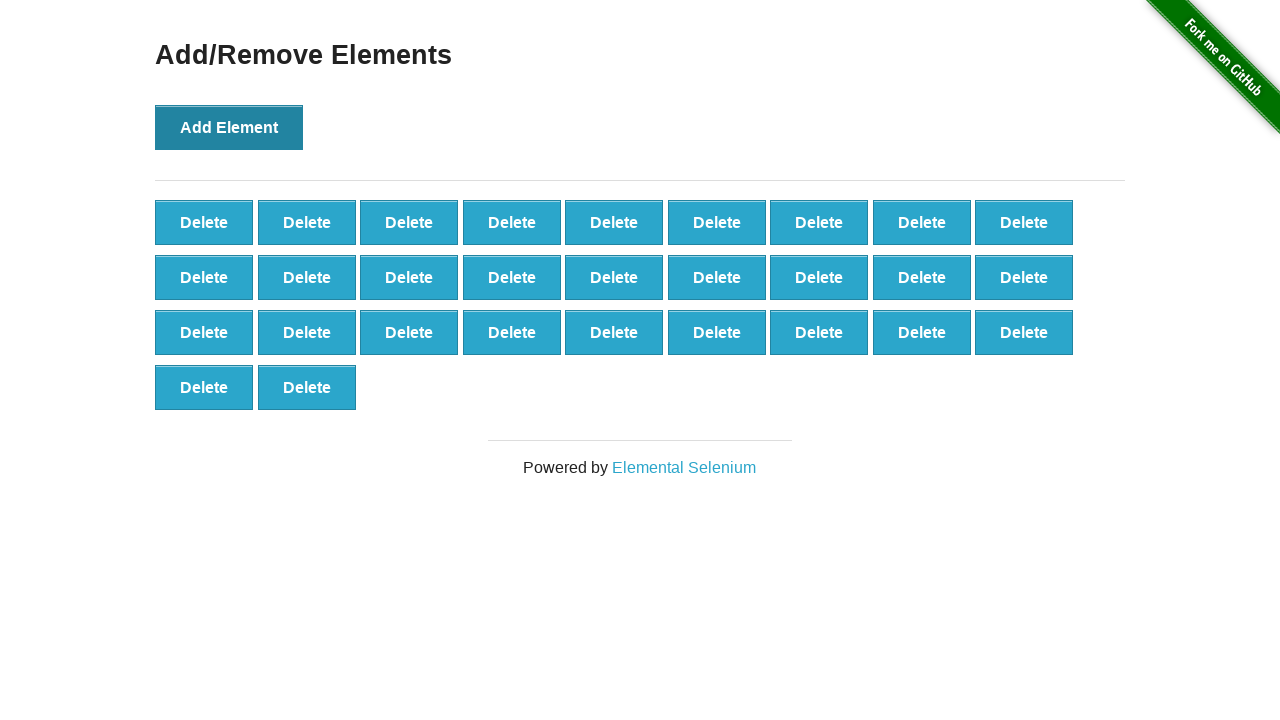

Clicked 'Add Element' button (iteration 30/100) at (229, 127) on button:has-text('Add Element')
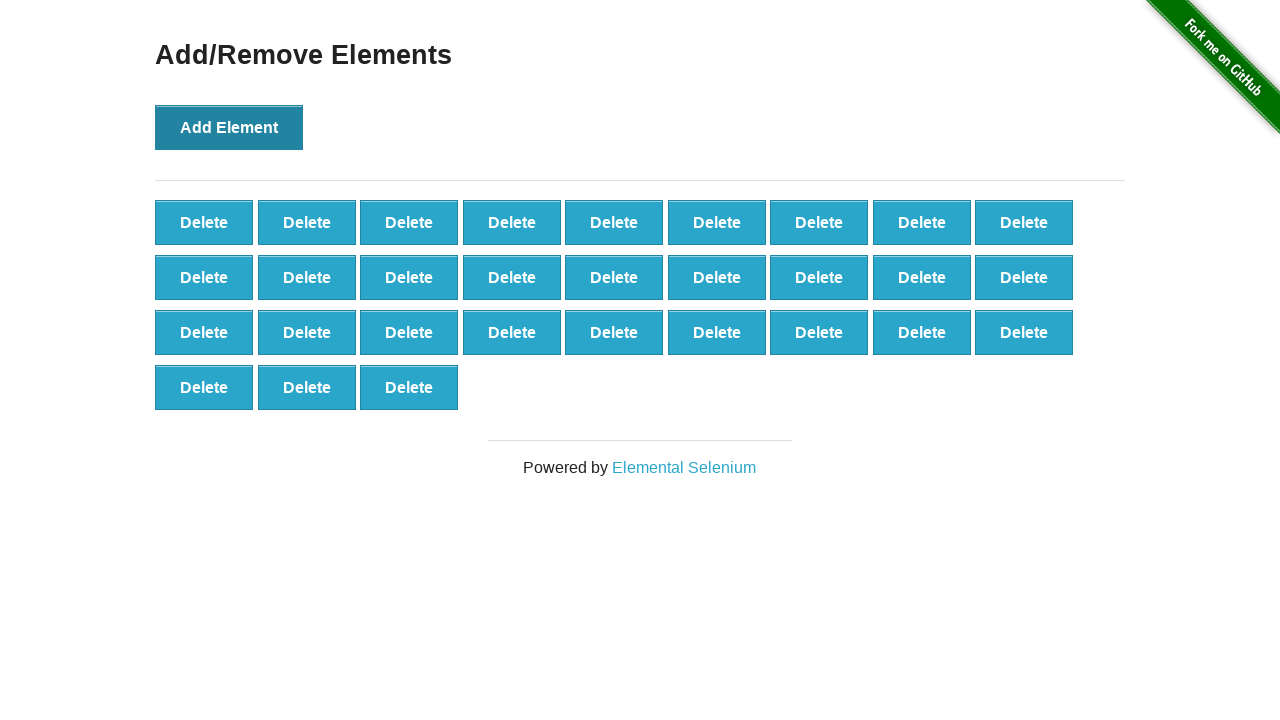

Clicked 'Add Element' button (iteration 31/100) at (229, 127) on button:has-text('Add Element')
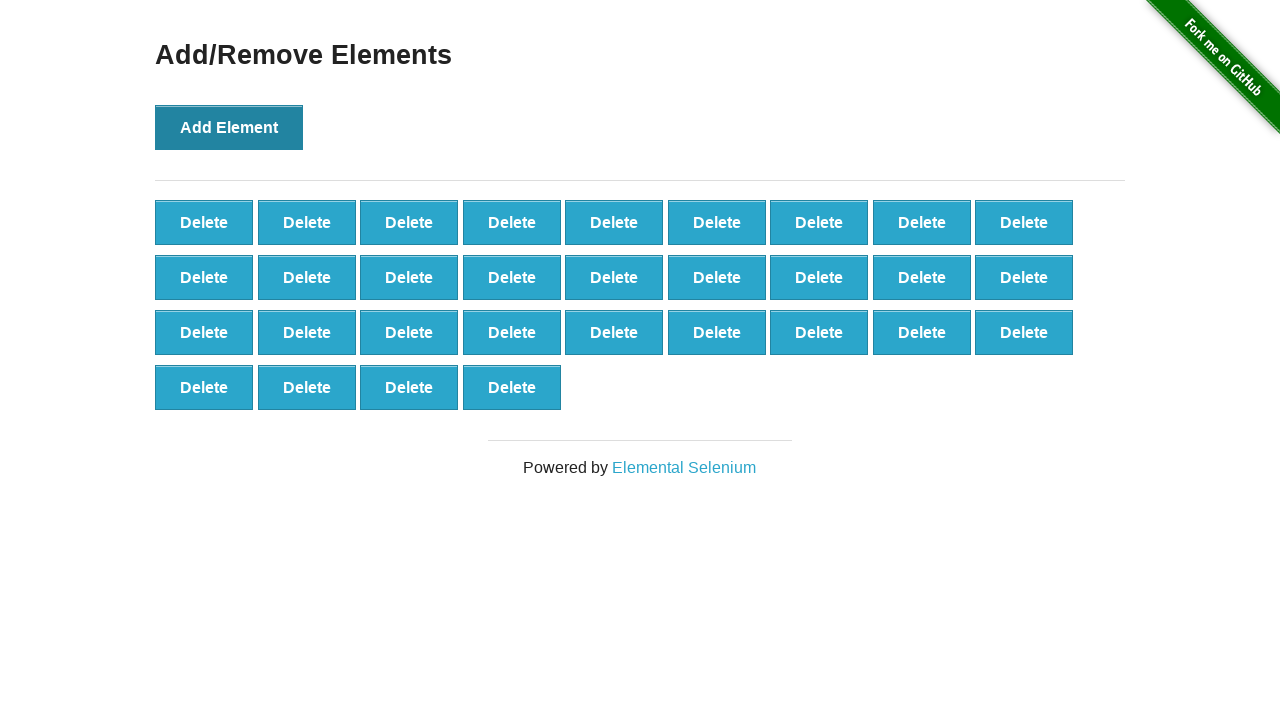

Clicked 'Add Element' button (iteration 32/100) at (229, 127) on button:has-text('Add Element')
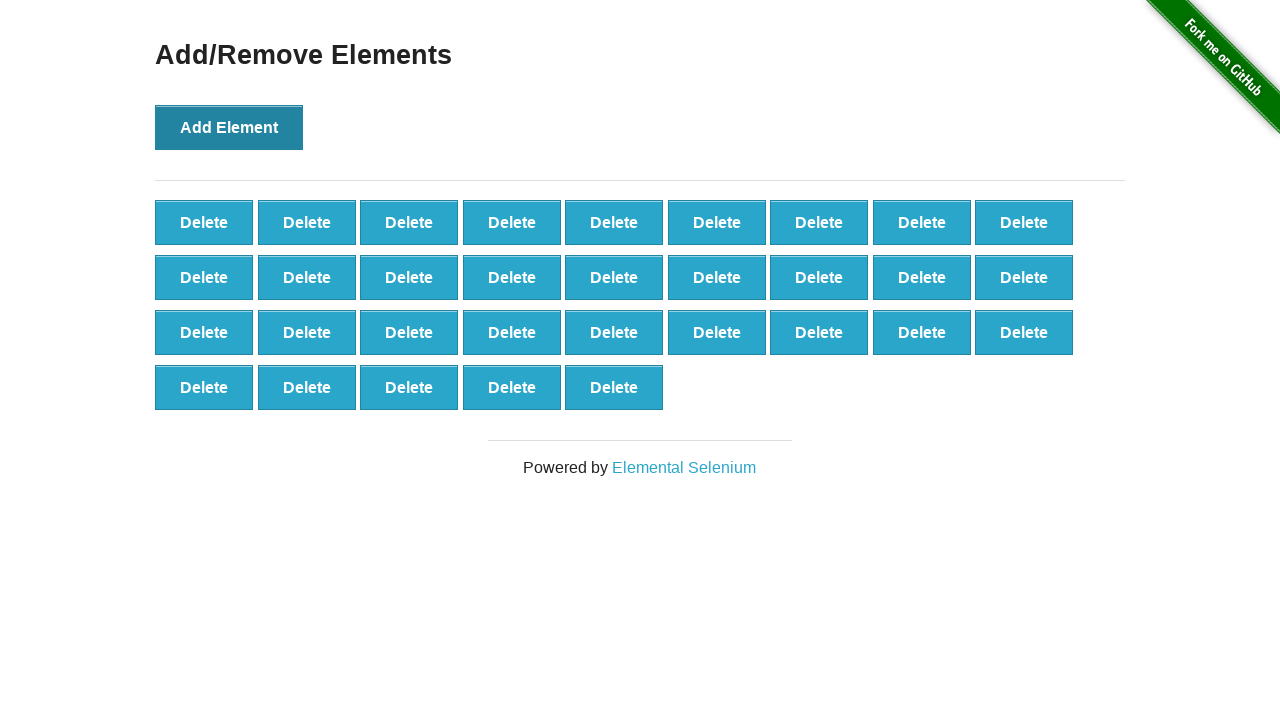

Clicked 'Add Element' button (iteration 33/100) at (229, 127) on button:has-text('Add Element')
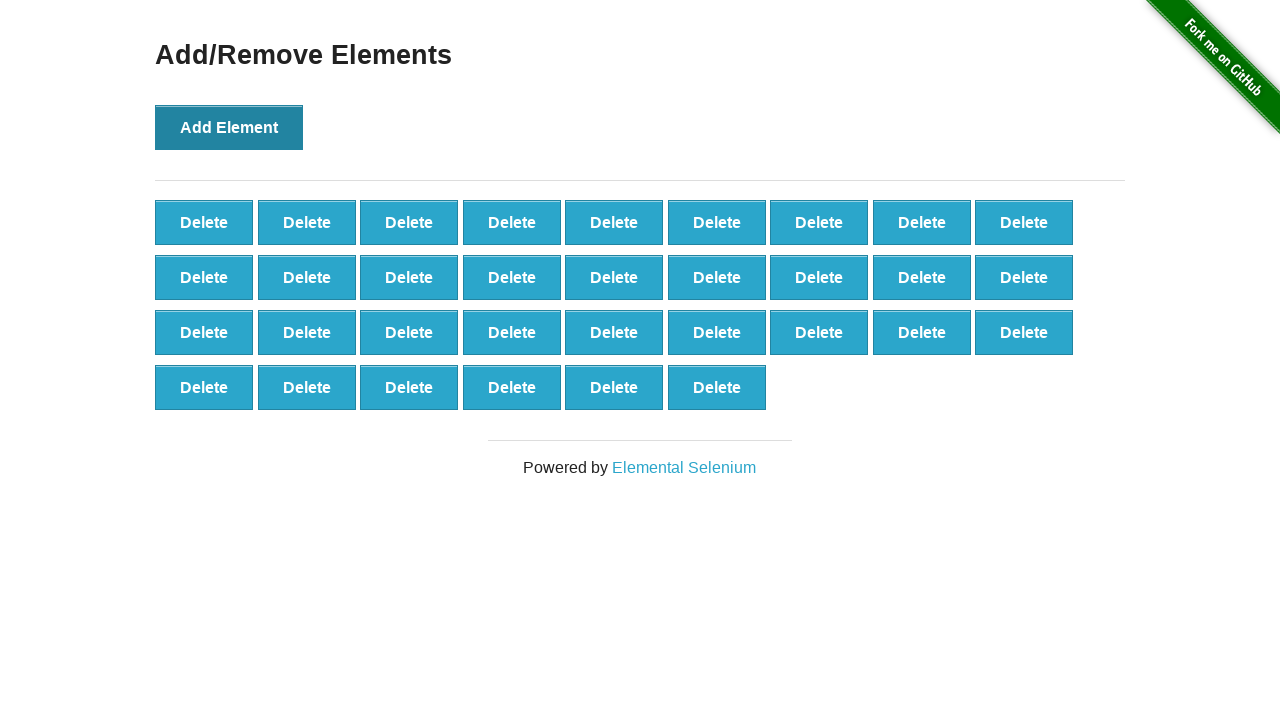

Clicked 'Add Element' button (iteration 34/100) at (229, 127) on button:has-text('Add Element')
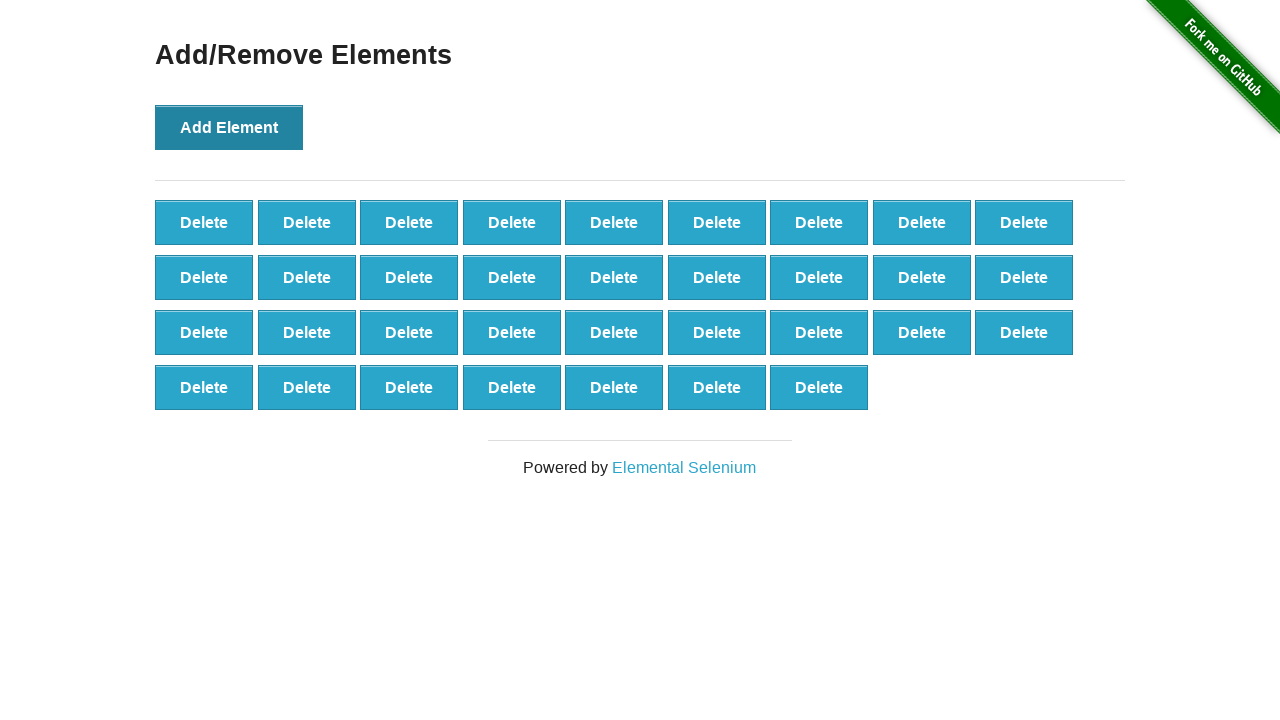

Clicked 'Add Element' button (iteration 35/100) at (229, 127) on button:has-text('Add Element')
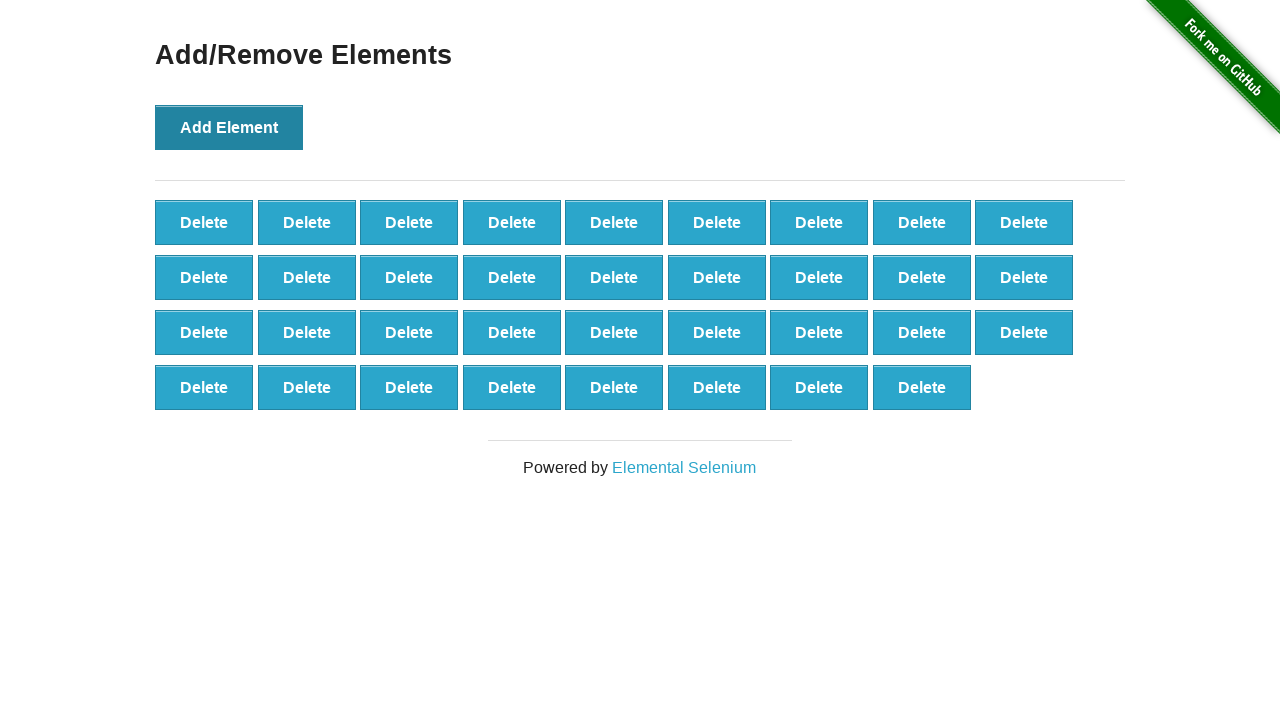

Clicked 'Add Element' button (iteration 36/100) at (229, 127) on button:has-text('Add Element')
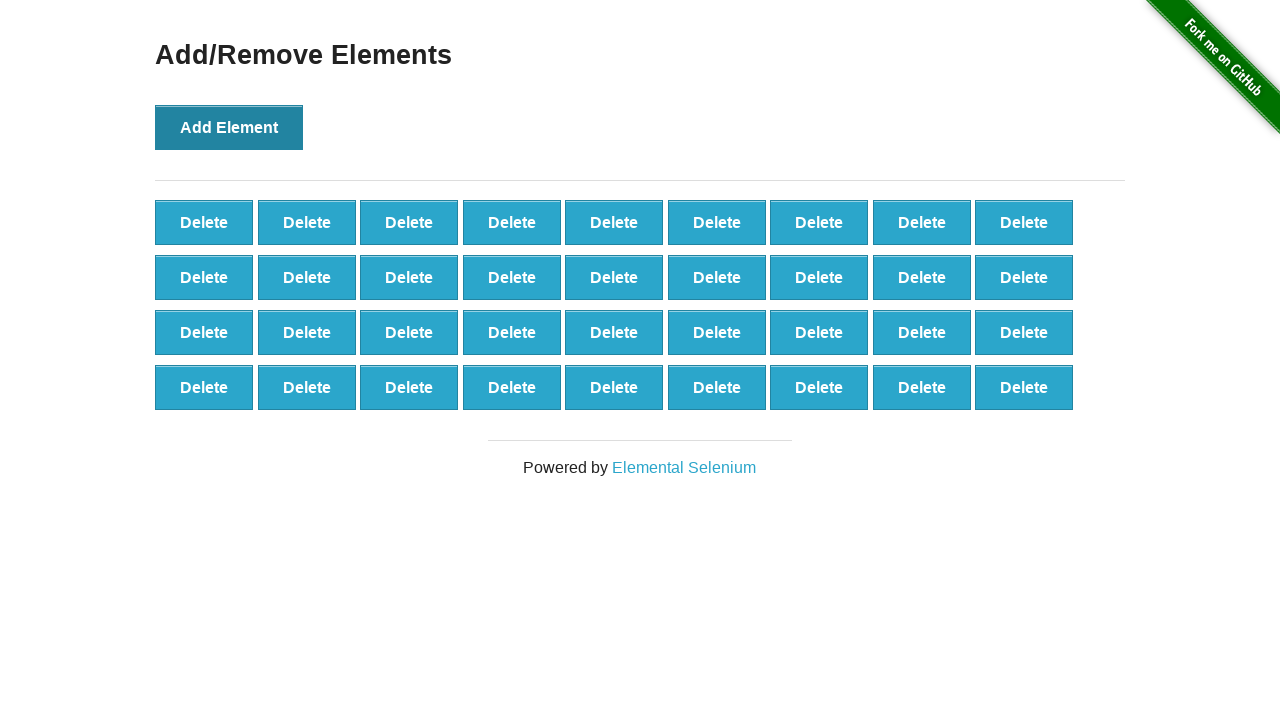

Clicked 'Add Element' button (iteration 37/100) at (229, 127) on button:has-text('Add Element')
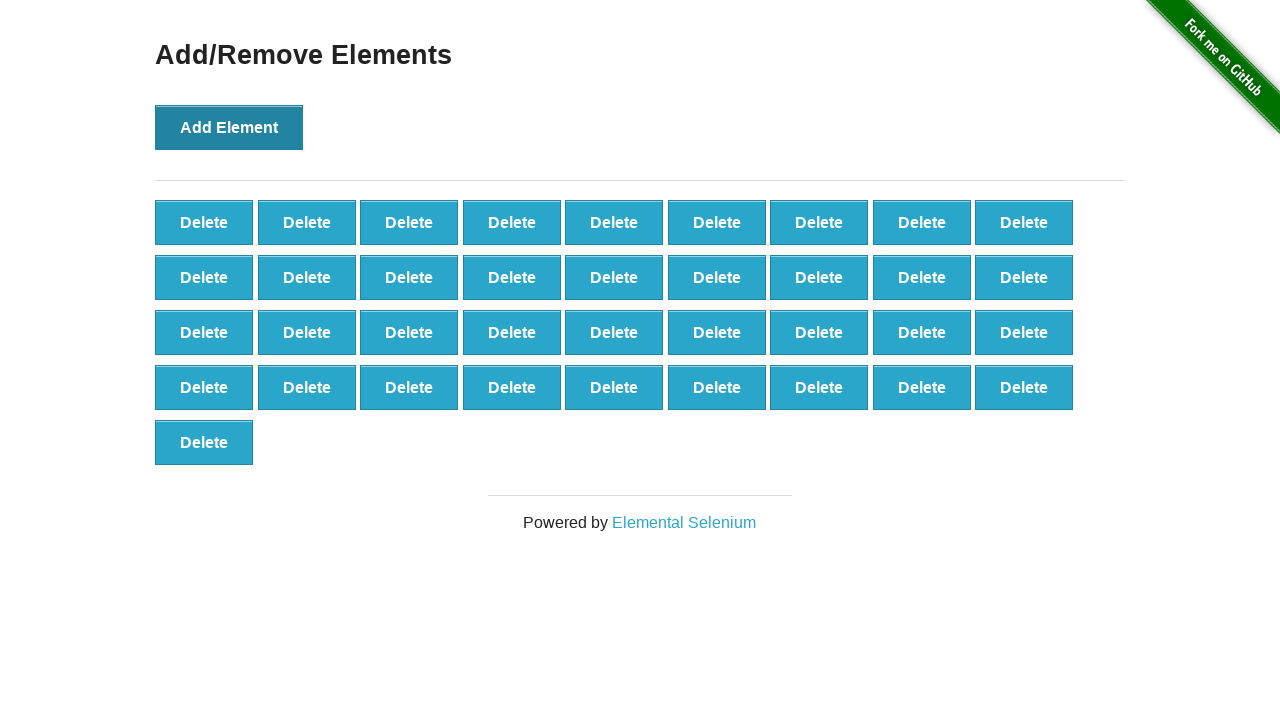

Clicked 'Add Element' button (iteration 38/100) at (229, 127) on button:has-text('Add Element')
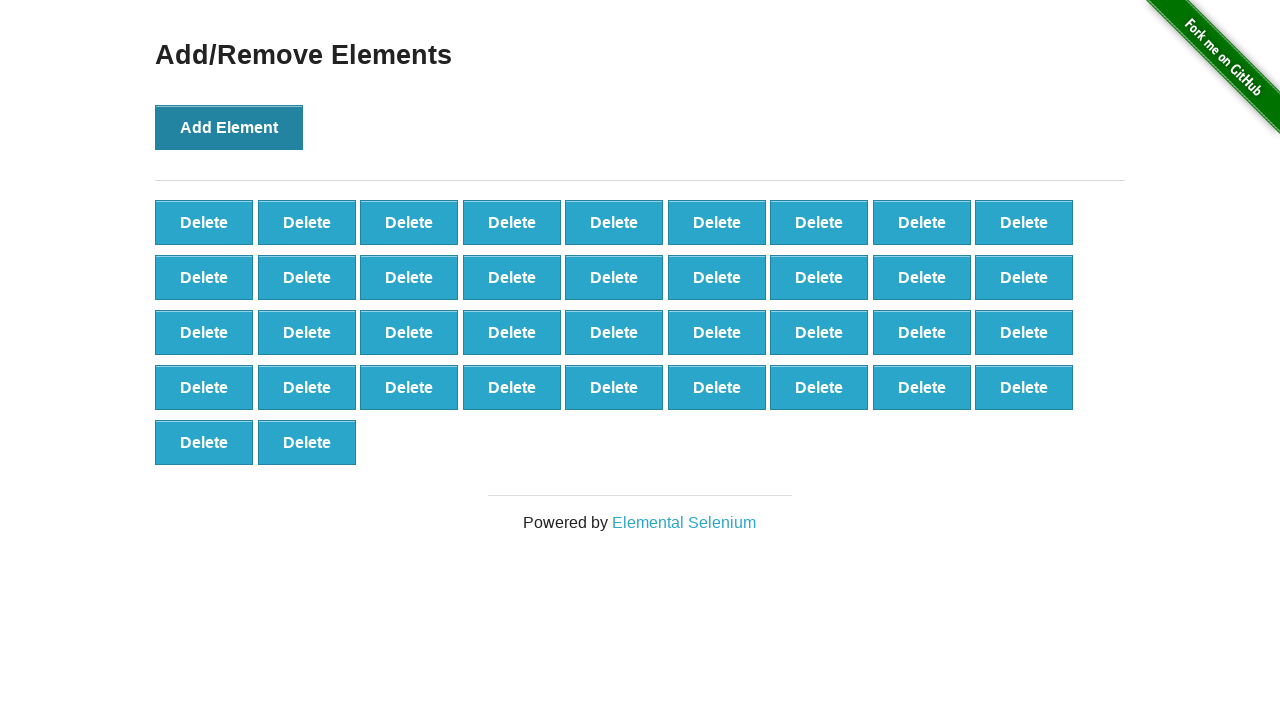

Clicked 'Add Element' button (iteration 39/100) at (229, 127) on button:has-text('Add Element')
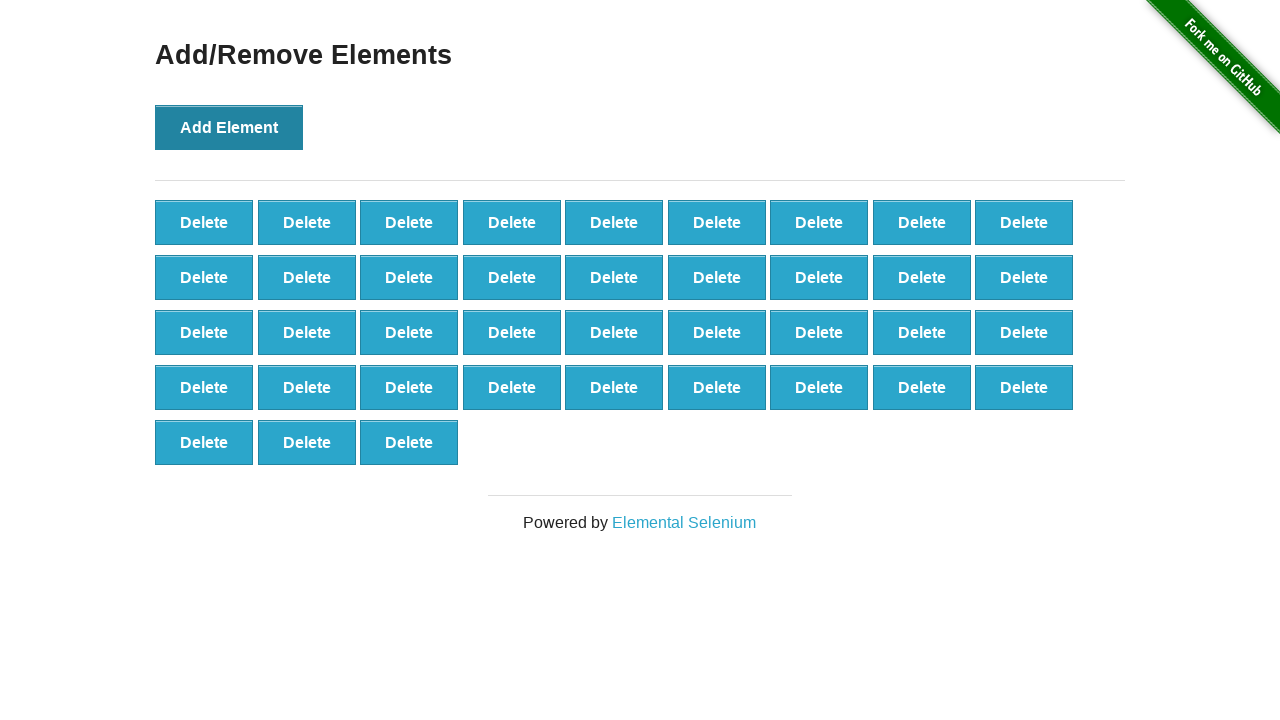

Clicked 'Add Element' button (iteration 40/100) at (229, 127) on button:has-text('Add Element')
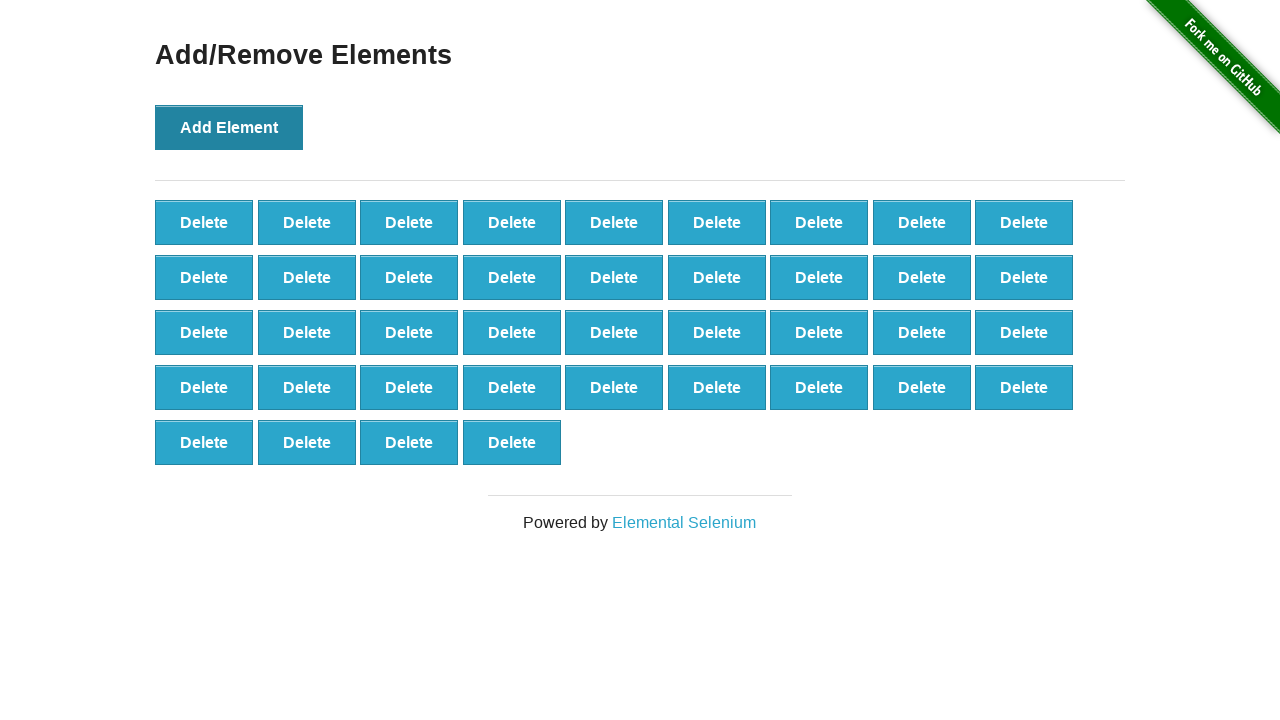

Clicked 'Add Element' button (iteration 41/100) at (229, 127) on button:has-text('Add Element')
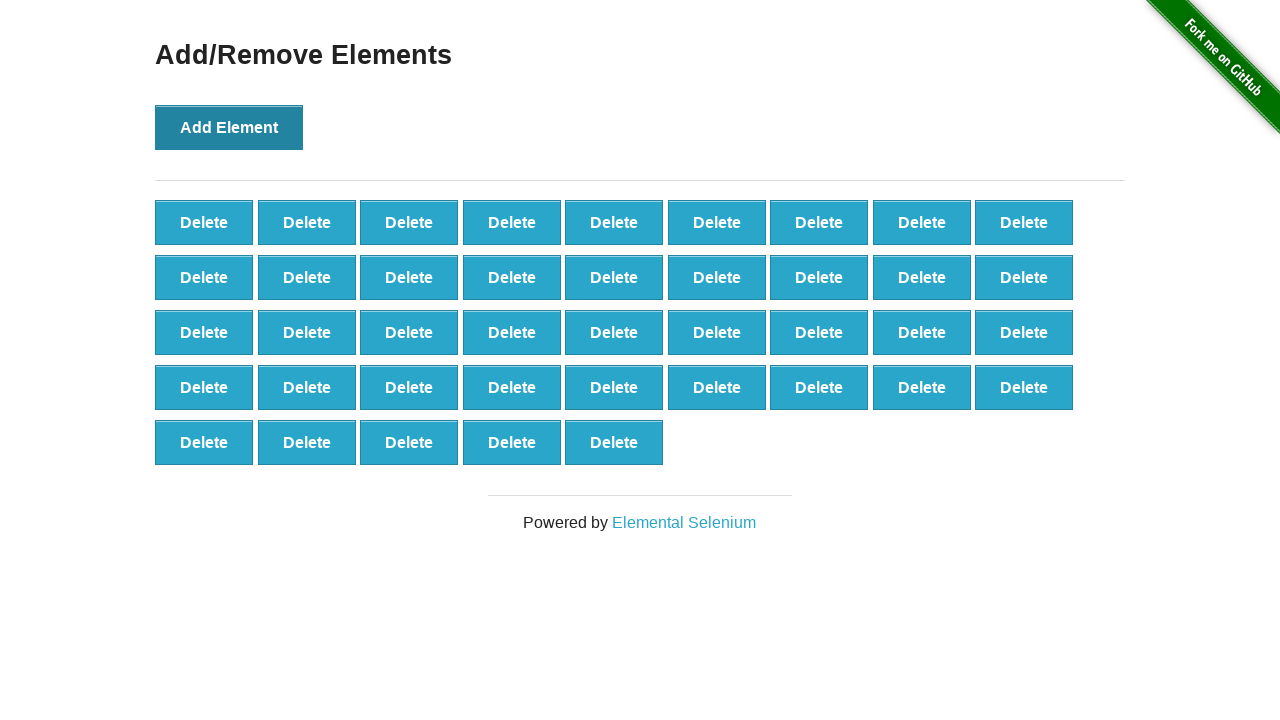

Clicked 'Add Element' button (iteration 42/100) at (229, 127) on button:has-text('Add Element')
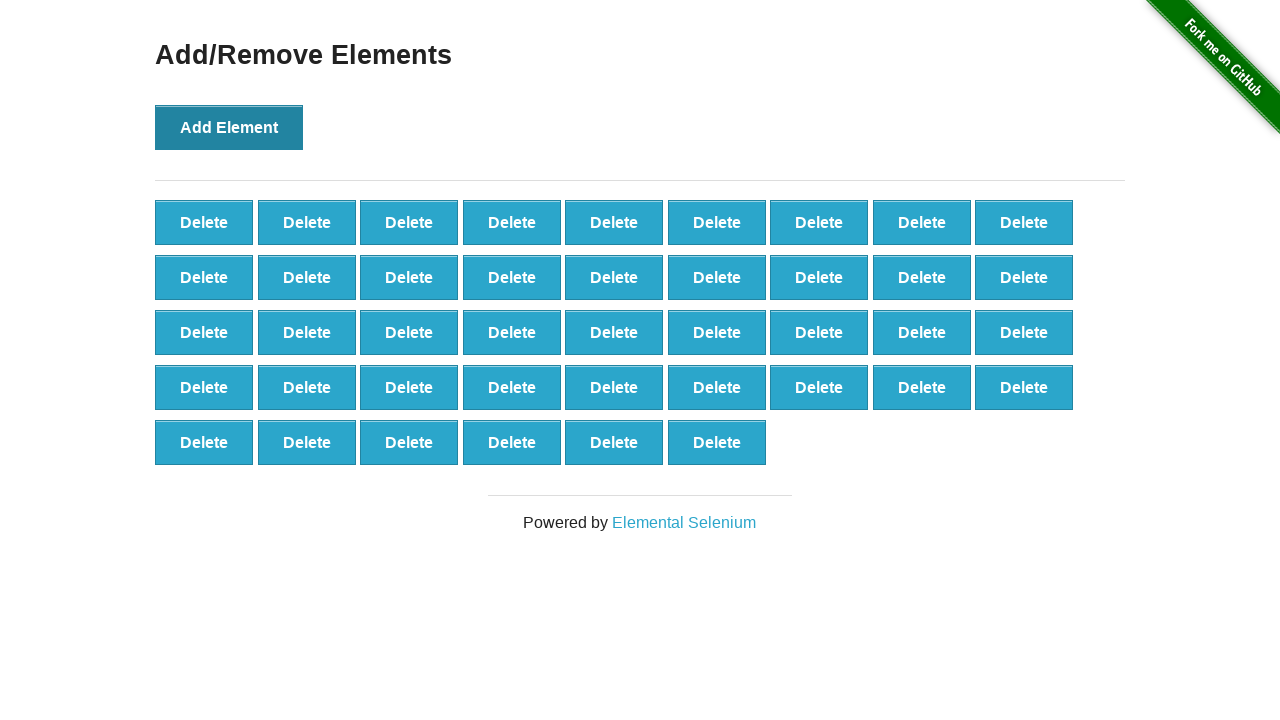

Clicked 'Add Element' button (iteration 43/100) at (229, 127) on button:has-text('Add Element')
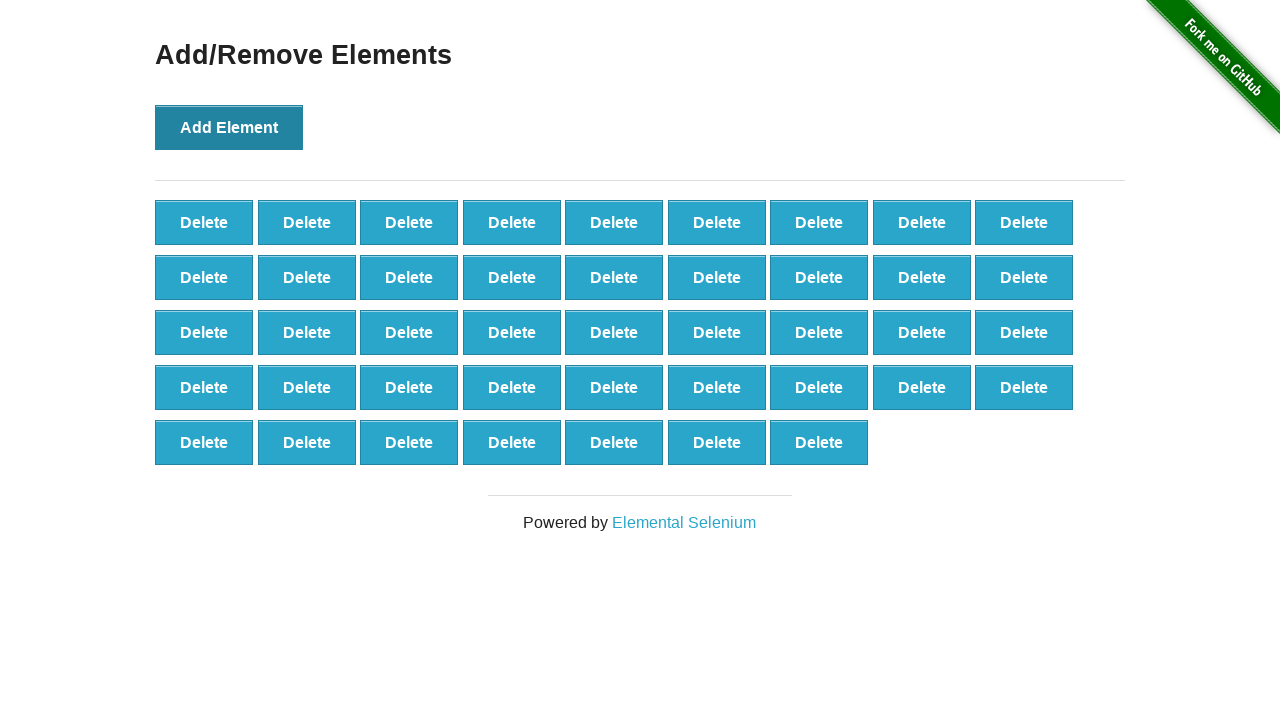

Clicked 'Add Element' button (iteration 44/100) at (229, 127) on button:has-text('Add Element')
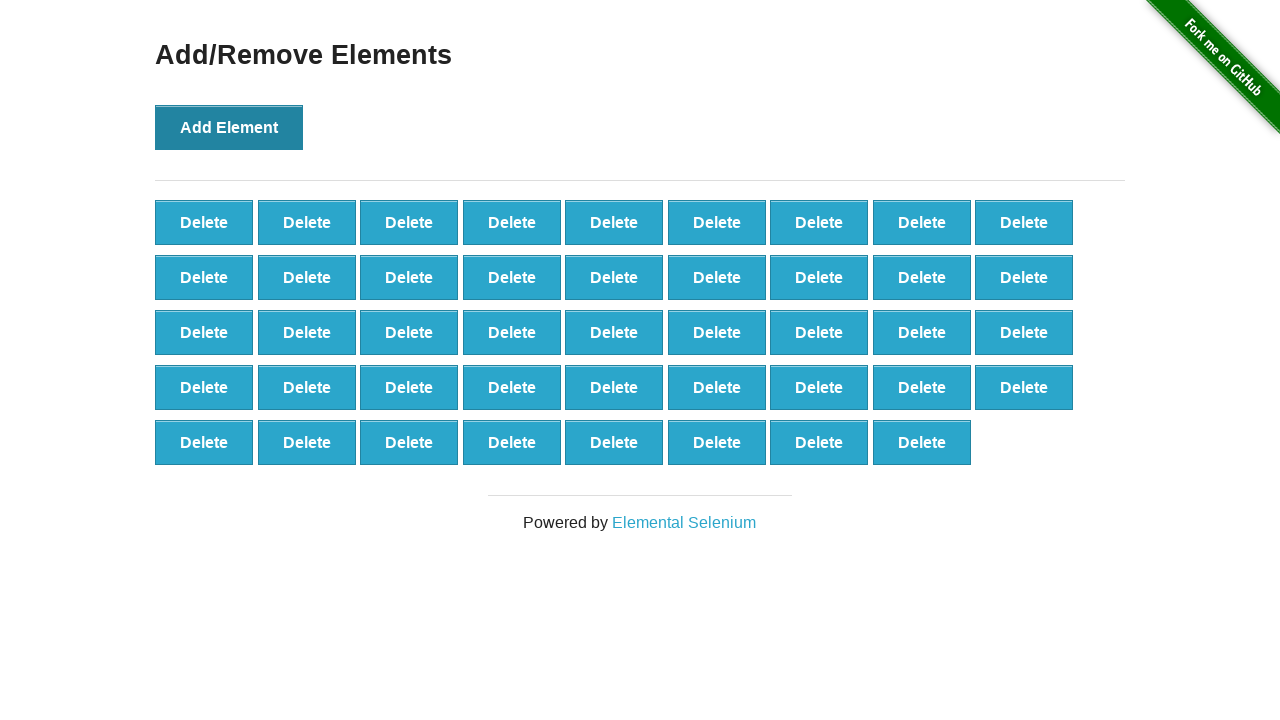

Clicked 'Add Element' button (iteration 45/100) at (229, 127) on button:has-text('Add Element')
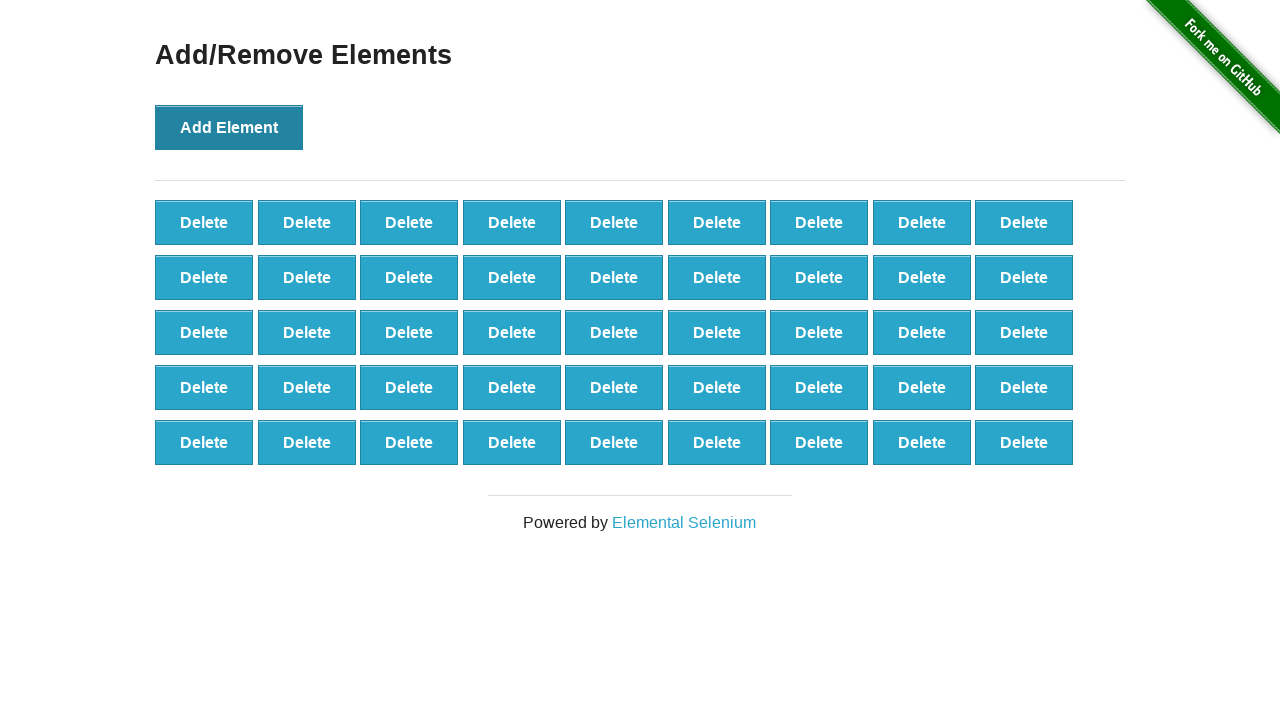

Clicked 'Add Element' button (iteration 46/100) at (229, 127) on button:has-text('Add Element')
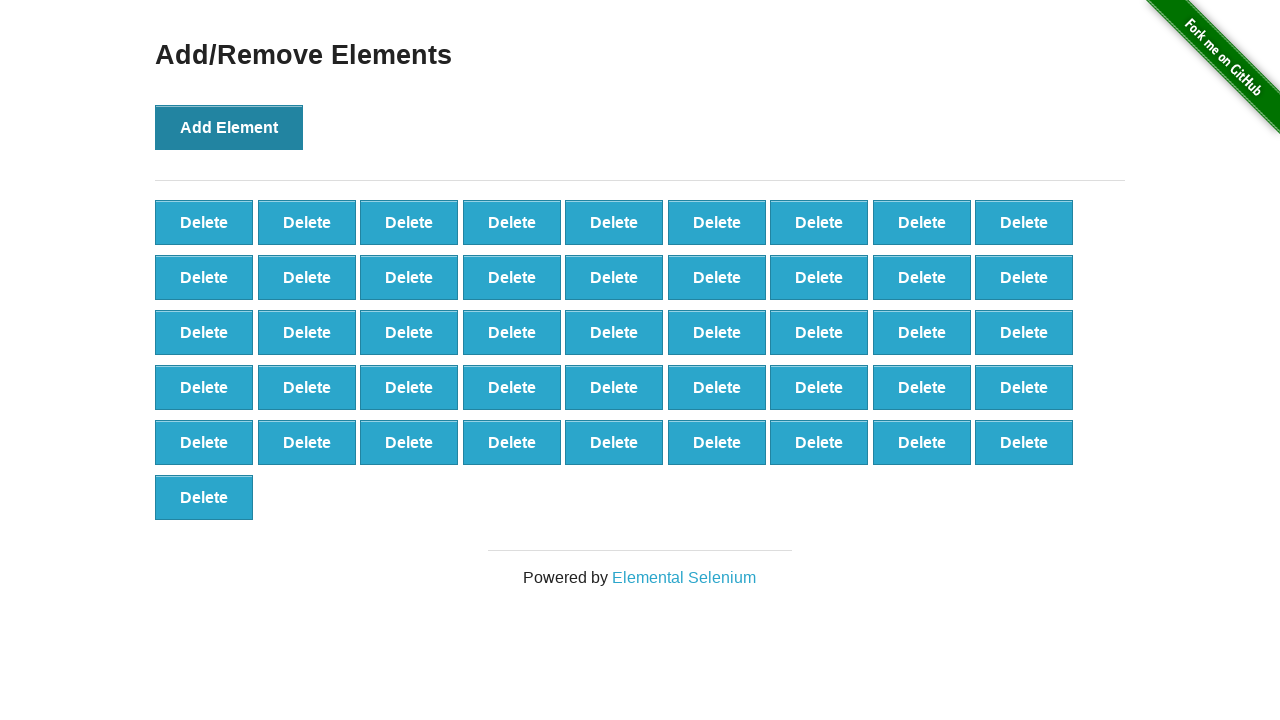

Clicked 'Add Element' button (iteration 47/100) at (229, 127) on button:has-text('Add Element')
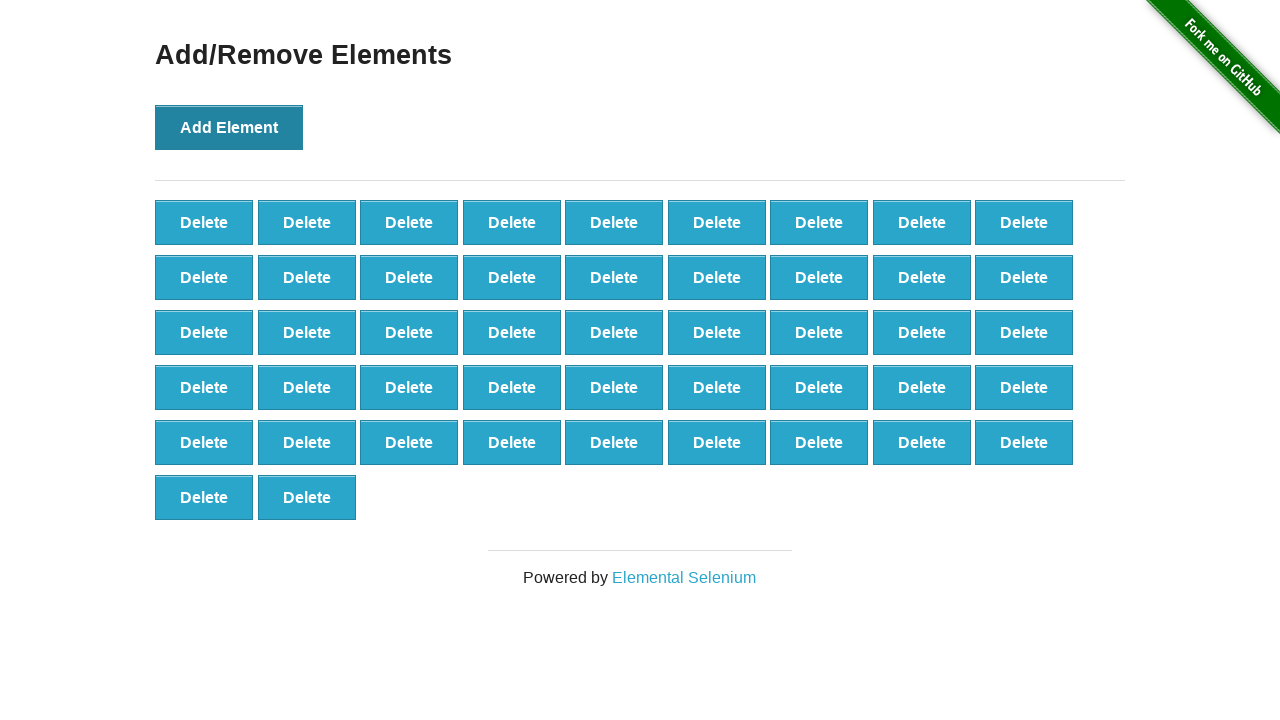

Clicked 'Add Element' button (iteration 48/100) at (229, 127) on button:has-text('Add Element')
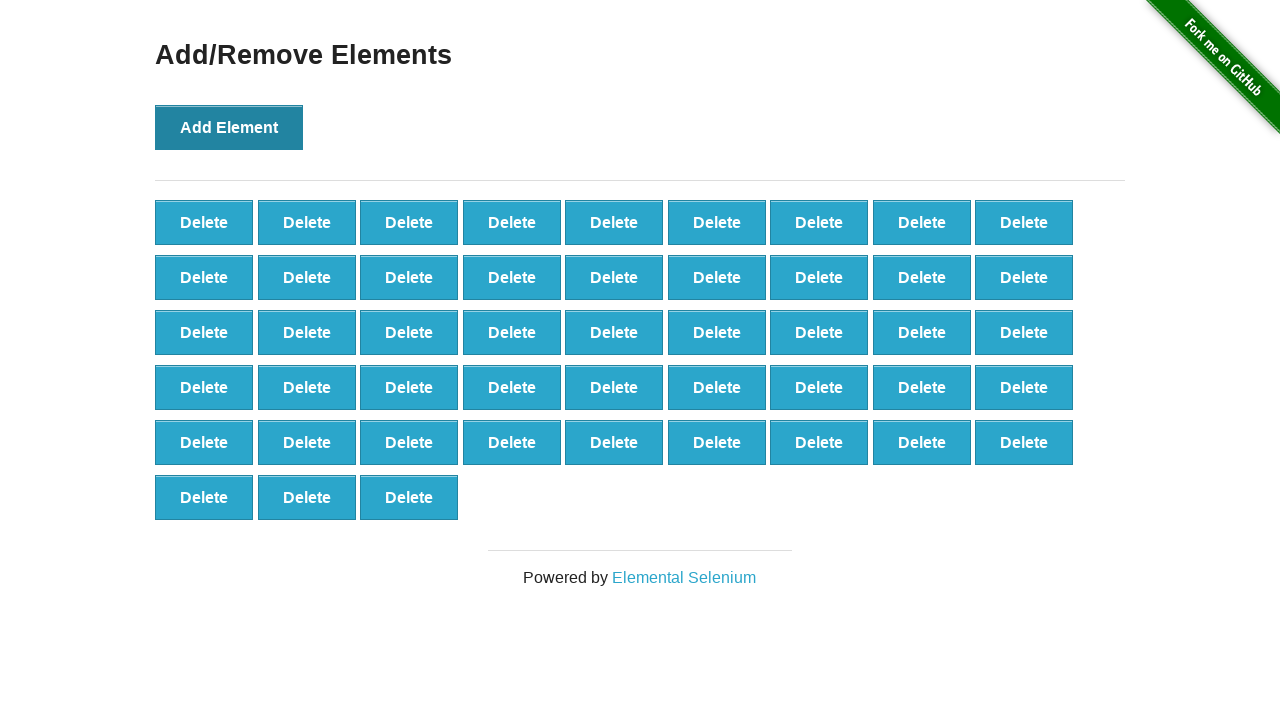

Clicked 'Add Element' button (iteration 49/100) at (229, 127) on button:has-text('Add Element')
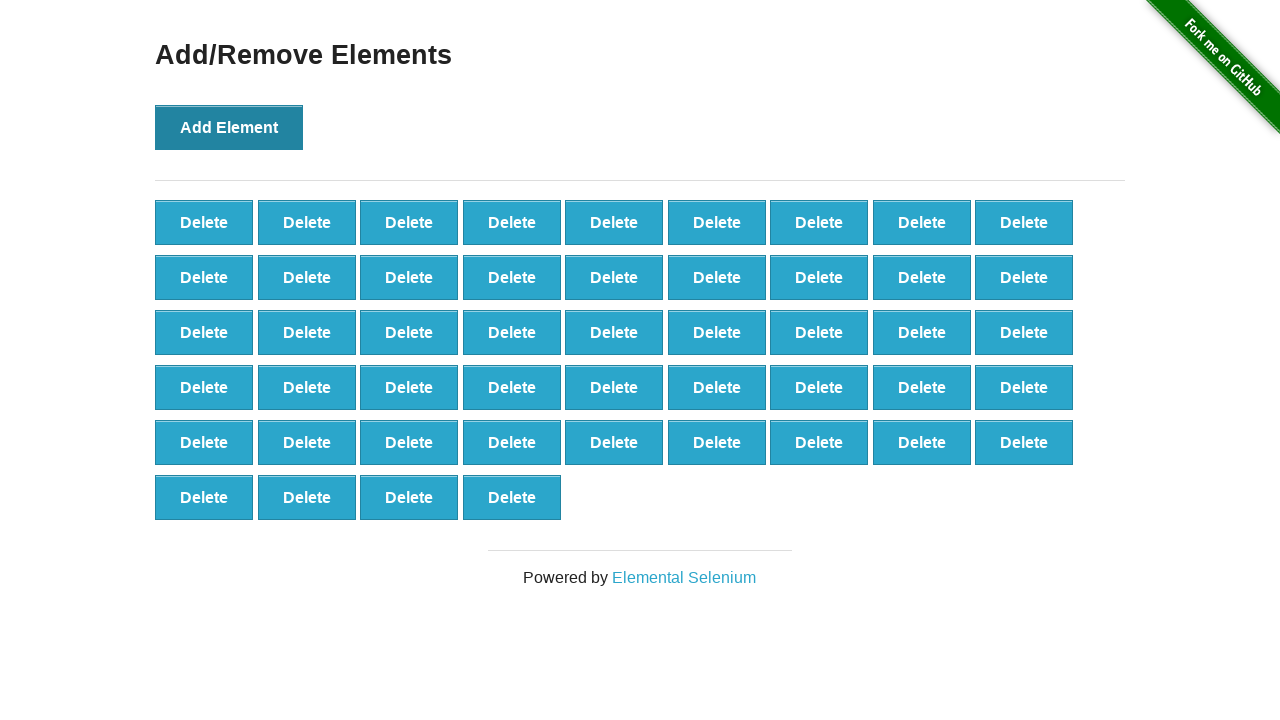

Clicked 'Add Element' button (iteration 50/100) at (229, 127) on button:has-text('Add Element')
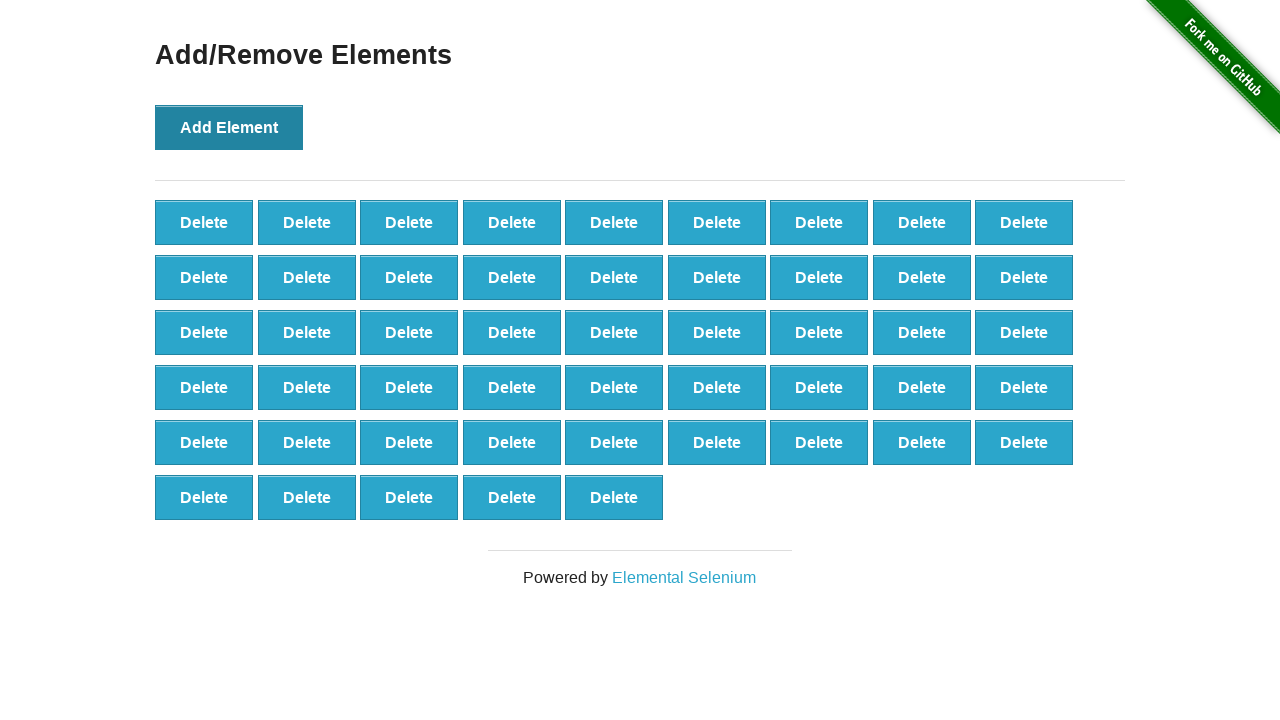

Clicked 'Add Element' button (iteration 51/100) at (229, 127) on button:has-text('Add Element')
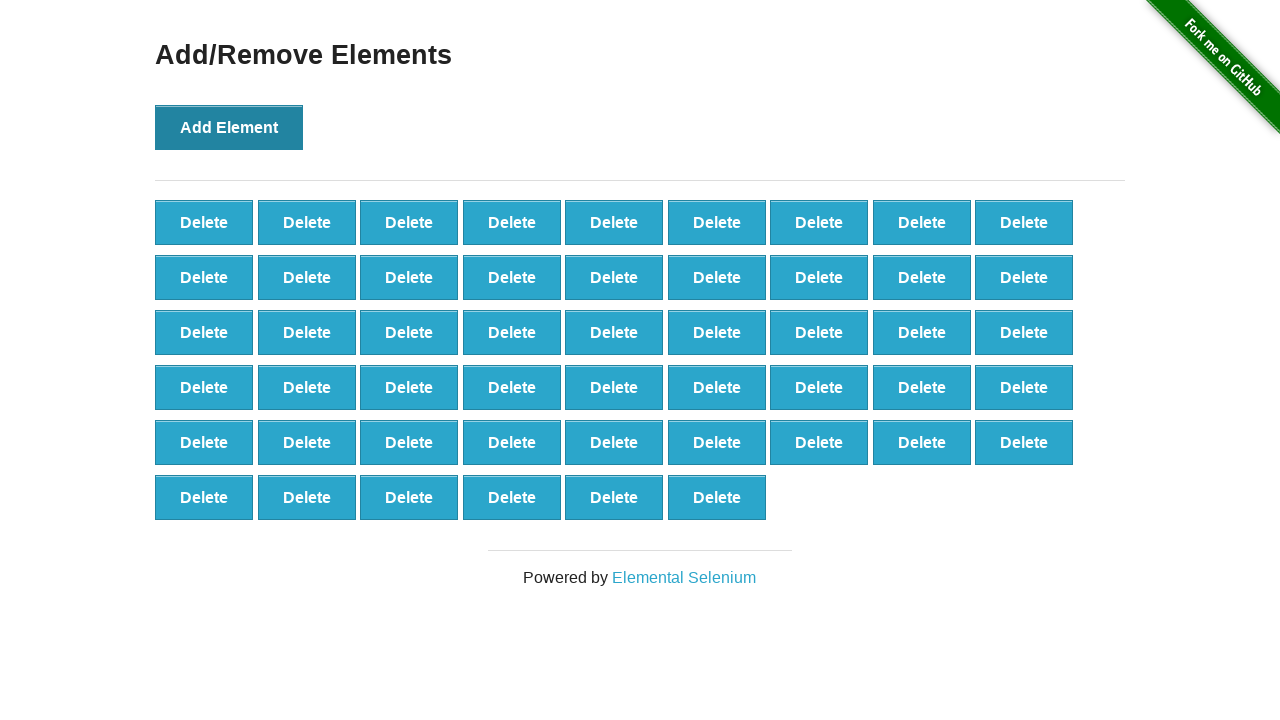

Clicked 'Add Element' button (iteration 52/100) at (229, 127) on button:has-text('Add Element')
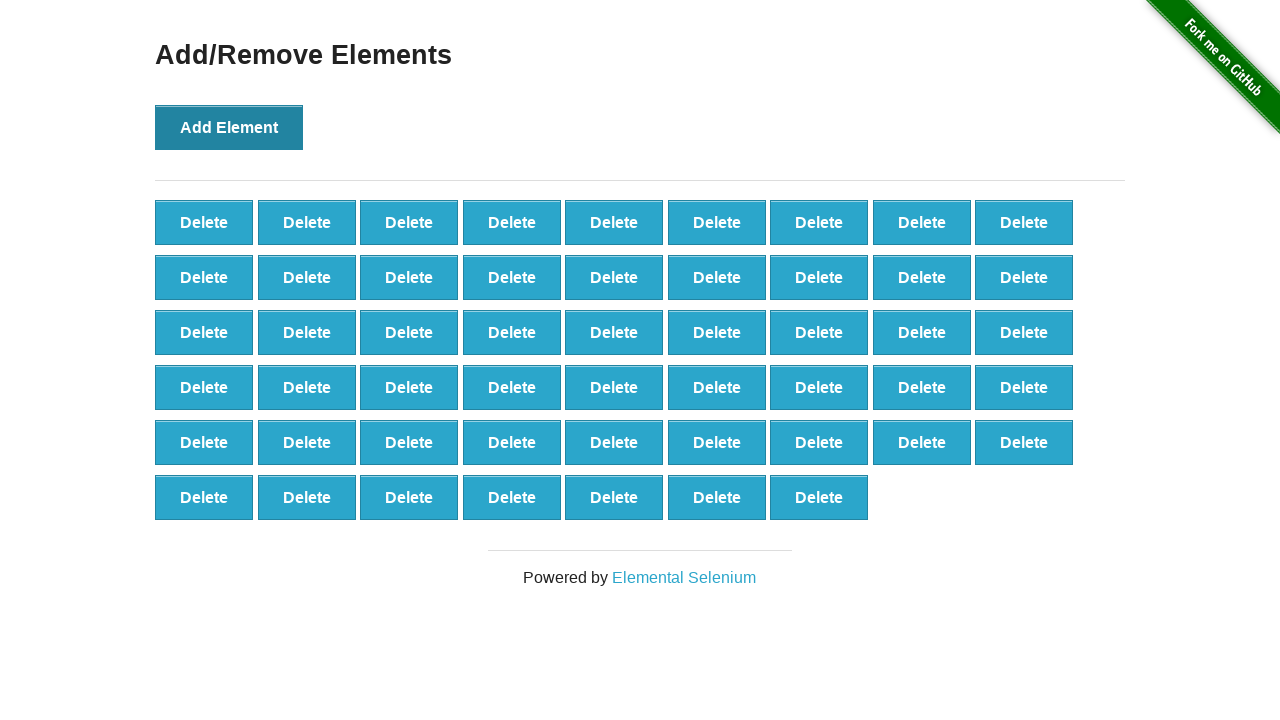

Clicked 'Add Element' button (iteration 53/100) at (229, 127) on button:has-text('Add Element')
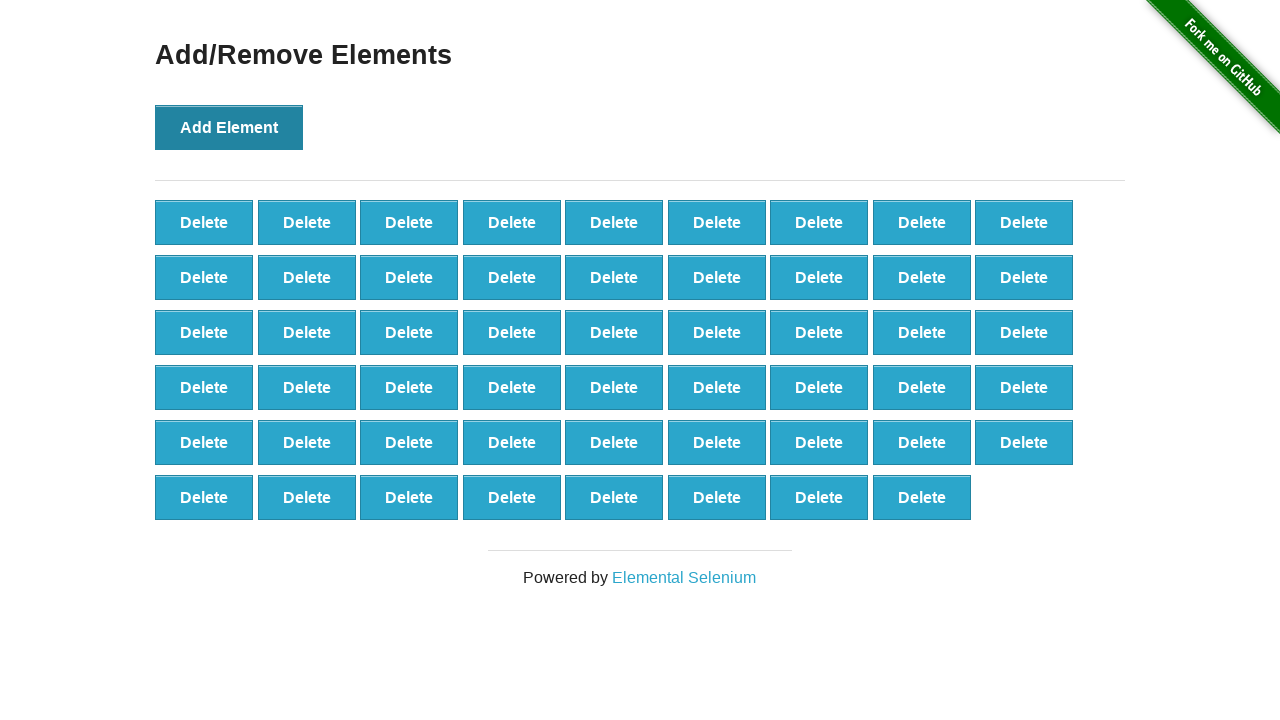

Clicked 'Add Element' button (iteration 54/100) at (229, 127) on button:has-text('Add Element')
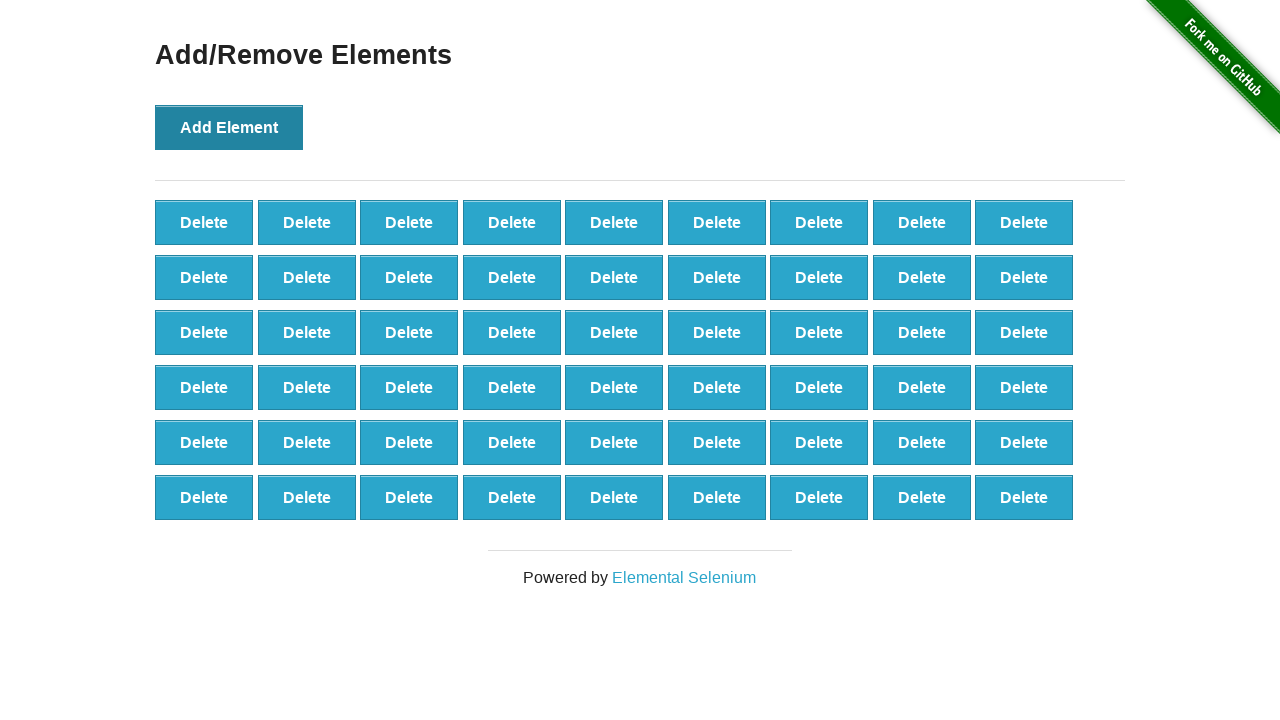

Clicked 'Add Element' button (iteration 55/100) at (229, 127) on button:has-text('Add Element')
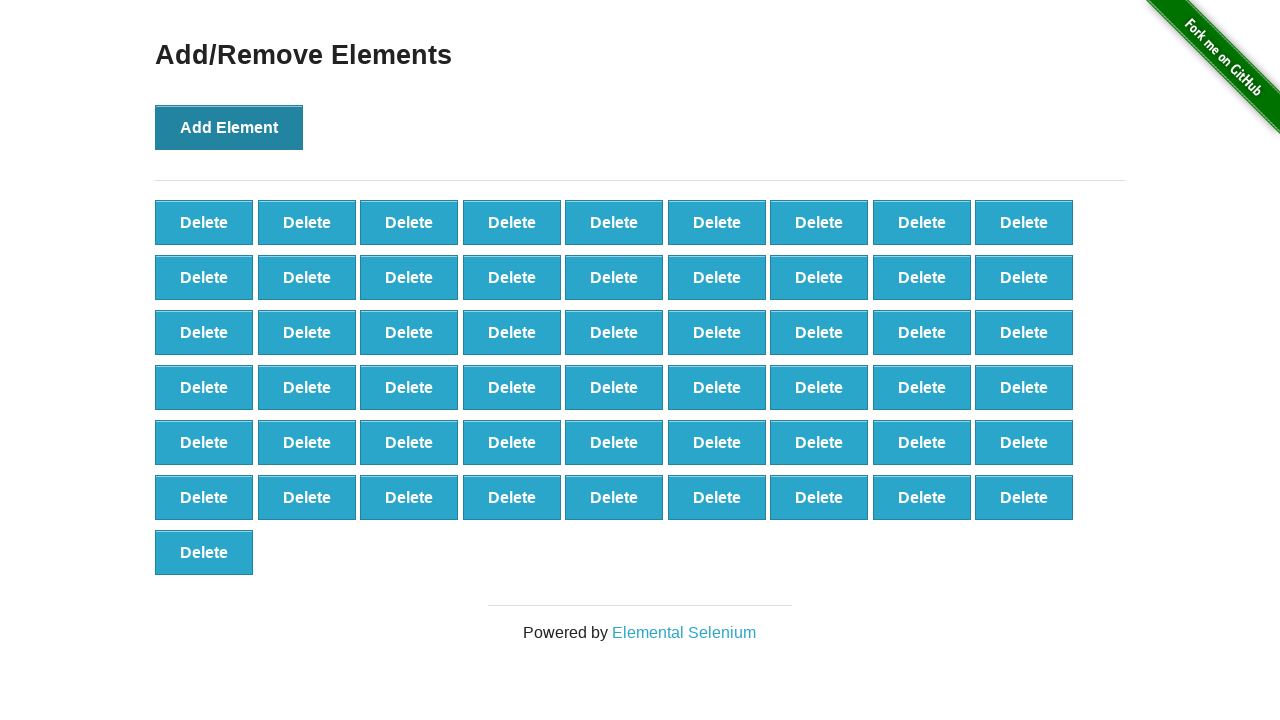

Clicked 'Add Element' button (iteration 56/100) at (229, 127) on button:has-text('Add Element')
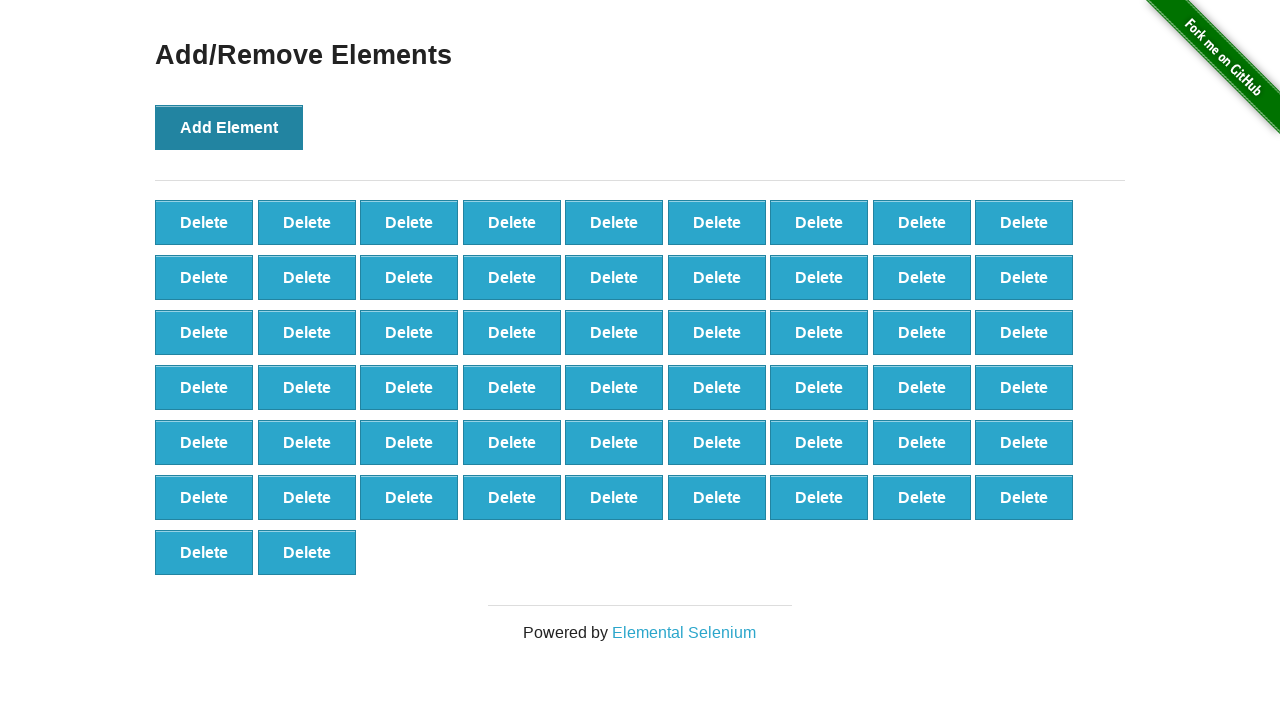

Clicked 'Add Element' button (iteration 57/100) at (229, 127) on button:has-text('Add Element')
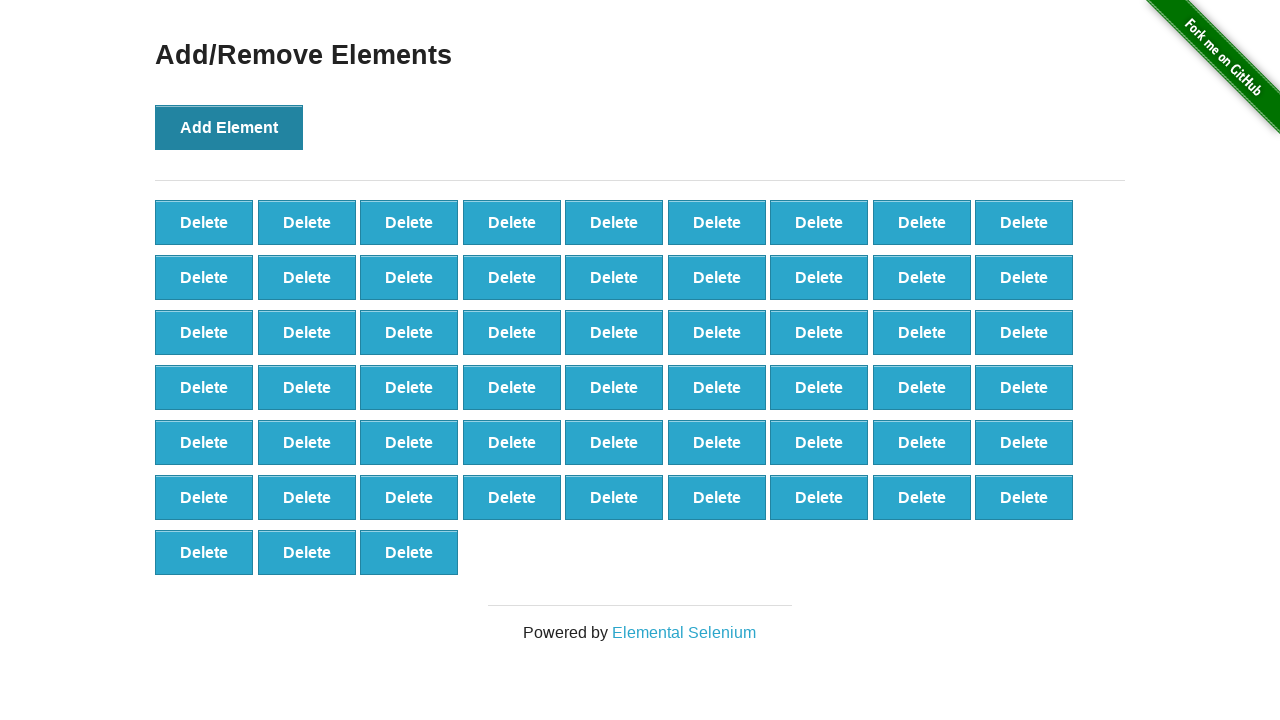

Clicked 'Add Element' button (iteration 58/100) at (229, 127) on button:has-text('Add Element')
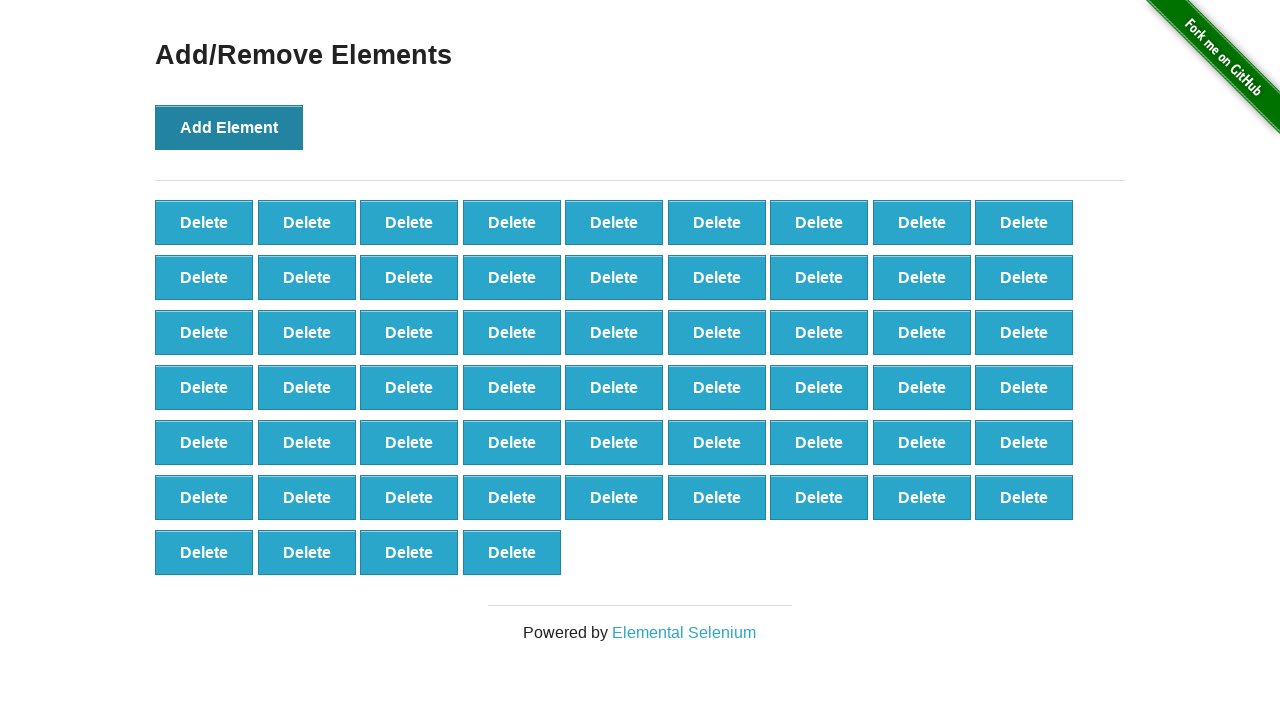

Clicked 'Add Element' button (iteration 59/100) at (229, 127) on button:has-text('Add Element')
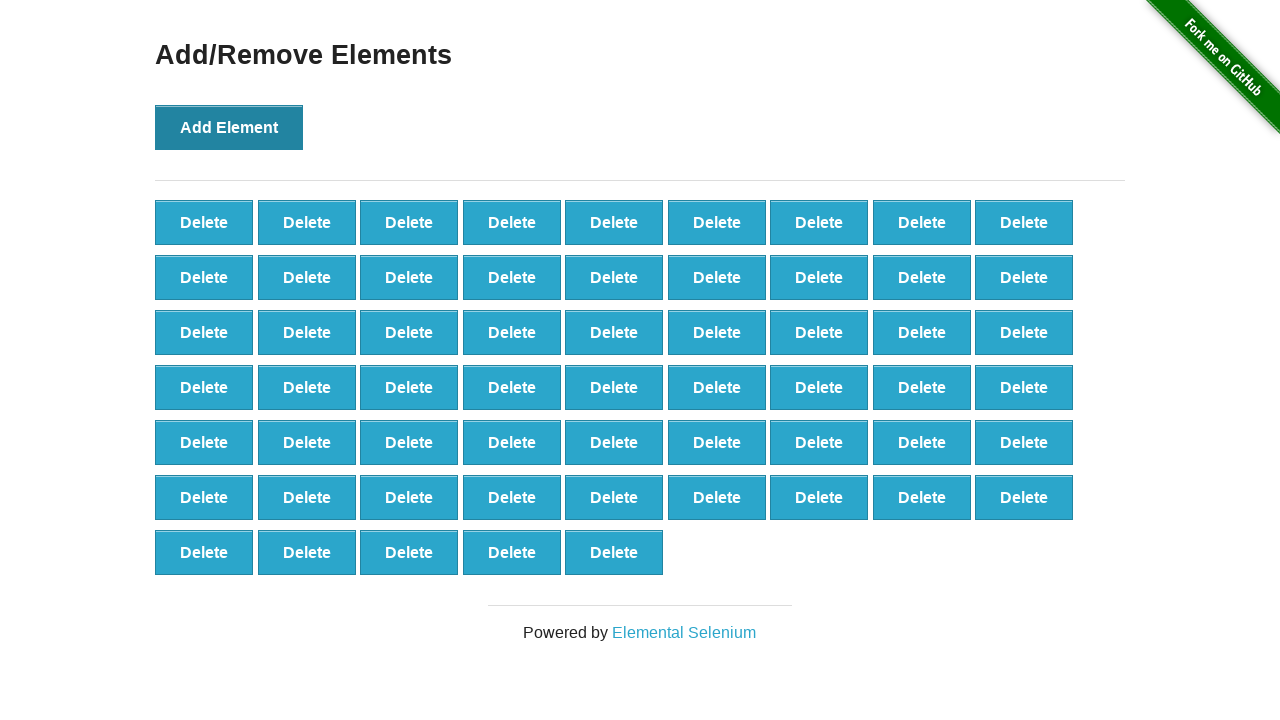

Clicked 'Add Element' button (iteration 60/100) at (229, 127) on button:has-text('Add Element')
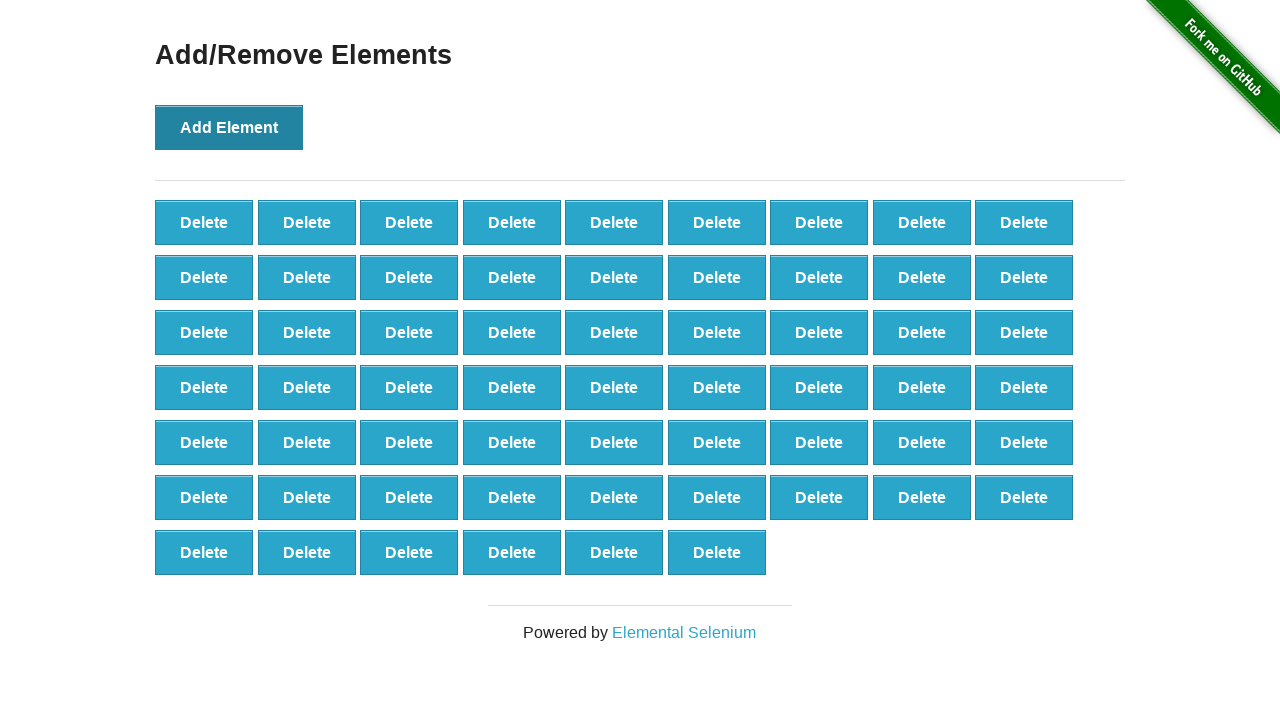

Clicked 'Add Element' button (iteration 61/100) at (229, 127) on button:has-text('Add Element')
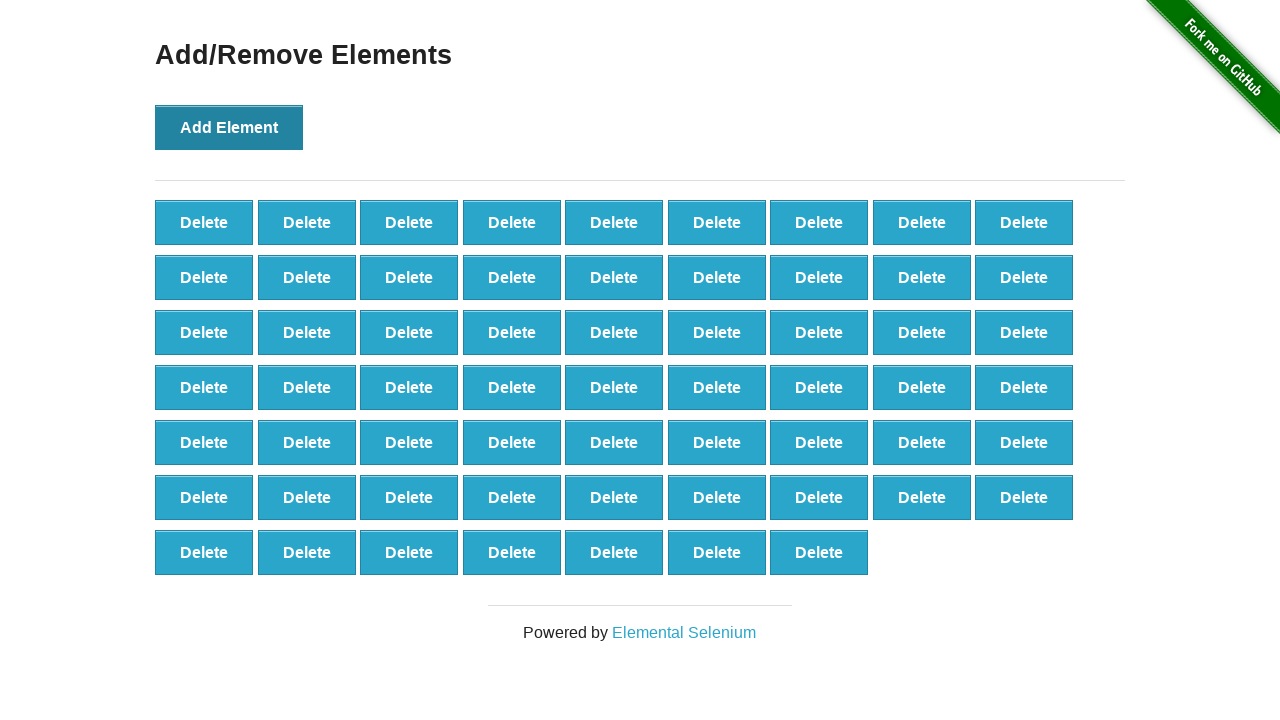

Clicked 'Add Element' button (iteration 62/100) at (229, 127) on button:has-text('Add Element')
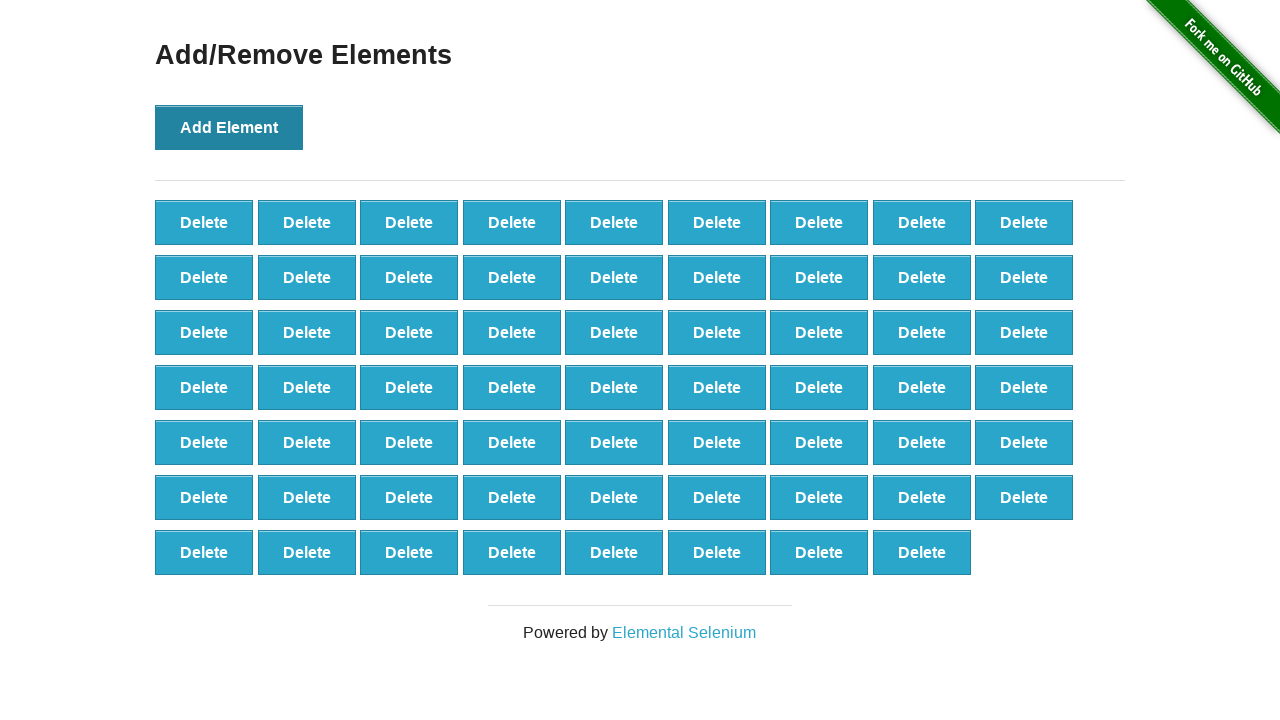

Clicked 'Add Element' button (iteration 63/100) at (229, 127) on button:has-text('Add Element')
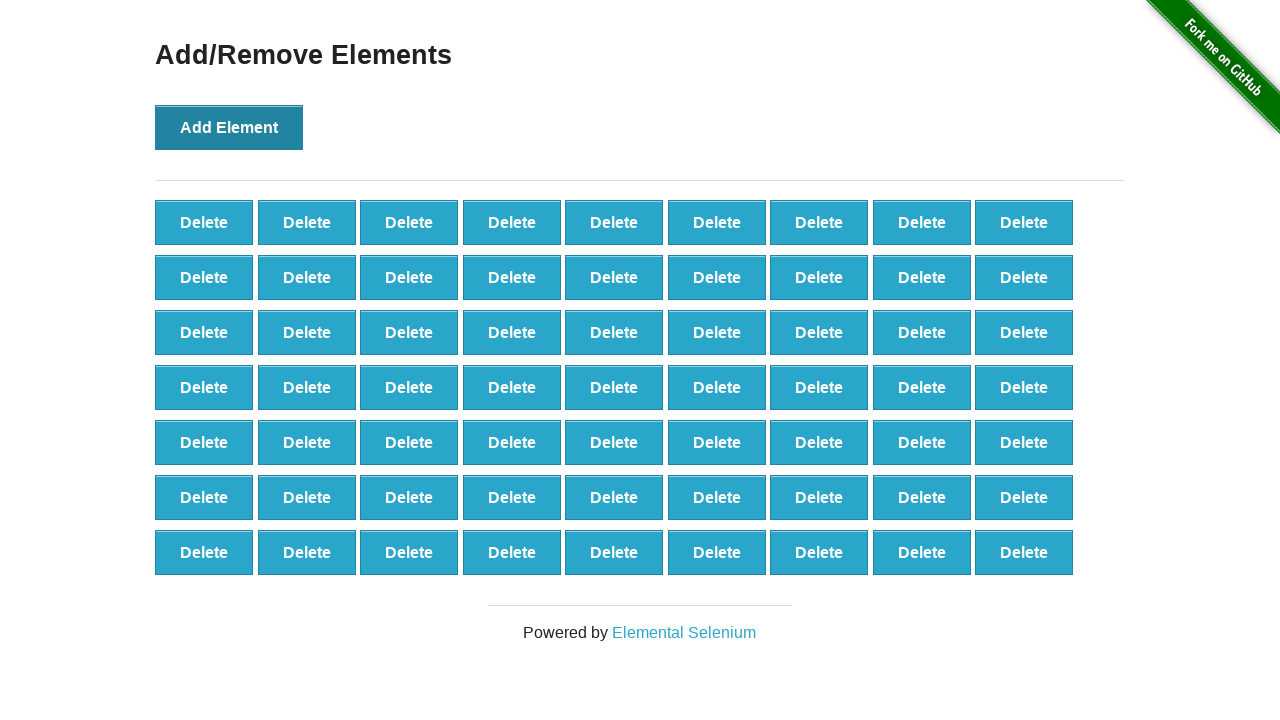

Clicked 'Add Element' button (iteration 64/100) at (229, 127) on button:has-text('Add Element')
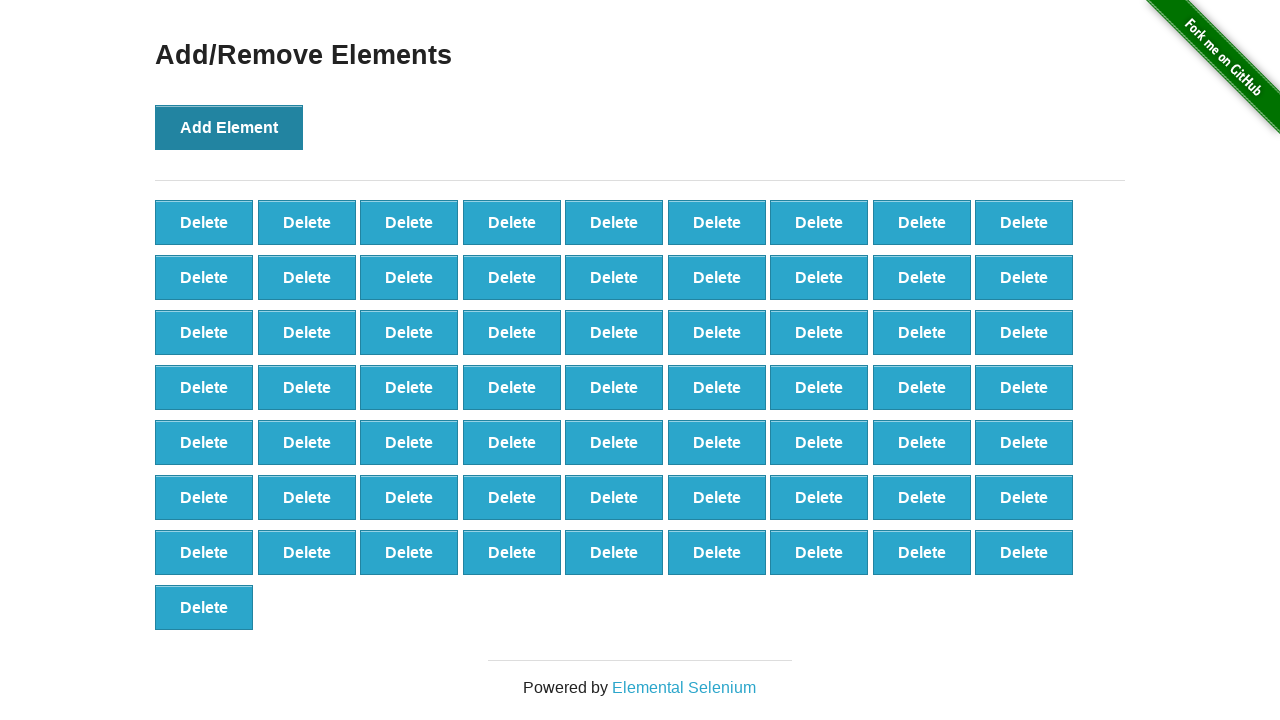

Clicked 'Add Element' button (iteration 65/100) at (229, 127) on button:has-text('Add Element')
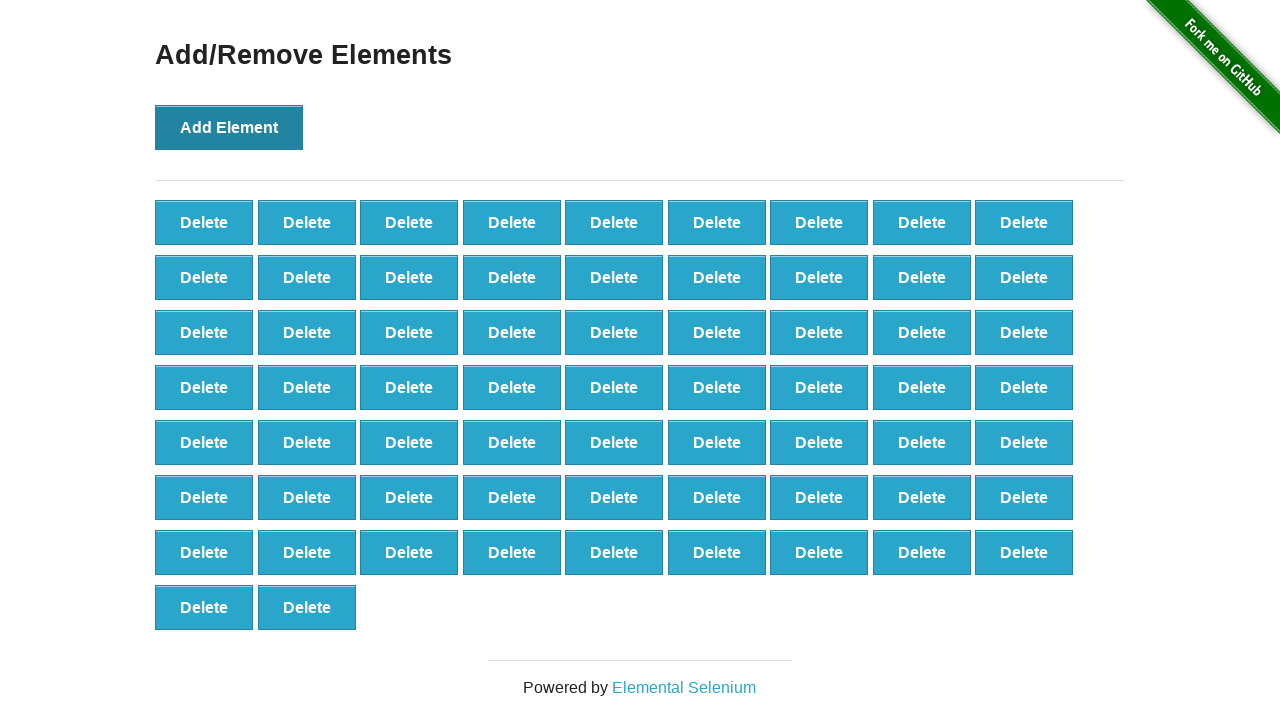

Clicked 'Add Element' button (iteration 66/100) at (229, 127) on button:has-text('Add Element')
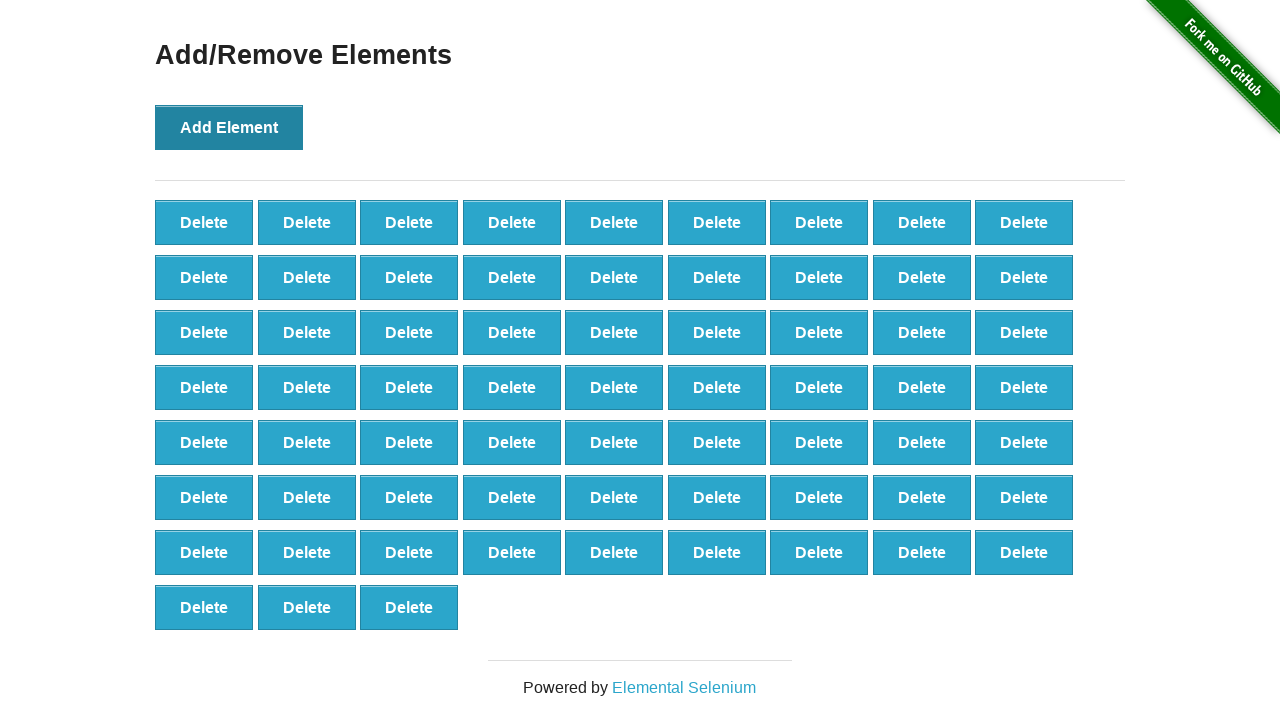

Clicked 'Add Element' button (iteration 67/100) at (229, 127) on button:has-text('Add Element')
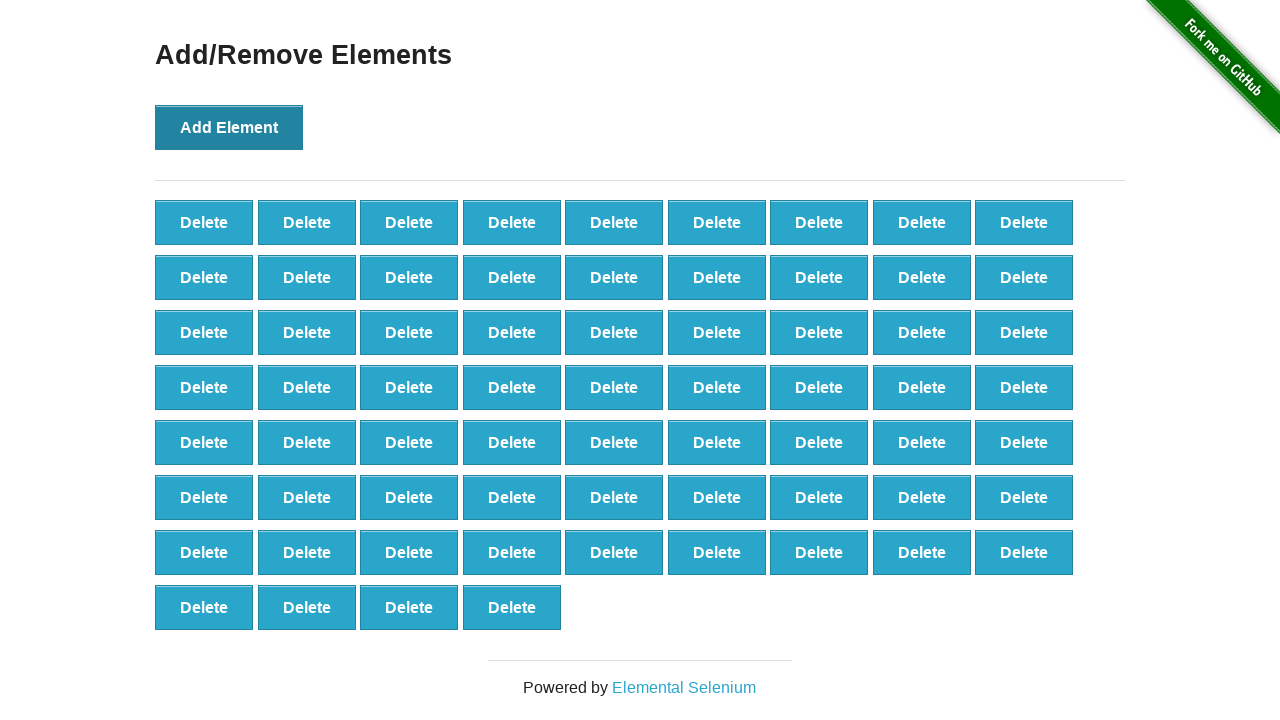

Clicked 'Add Element' button (iteration 68/100) at (229, 127) on button:has-text('Add Element')
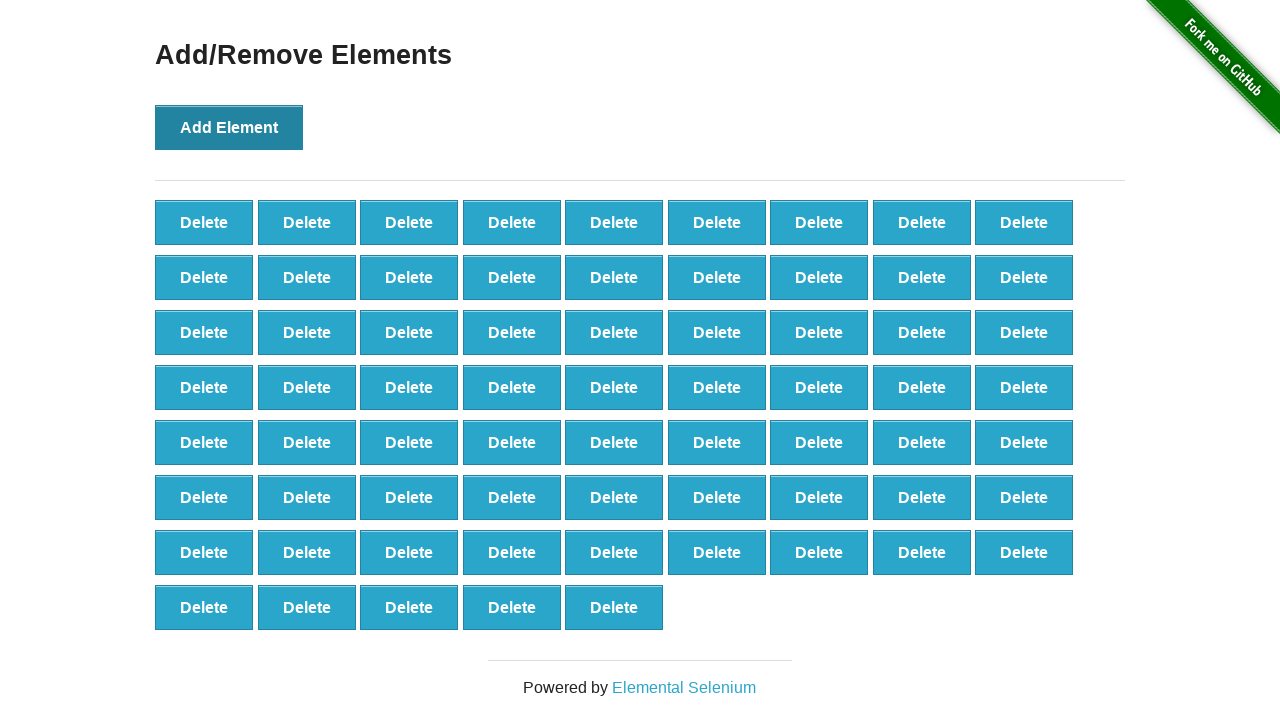

Clicked 'Add Element' button (iteration 69/100) at (229, 127) on button:has-text('Add Element')
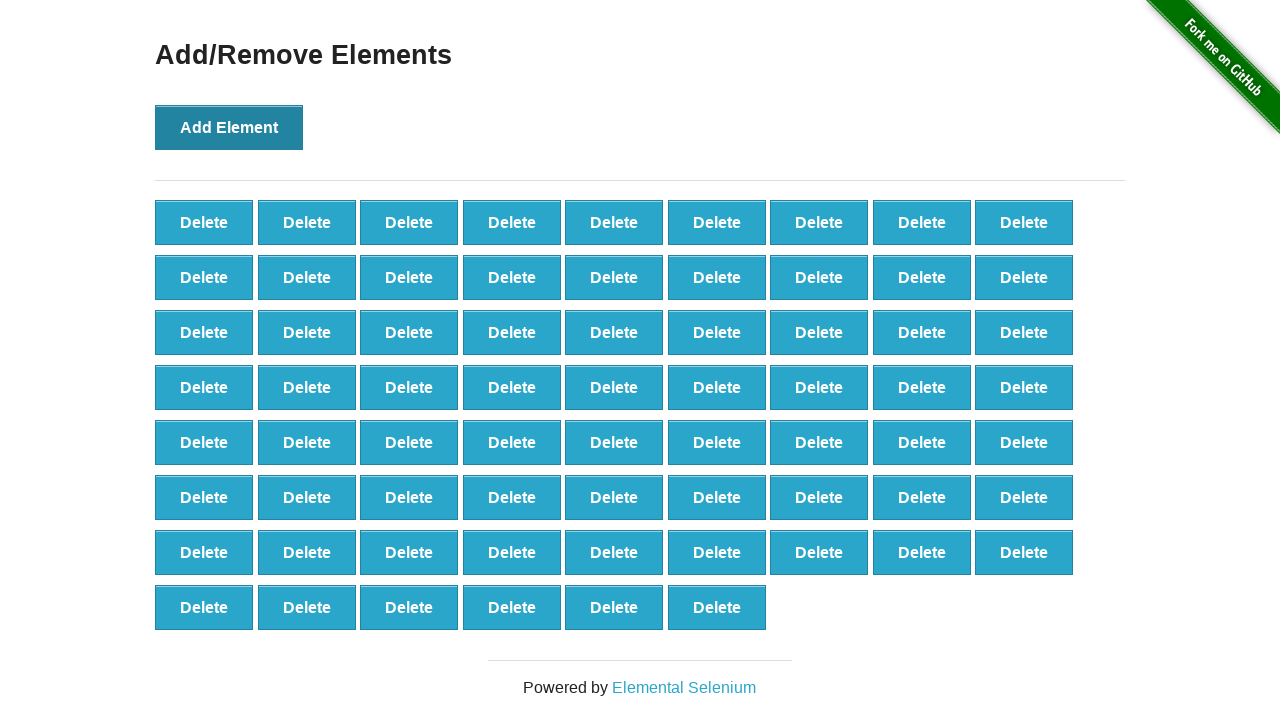

Clicked 'Add Element' button (iteration 70/100) at (229, 127) on button:has-text('Add Element')
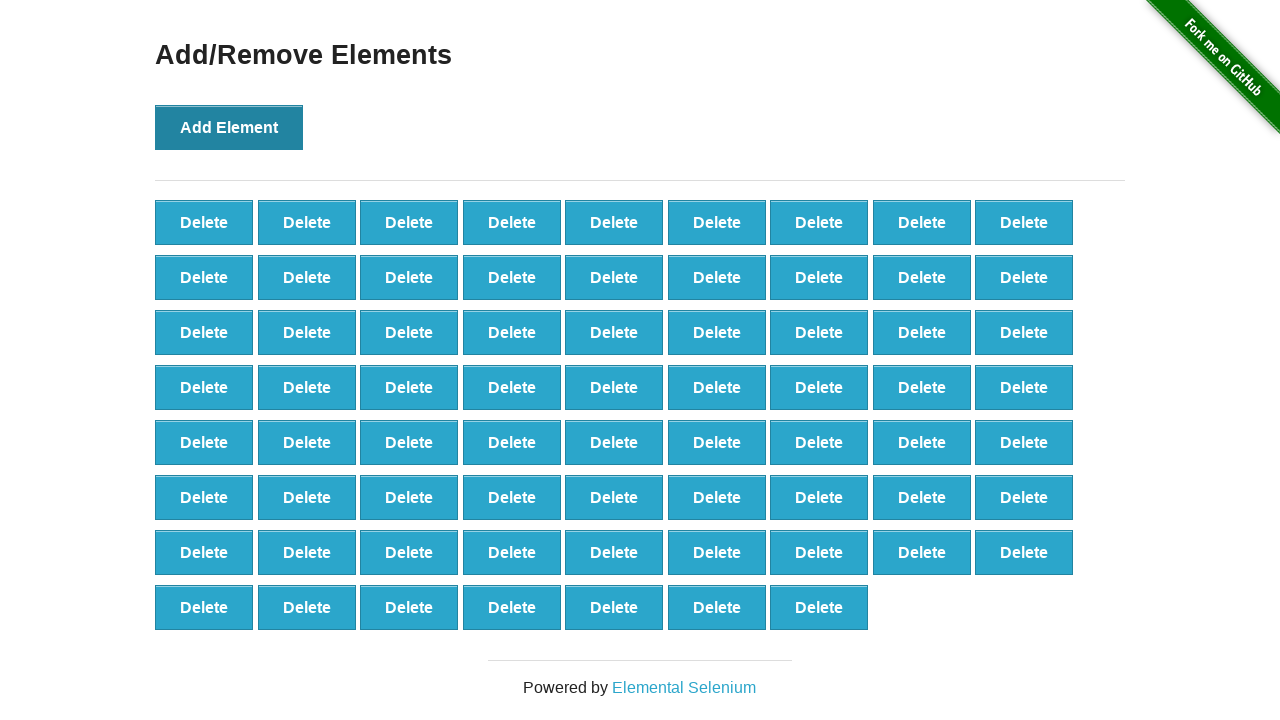

Clicked 'Add Element' button (iteration 71/100) at (229, 127) on button:has-text('Add Element')
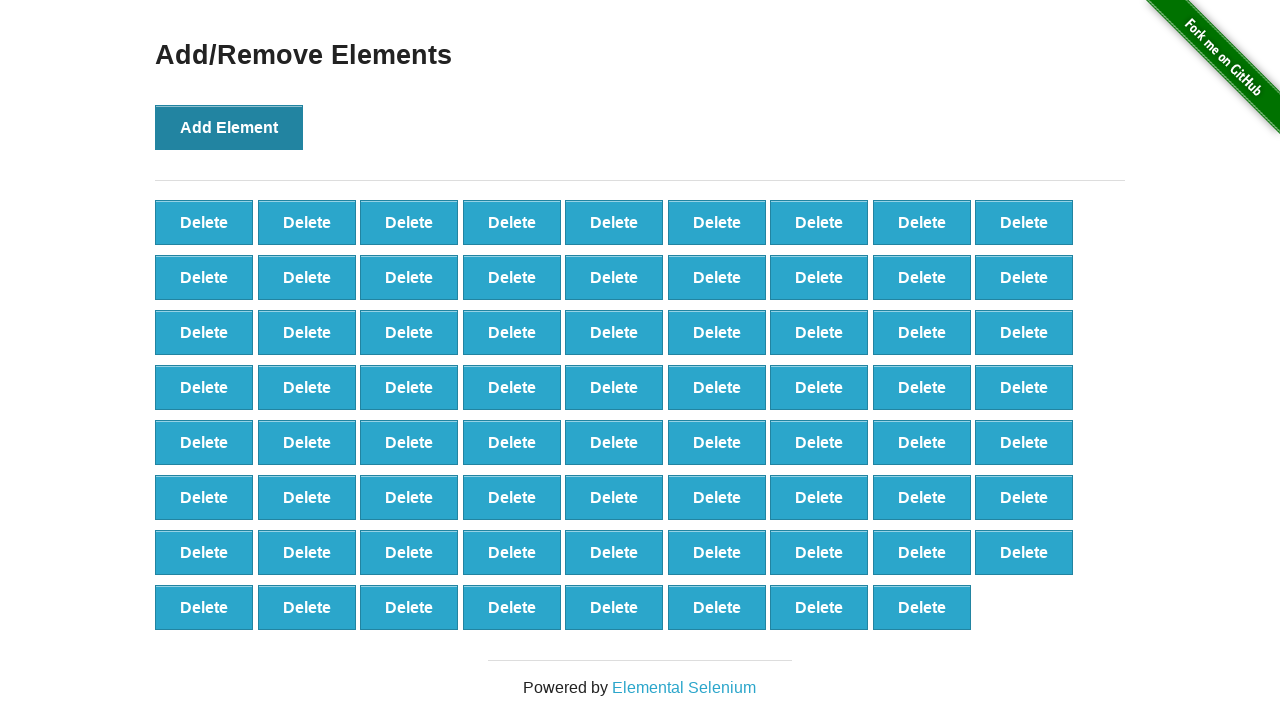

Clicked 'Add Element' button (iteration 72/100) at (229, 127) on button:has-text('Add Element')
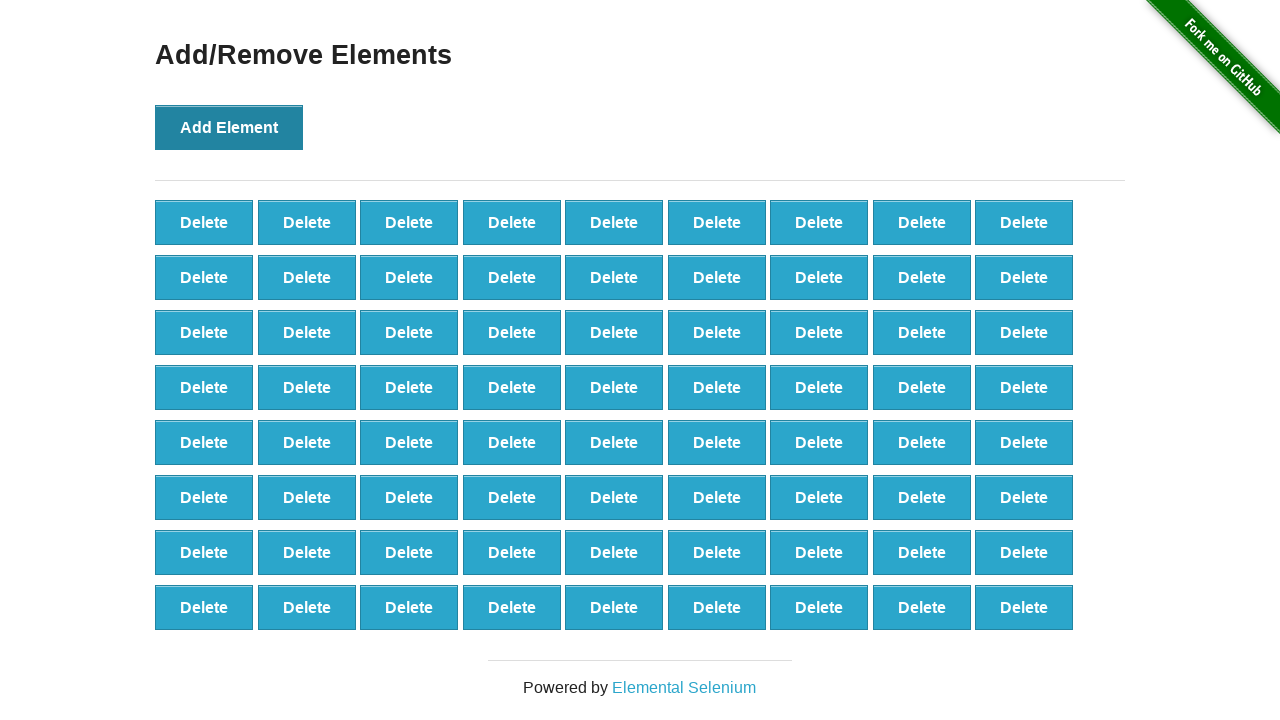

Clicked 'Add Element' button (iteration 73/100) at (229, 127) on button:has-text('Add Element')
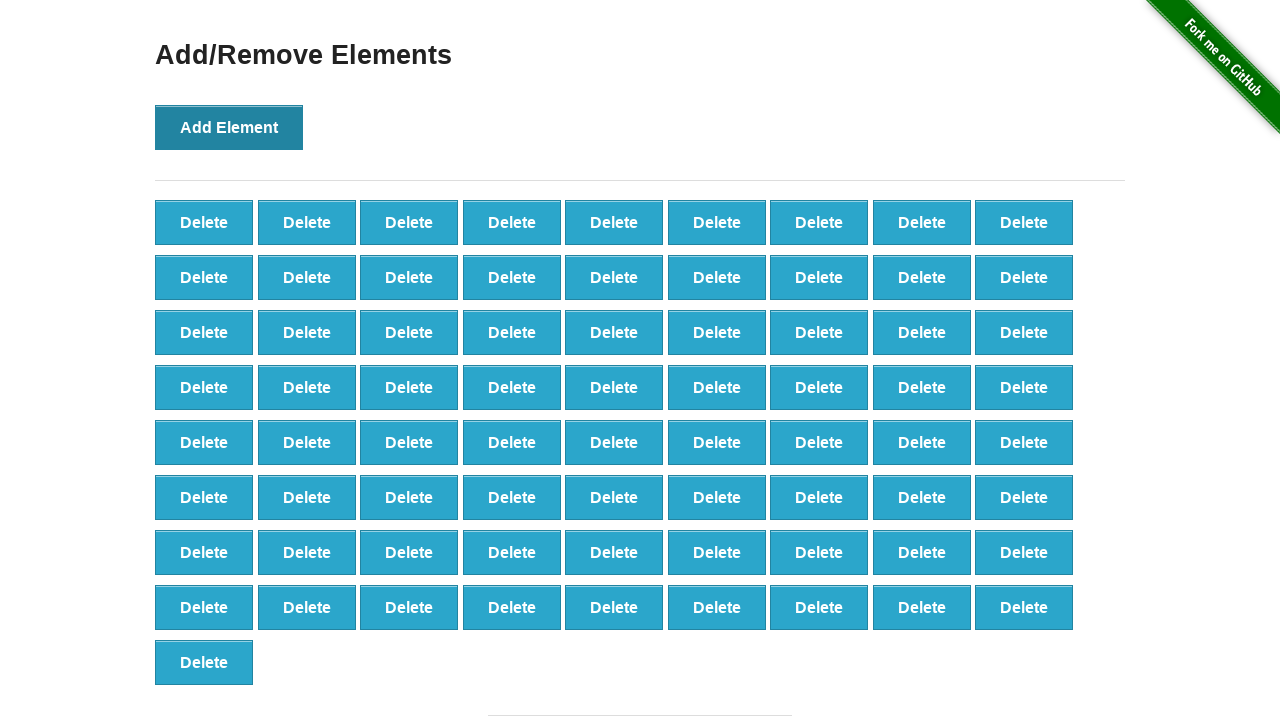

Clicked 'Add Element' button (iteration 74/100) at (229, 127) on button:has-text('Add Element')
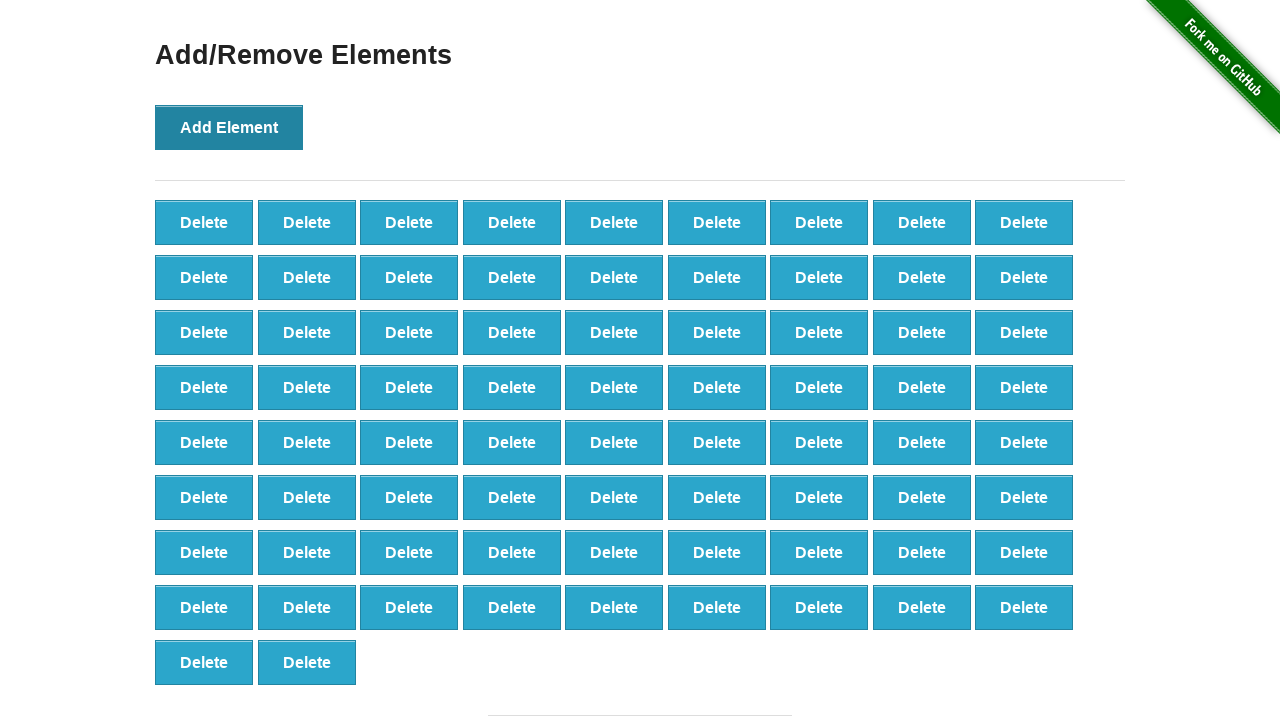

Clicked 'Add Element' button (iteration 75/100) at (229, 127) on button:has-text('Add Element')
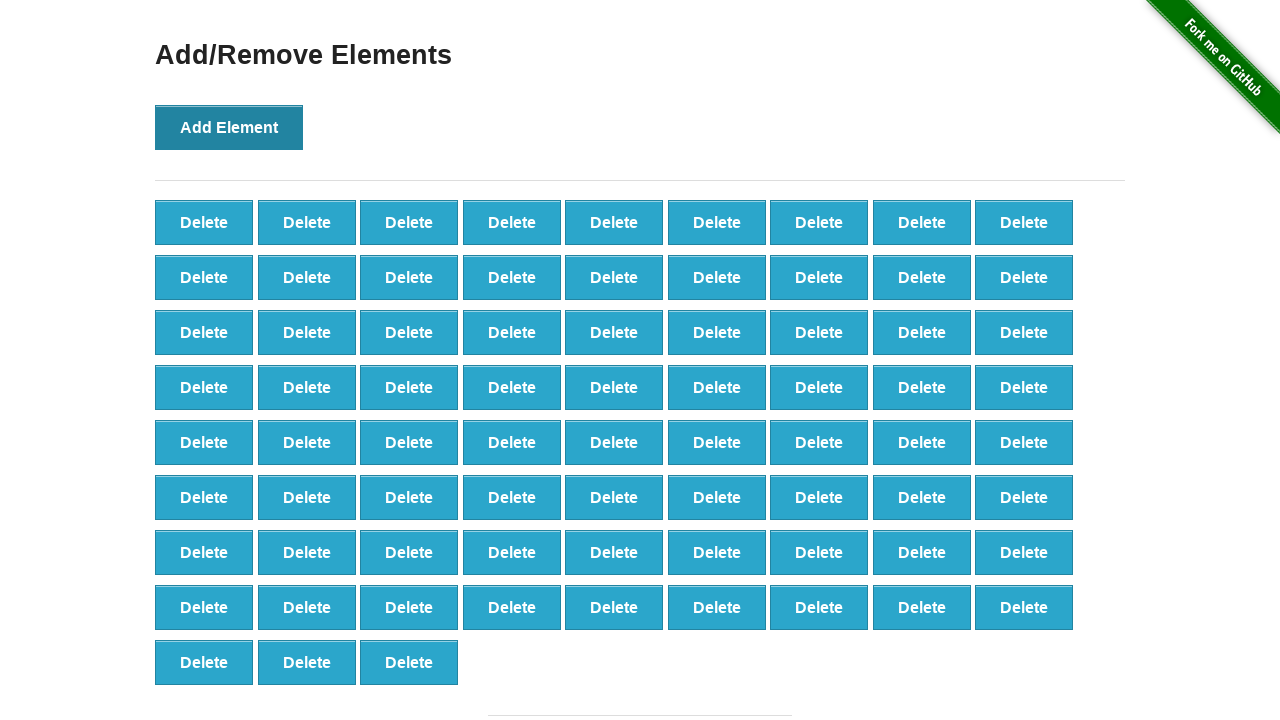

Clicked 'Add Element' button (iteration 76/100) at (229, 127) on button:has-text('Add Element')
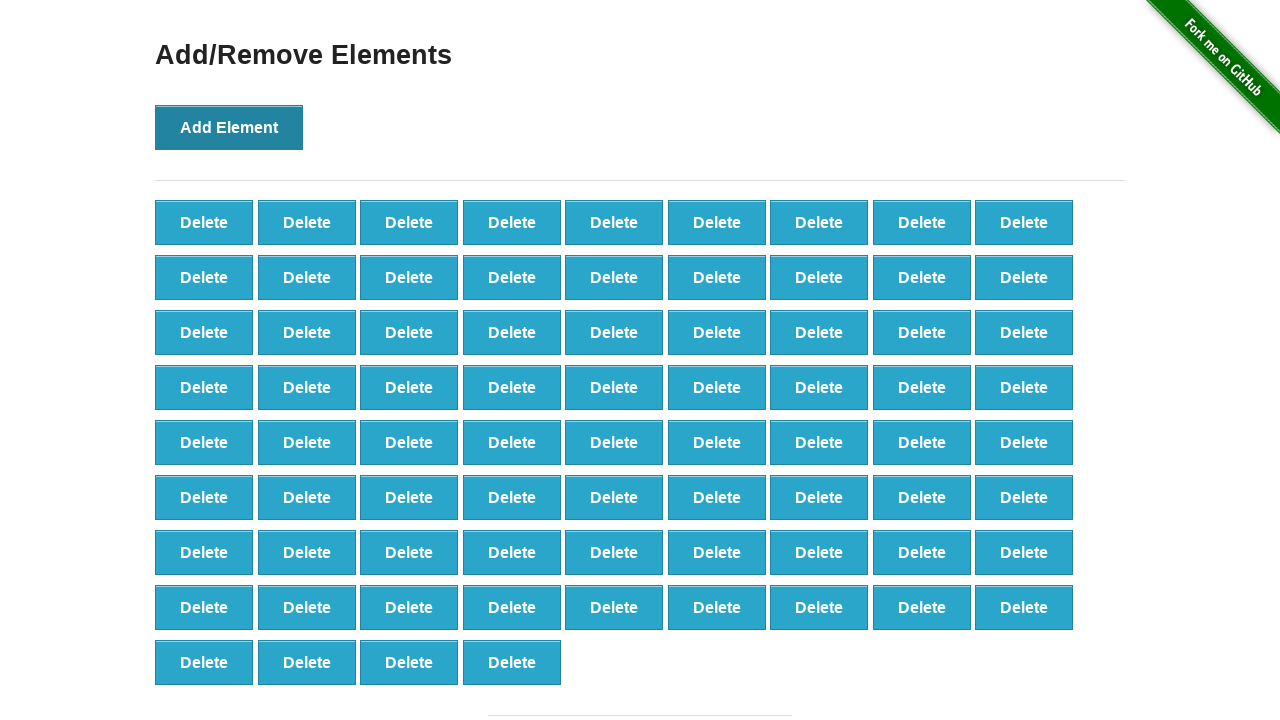

Clicked 'Add Element' button (iteration 77/100) at (229, 127) on button:has-text('Add Element')
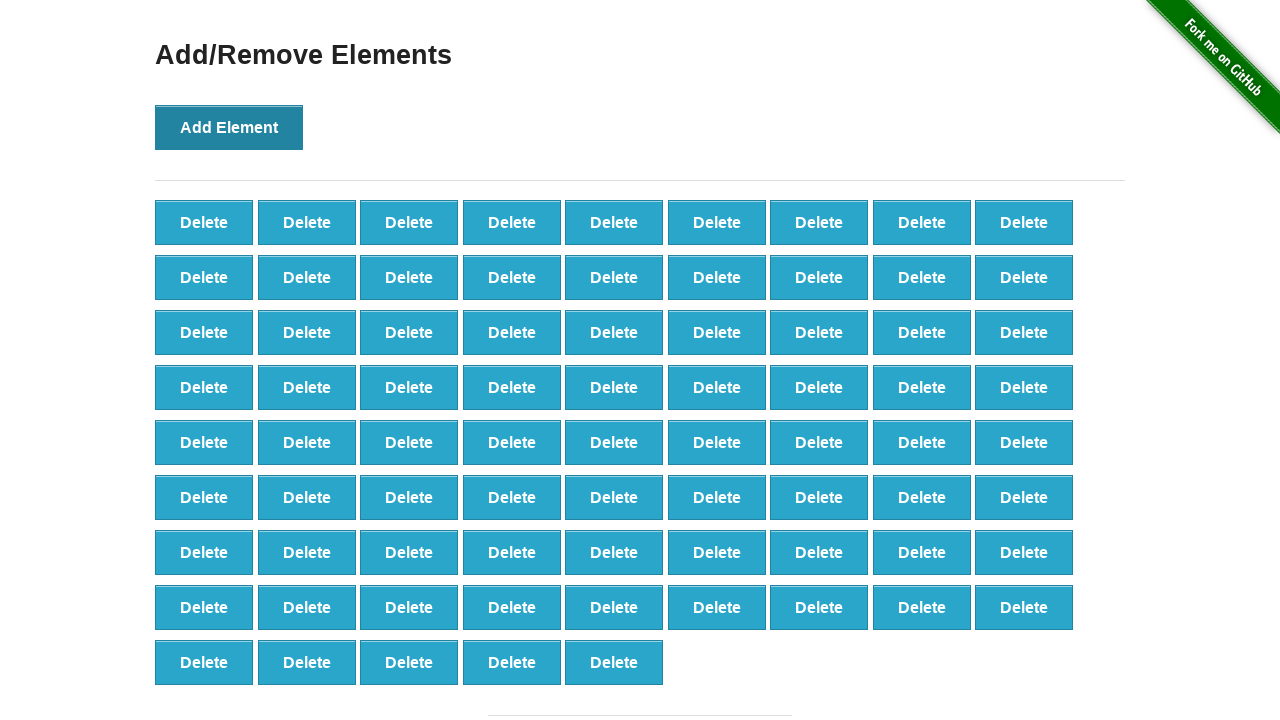

Clicked 'Add Element' button (iteration 78/100) at (229, 127) on button:has-text('Add Element')
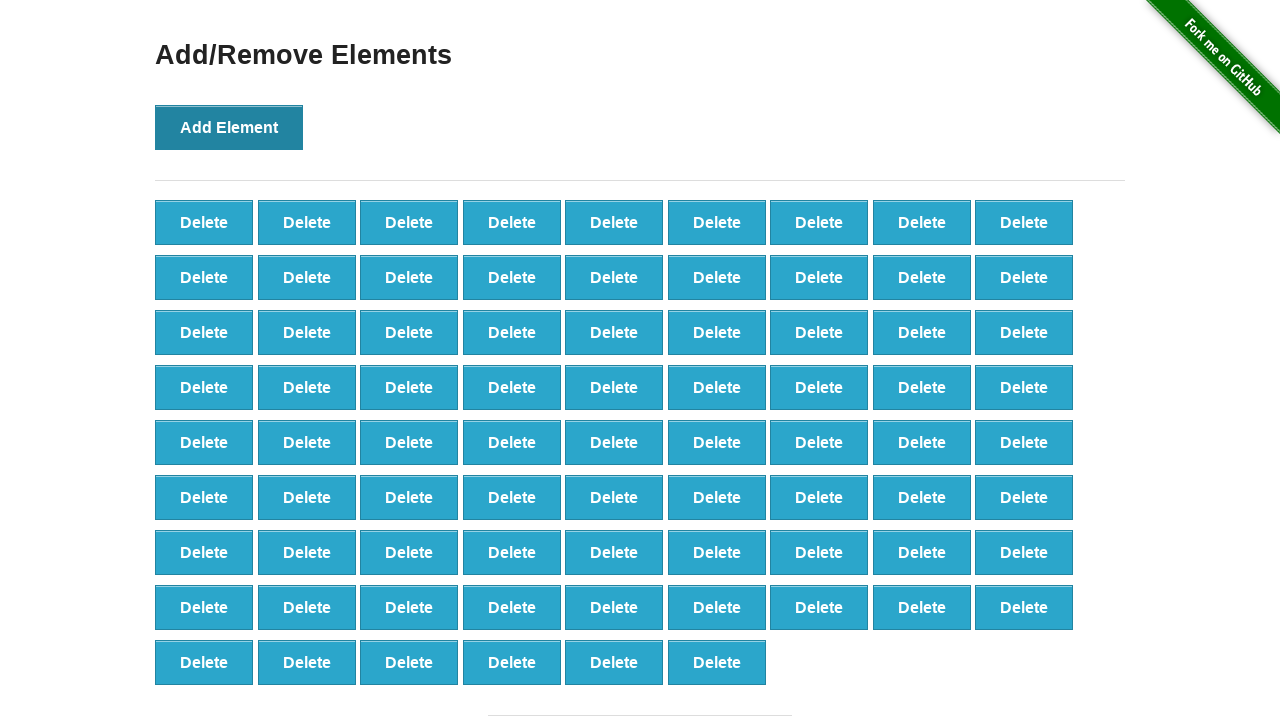

Clicked 'Add Element' button (iteration 79/100) at (229, 127) on button:has-text('Add Element')
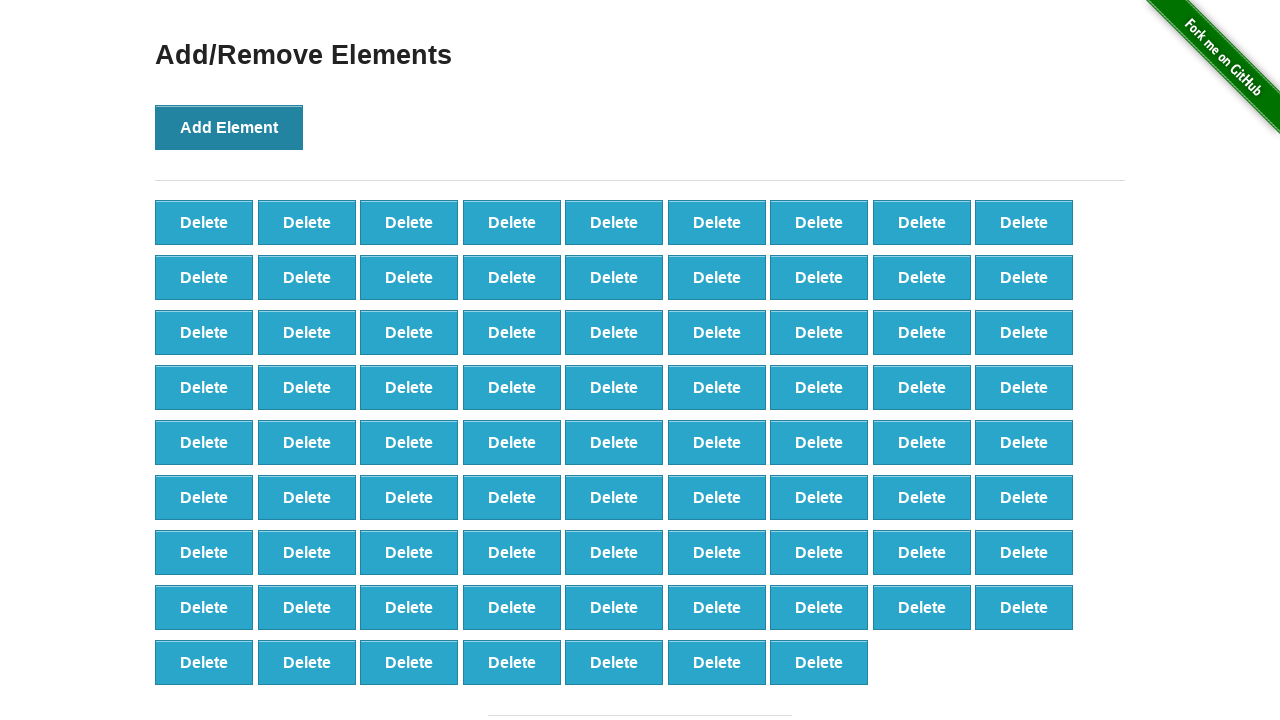

Clicked 'Add Element' button (iteration 80/100) at (229, 127) on button:has-text('Add Element')
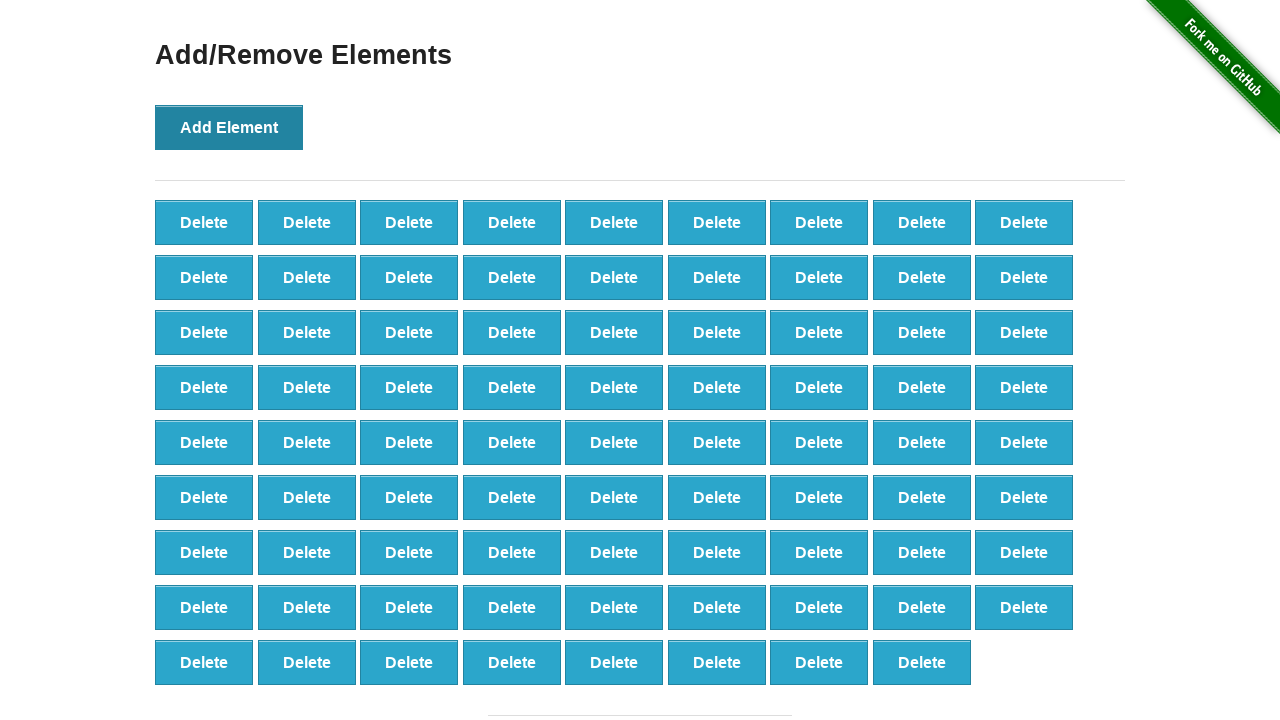

Clicked 'Add Element' button (iteration 81/100) at (229, 127) on button:has-text('Add Element')
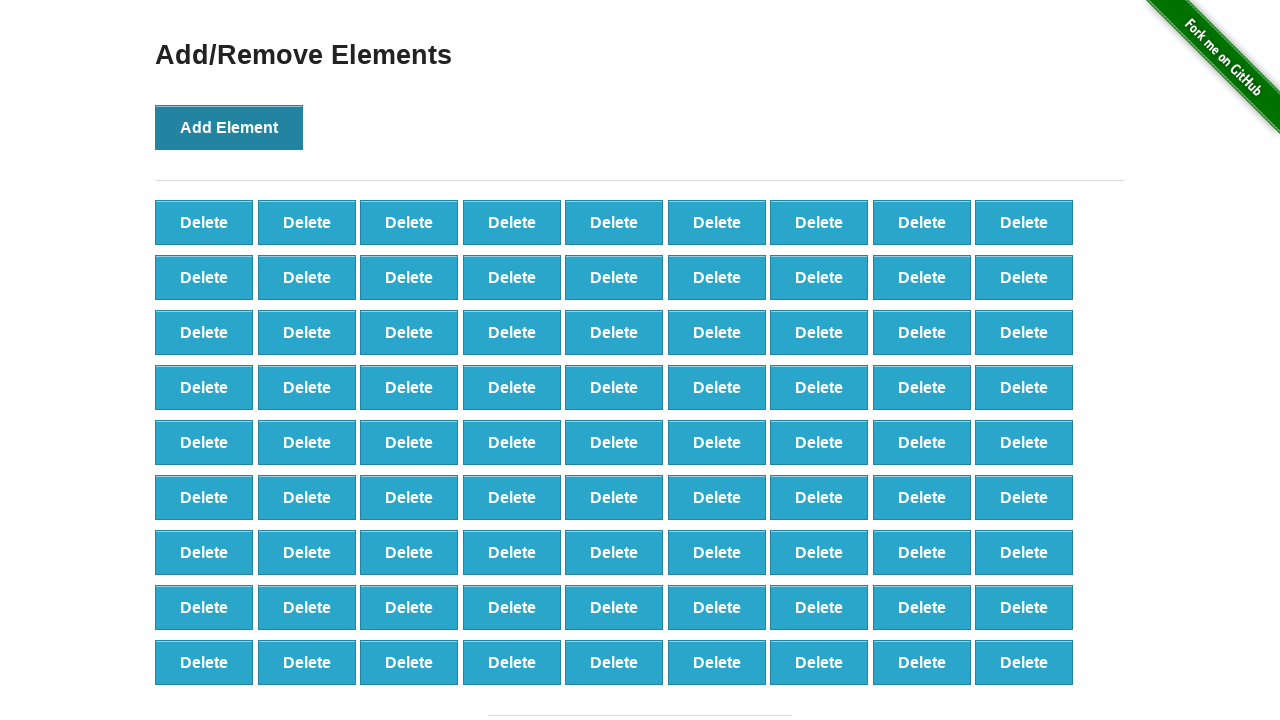

Clicked 'Add Element' button (iteration 82/100) at (229, 127) on button:has-text('Add Element')
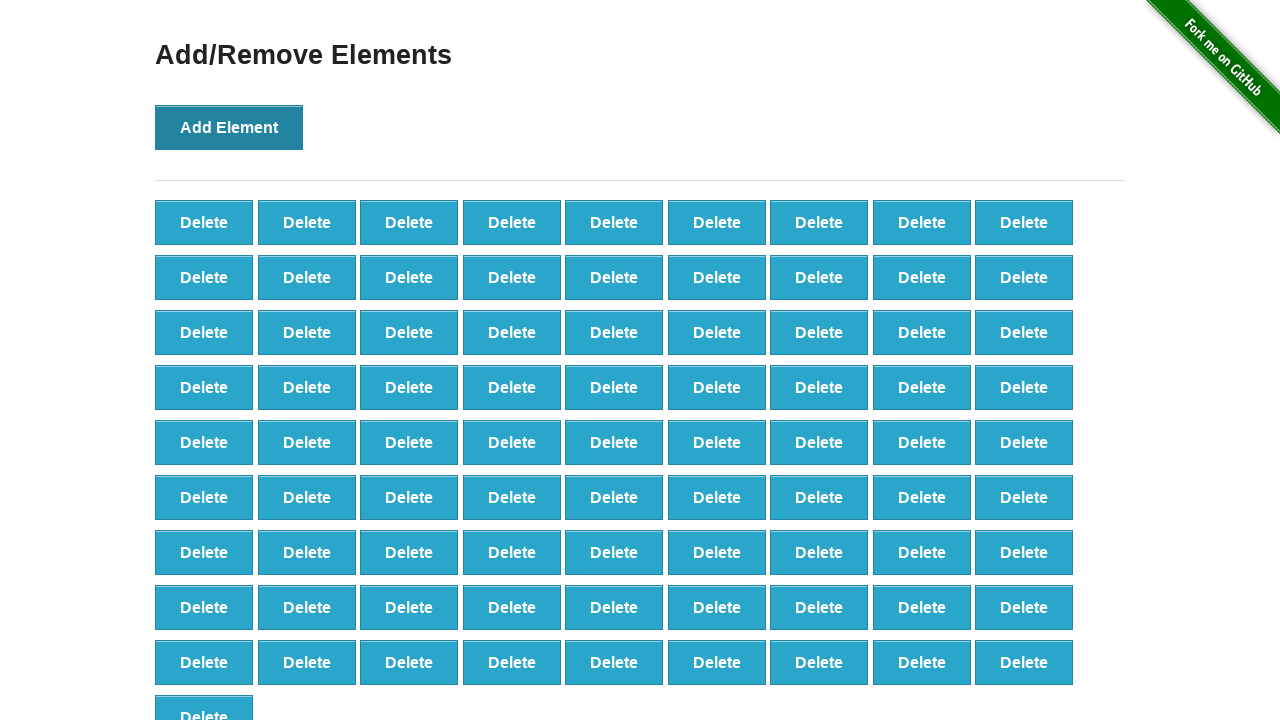

Clicked 'Add Element' button (iteration 83/100) at (229, 127) on button:has-text('Add Element')
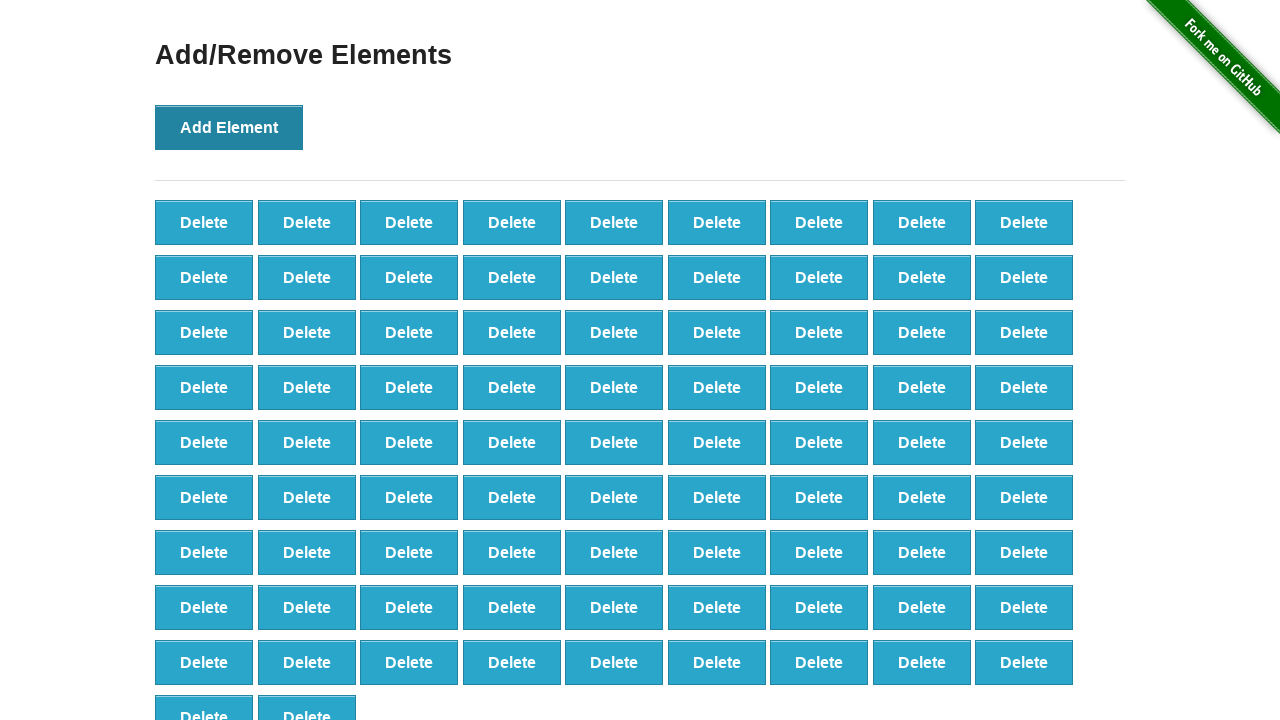

Clicked 'Add Element' button (iteration 84/100) at (229, 127) on button:has-text('Add Element')
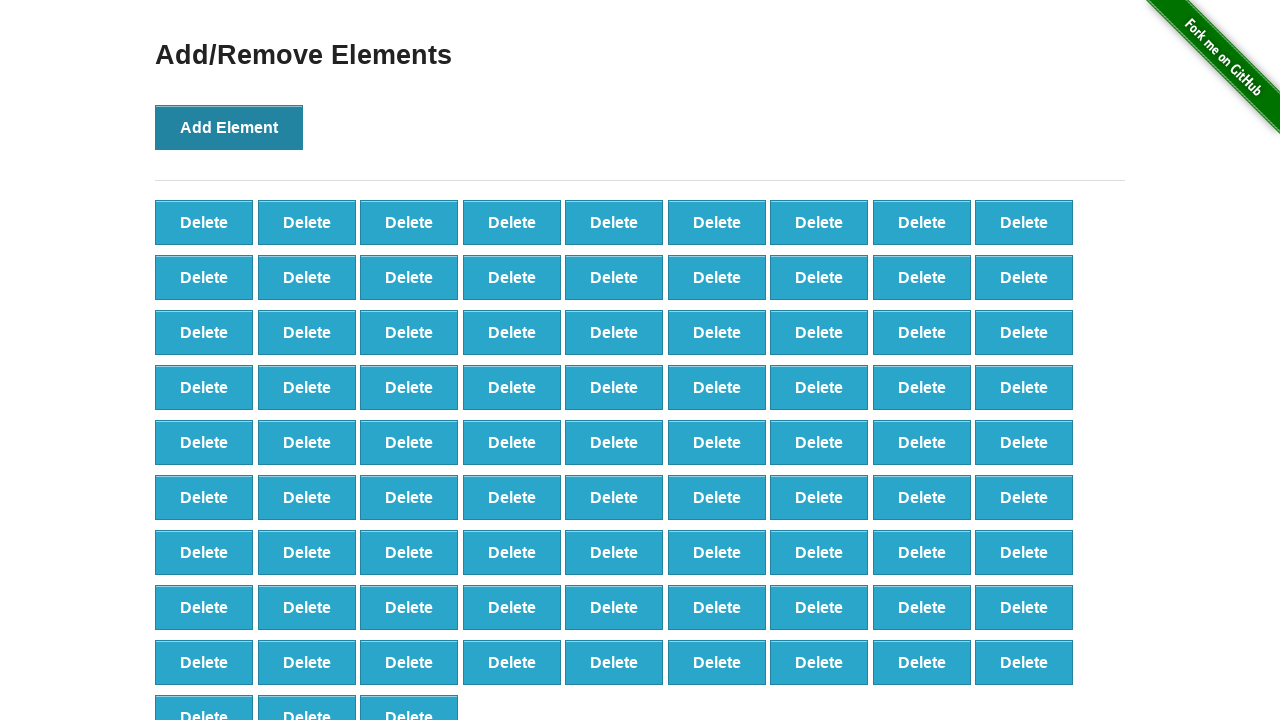

Clicked 'Add Element' button (iteration 85/100) at (229, 127) on button:has-text('Add Element')
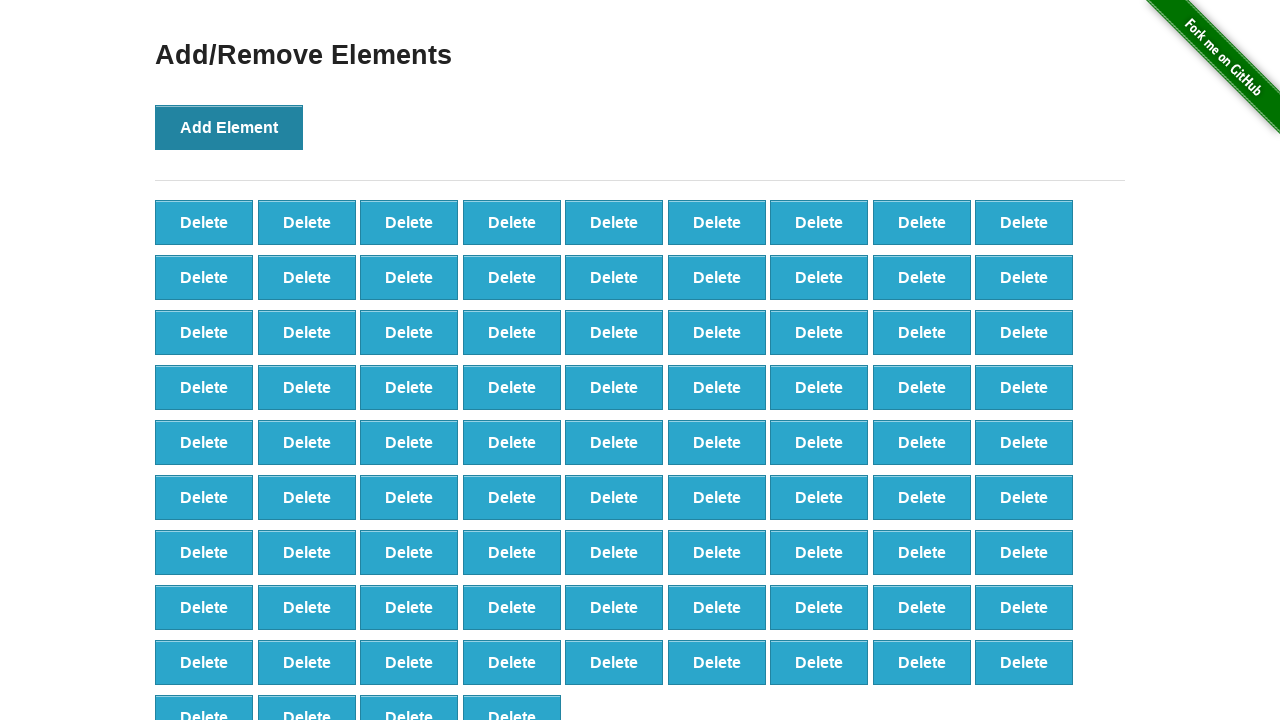

Clicked 'Add Element' button (iteration 86/100) at (229, 127) on button:has-text('Add Element')
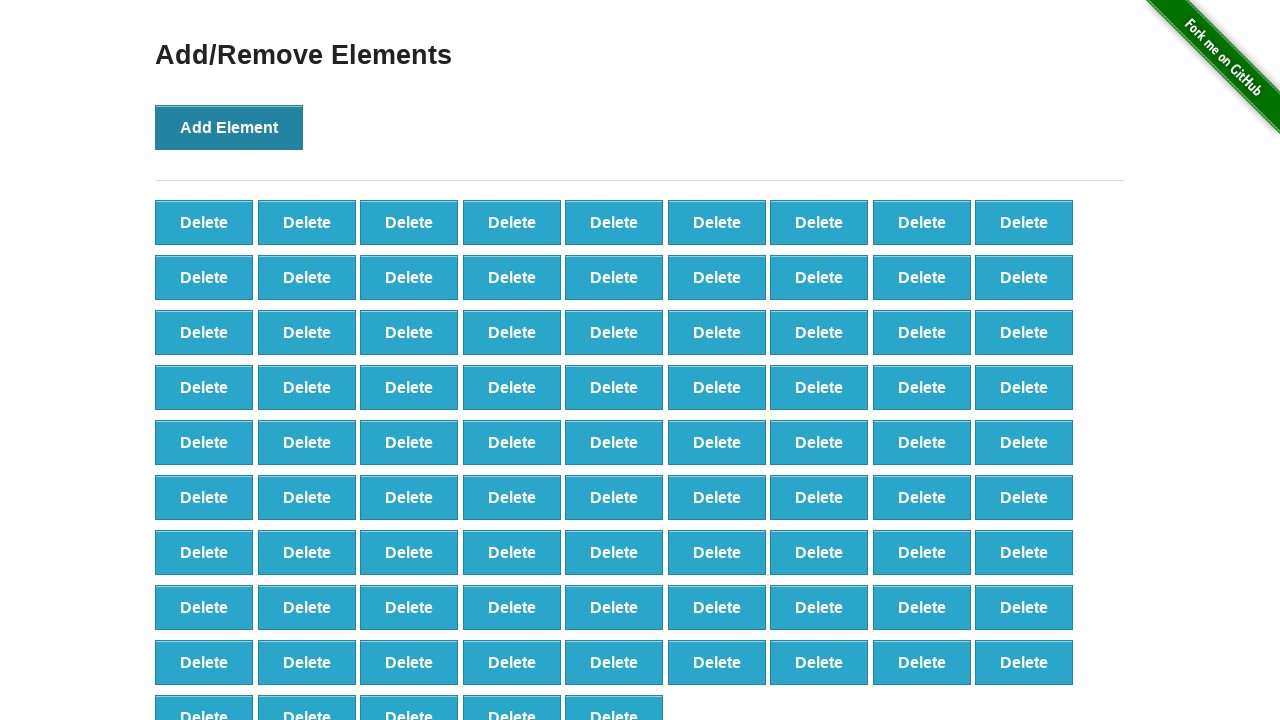

Clicked 'Add Element' button (iteration 87/100) at (229, 127) on button:has-text('Add Element')
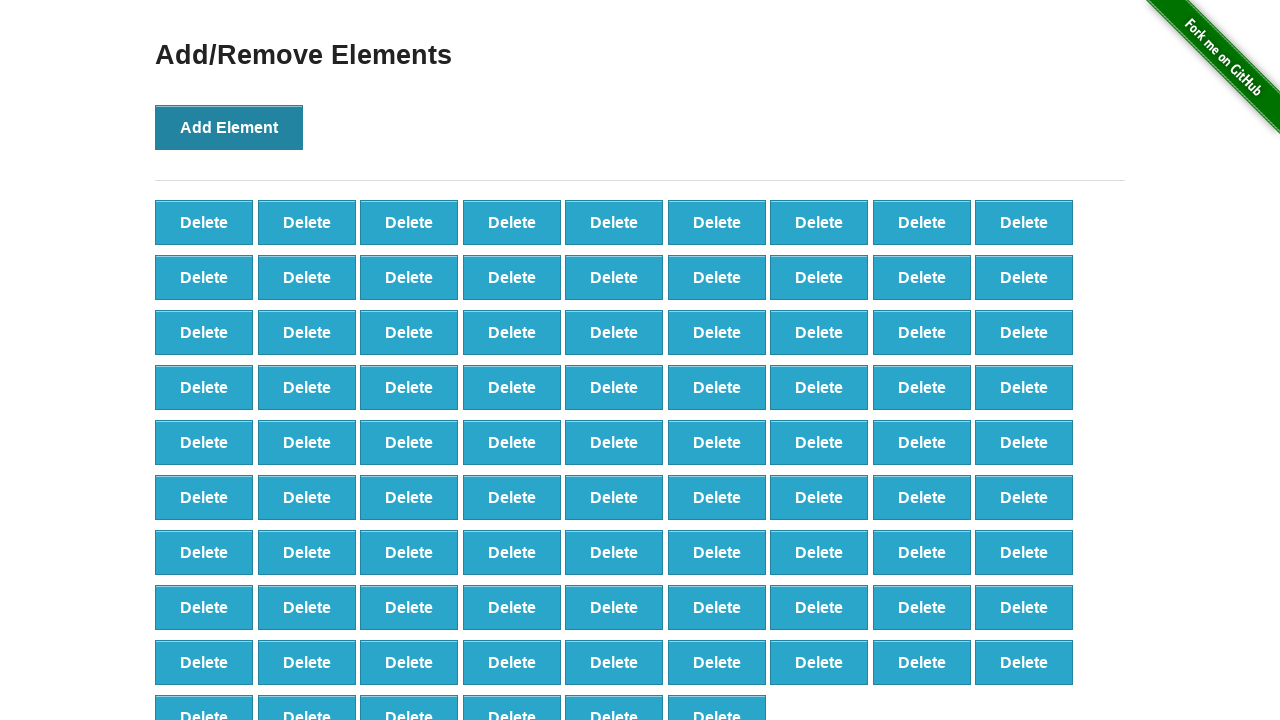

Clicked 'Add Element' button (iteration 88/100) at (229, 127) on button:has-text('Add Element')
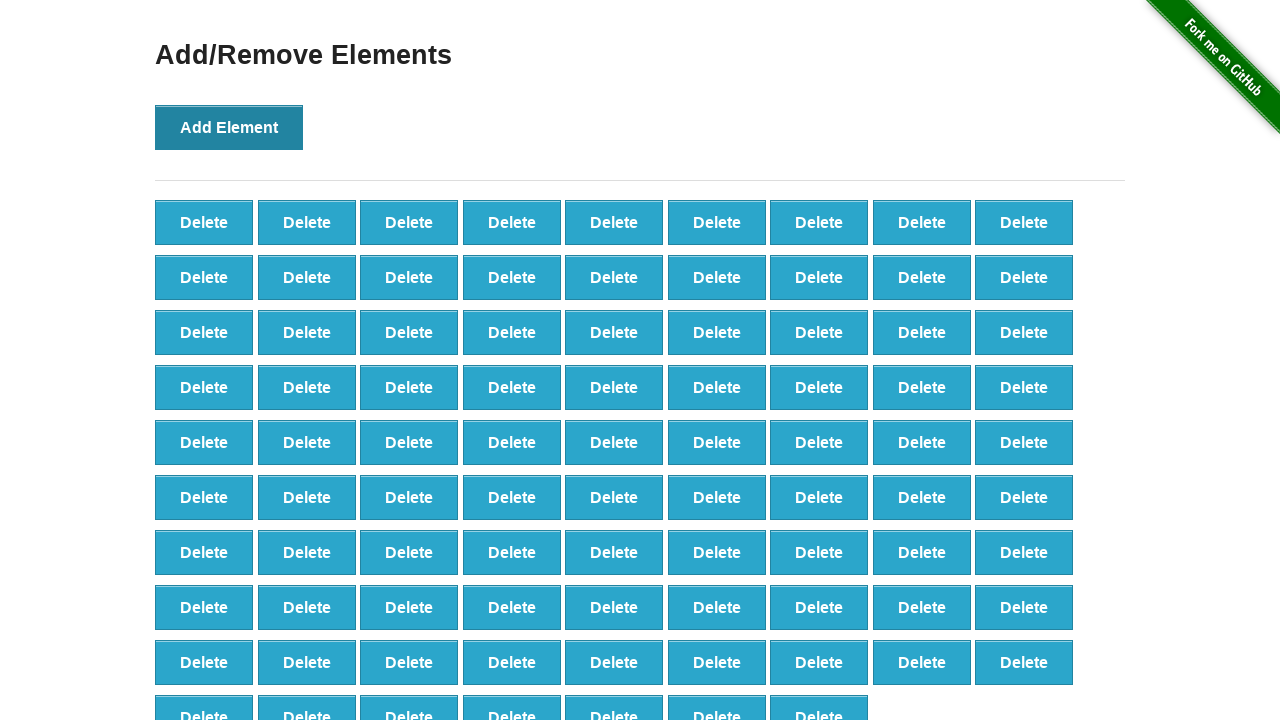

Clicked 'Add Element' button (iteration 89/100) at (229, 127) on button:has-text('Add Element')
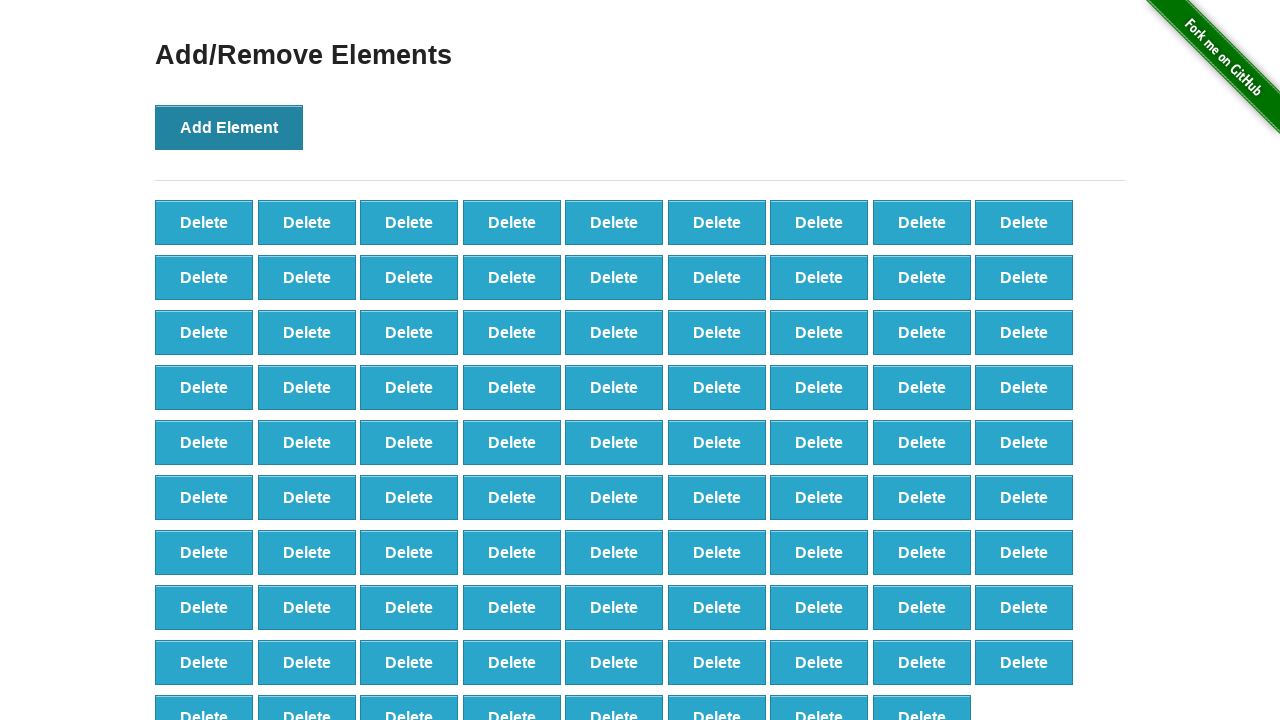

Clicked 'Add Element' button (iteration 90/100) at (229, 127) on button:has-text('Add Element')
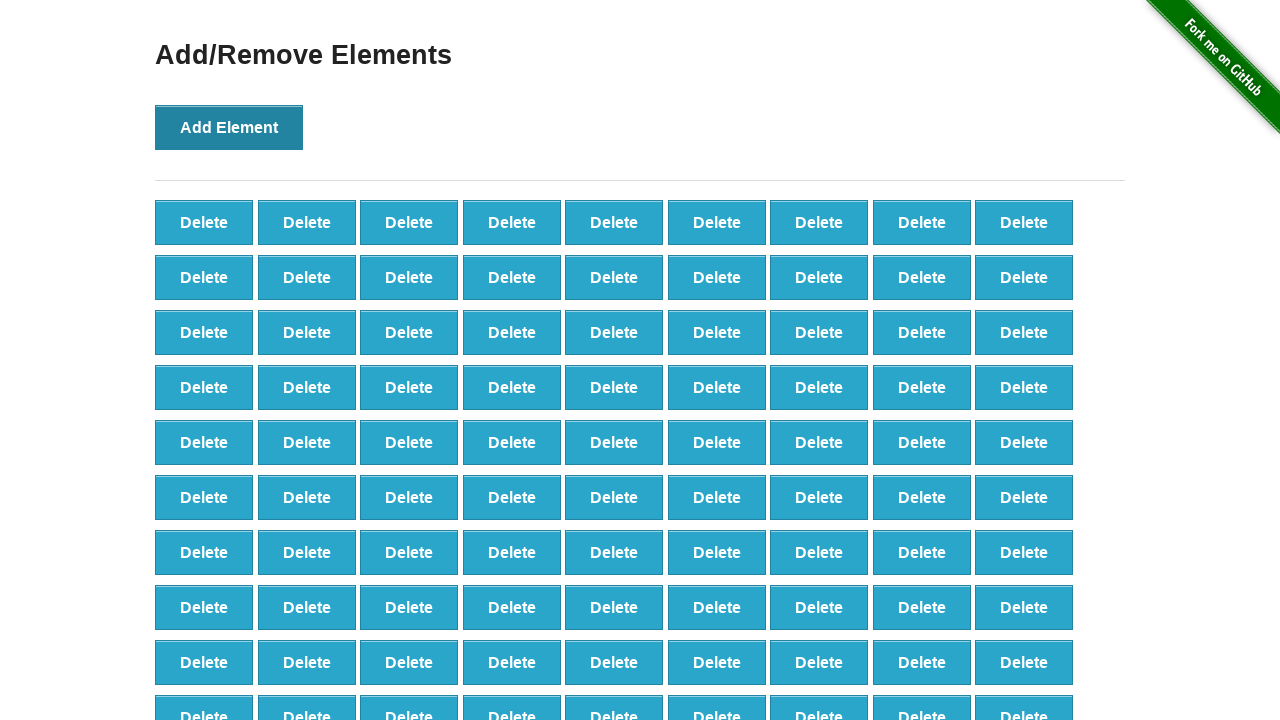

Clicked 'Add Element' button (iteration 91/100) at (229, 127) on button:has-text('Add Element')
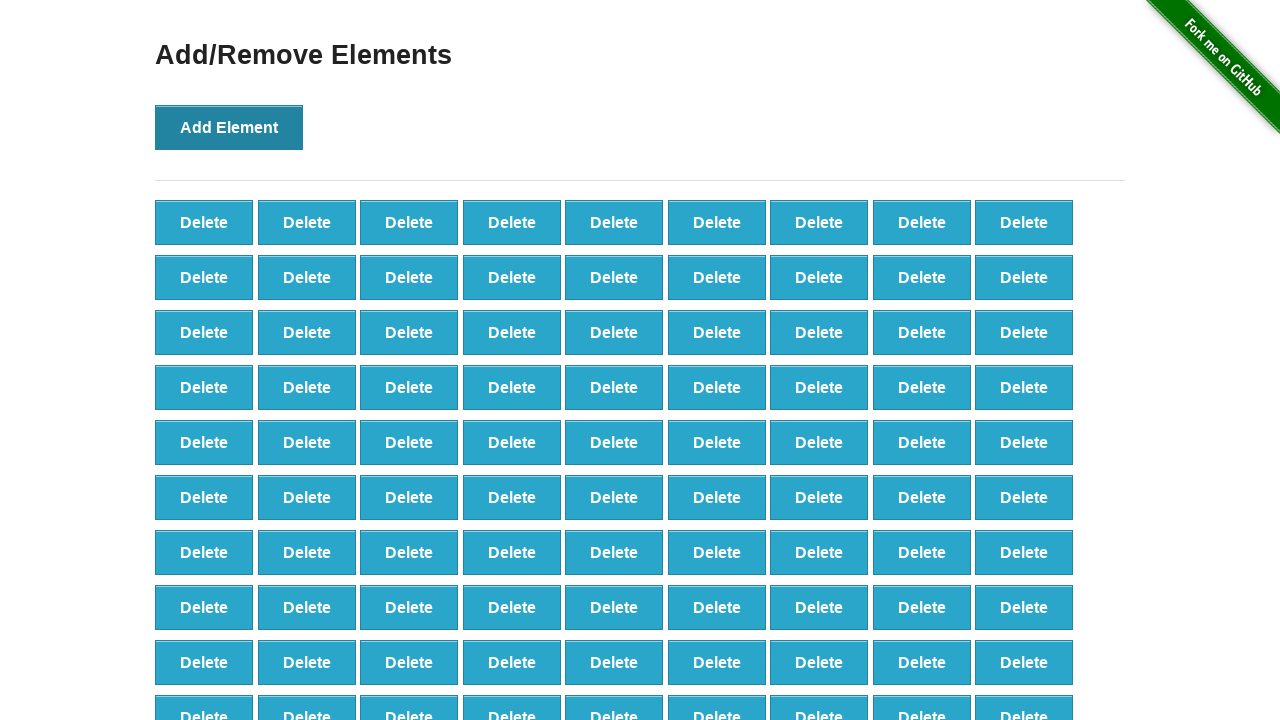

Clicked 'Add Element' button (iteration 92/100) at (229, 127) on button:has-text('Add Element')
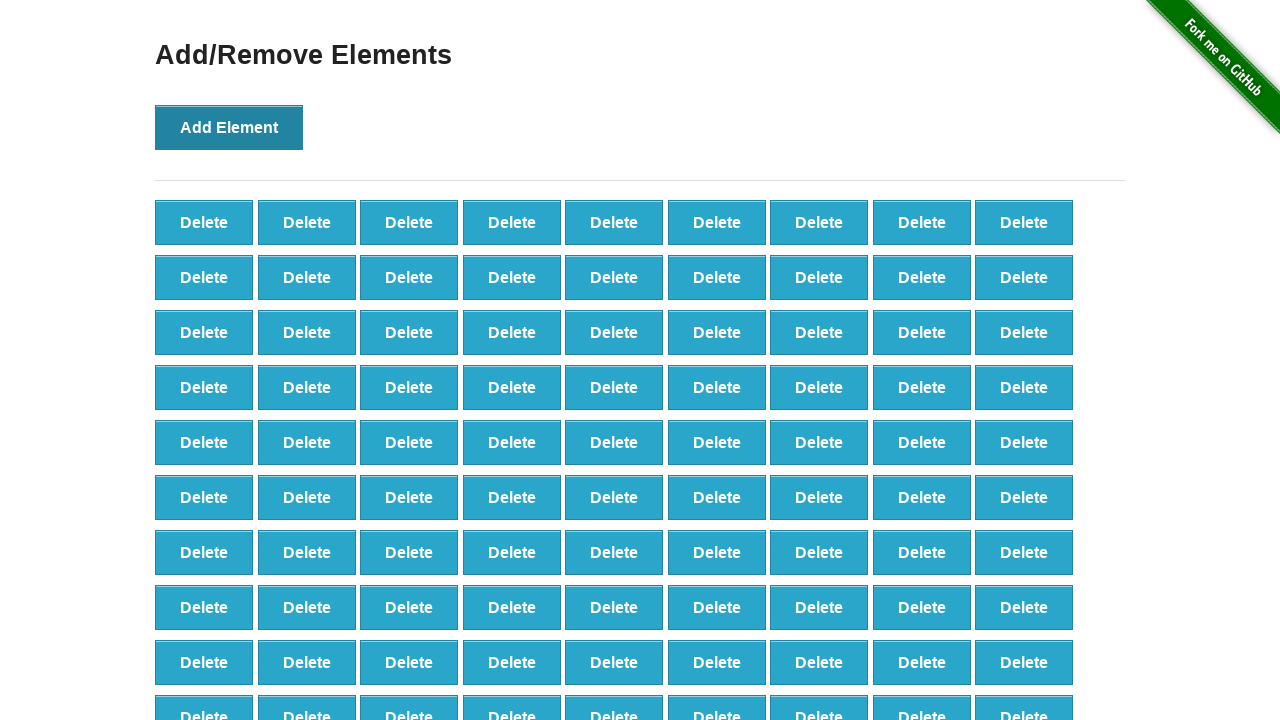

Clicked 'Add Element' button (iteration 93/100) at (229, 127) on button:has-text('Add Element')
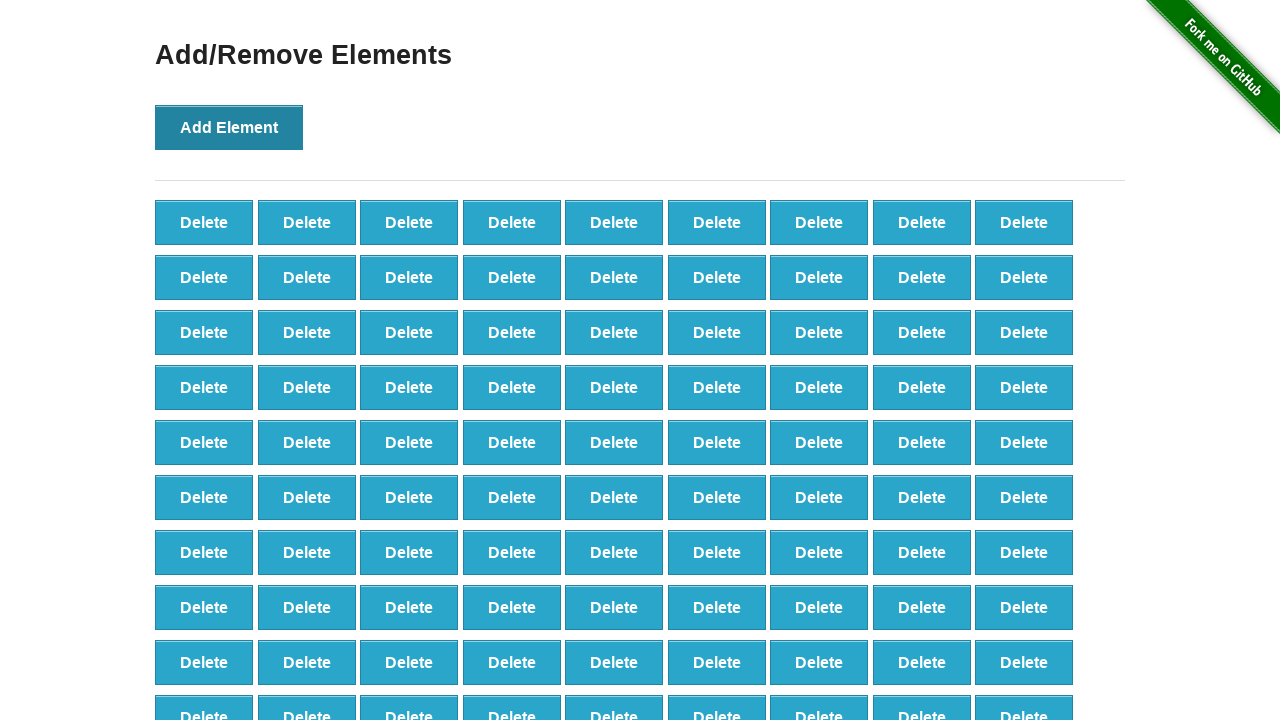

Clicked 'Add Element' button (iteration 94/100) at (229, 127) on button:has-text('Add Element')
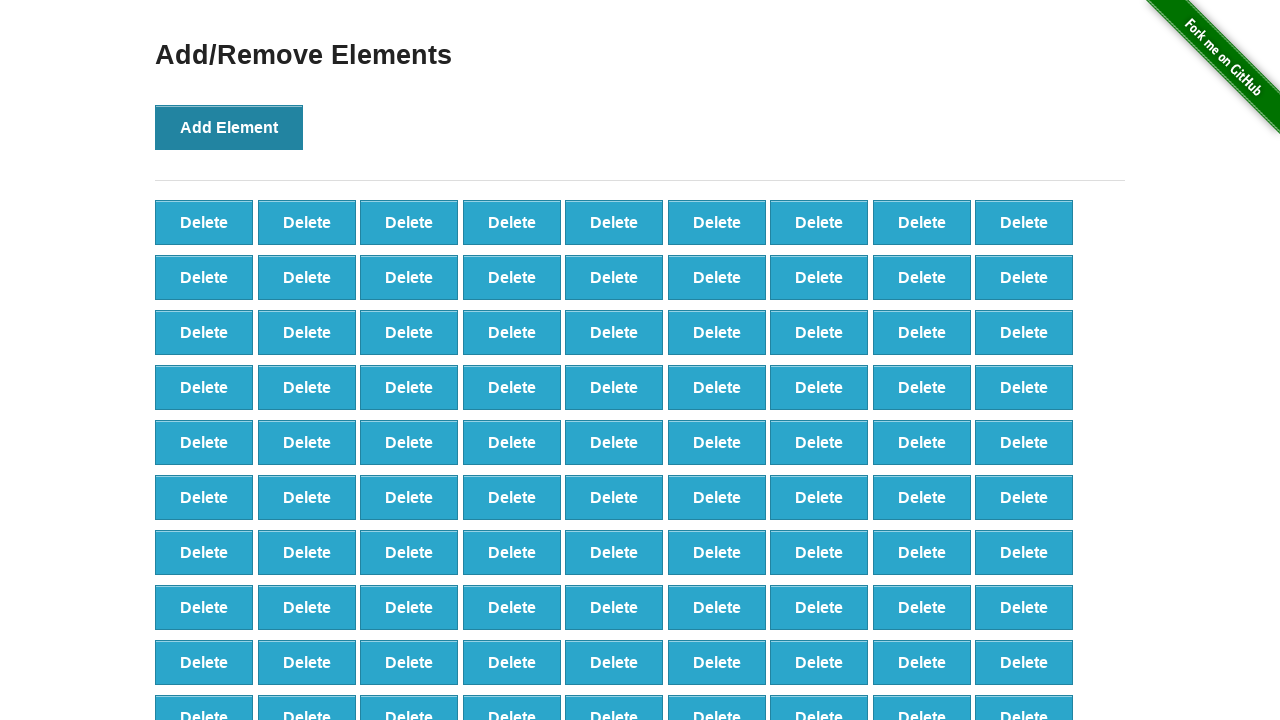

Clicked 'Add Element' button (iteration 95/100) at (229, 127) on button:has-text('Add Element')
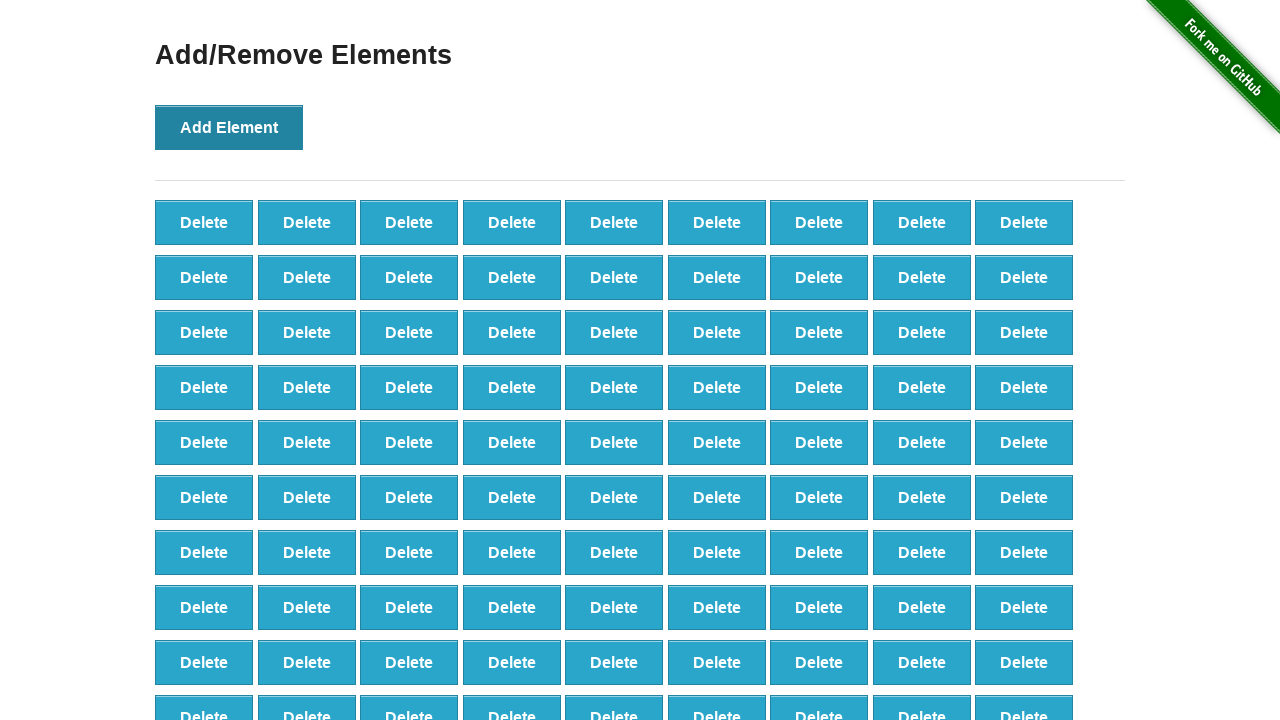

Clicked 'Add Element' button (iteration 96/100) at (229, 127) on button:has-text('Add Element')
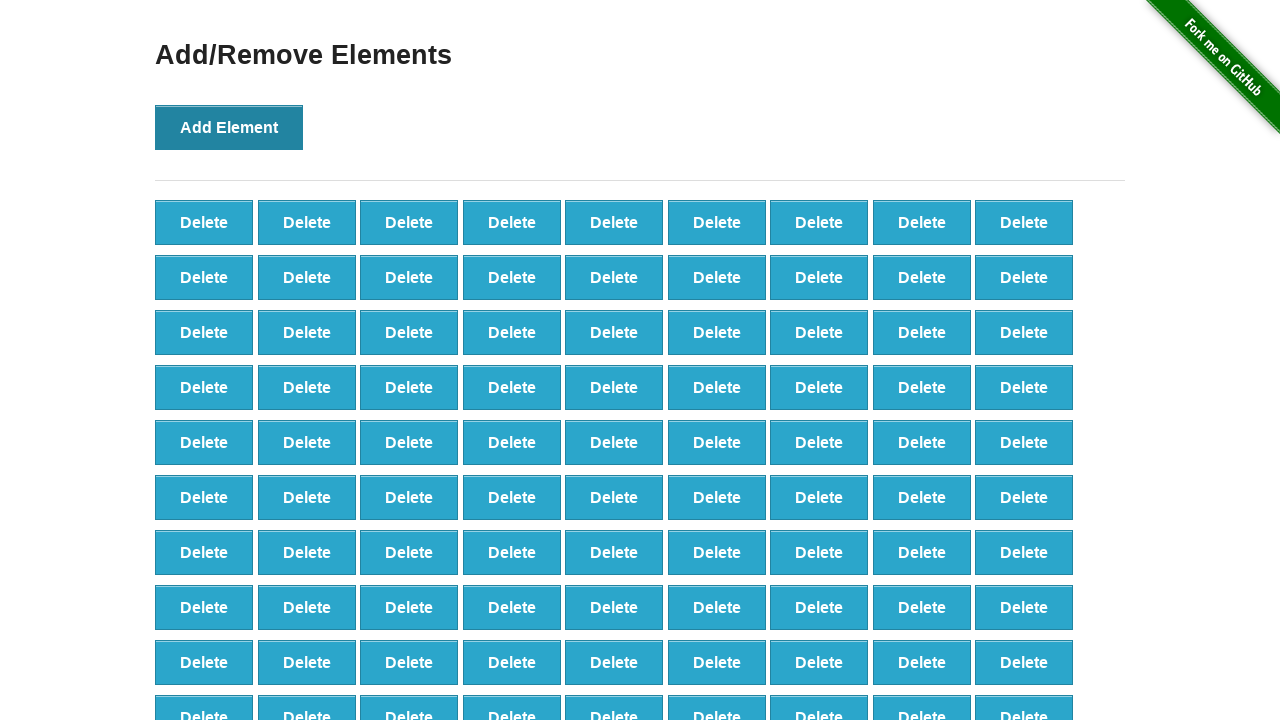

Clicked 'Add Element' button (iteration 97/100) at (229, 127) on button:has-text('Add Element')
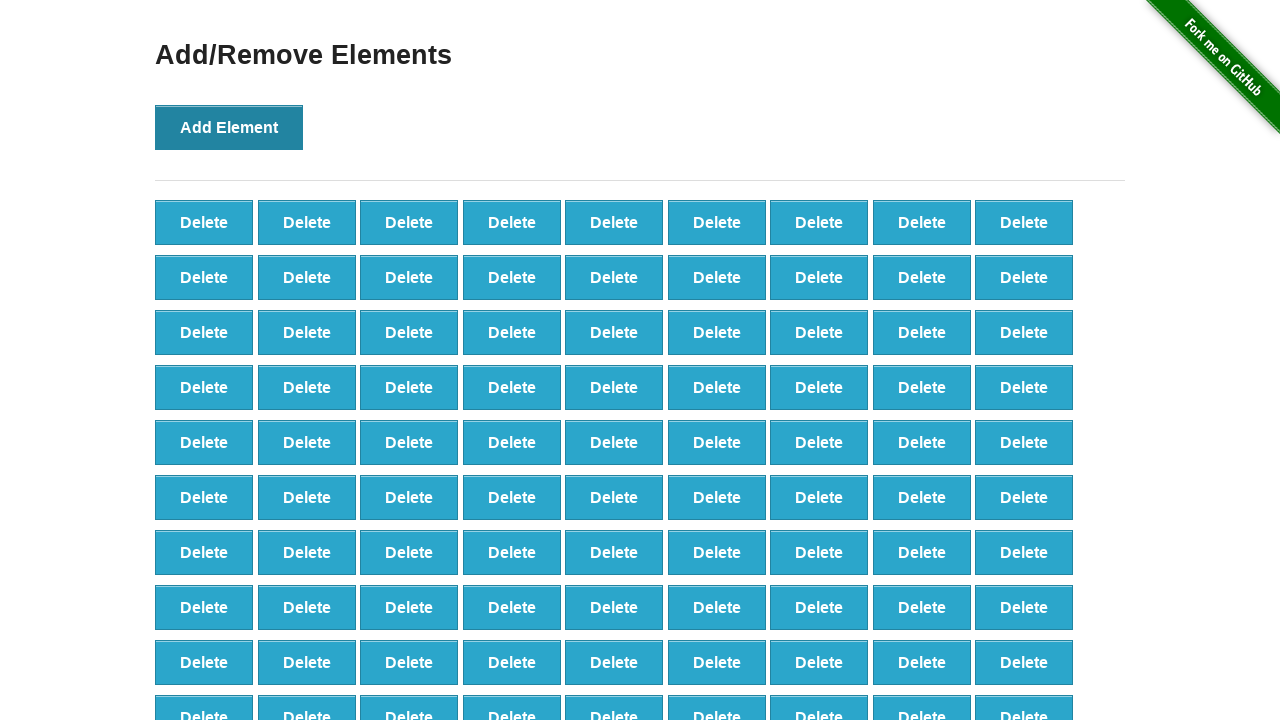

Clicked 'Add Element' button (iteration 98/100) at (229, 127) on button:has-text('Add Element')
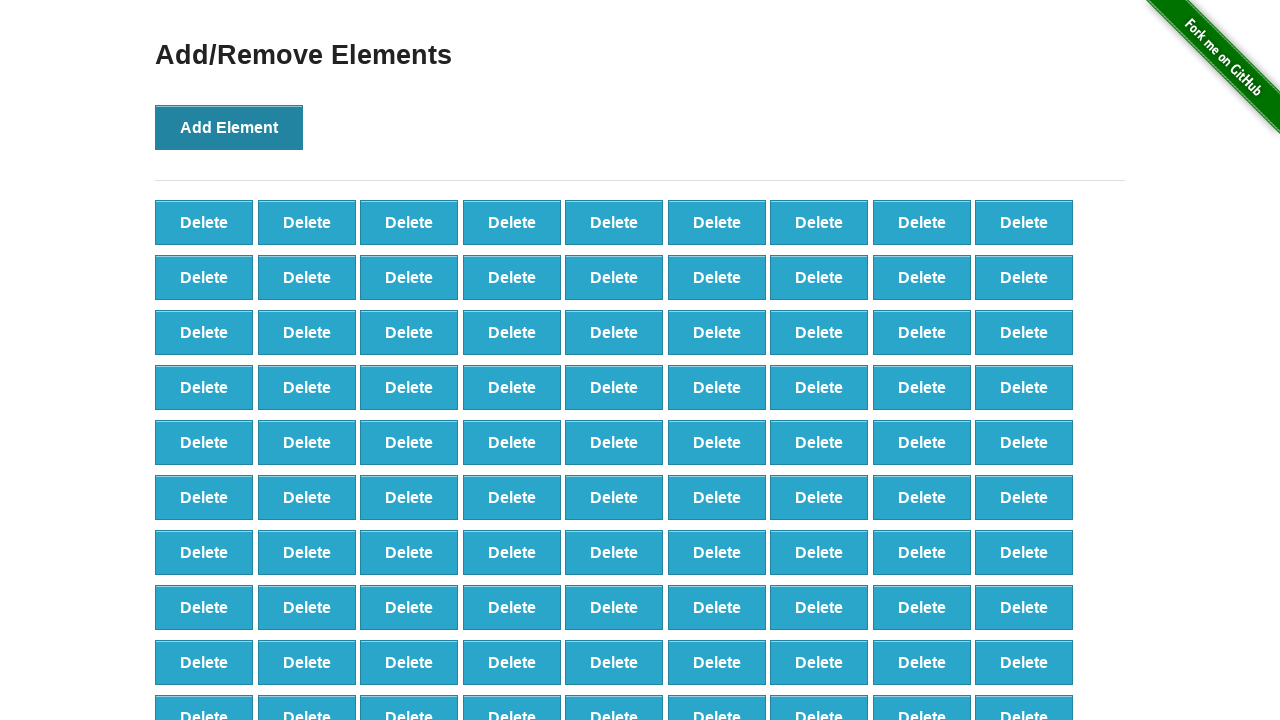

Clicked 'Add Element' button (iteration 99/100) at (229, 127) on button:has-text('Add Element')
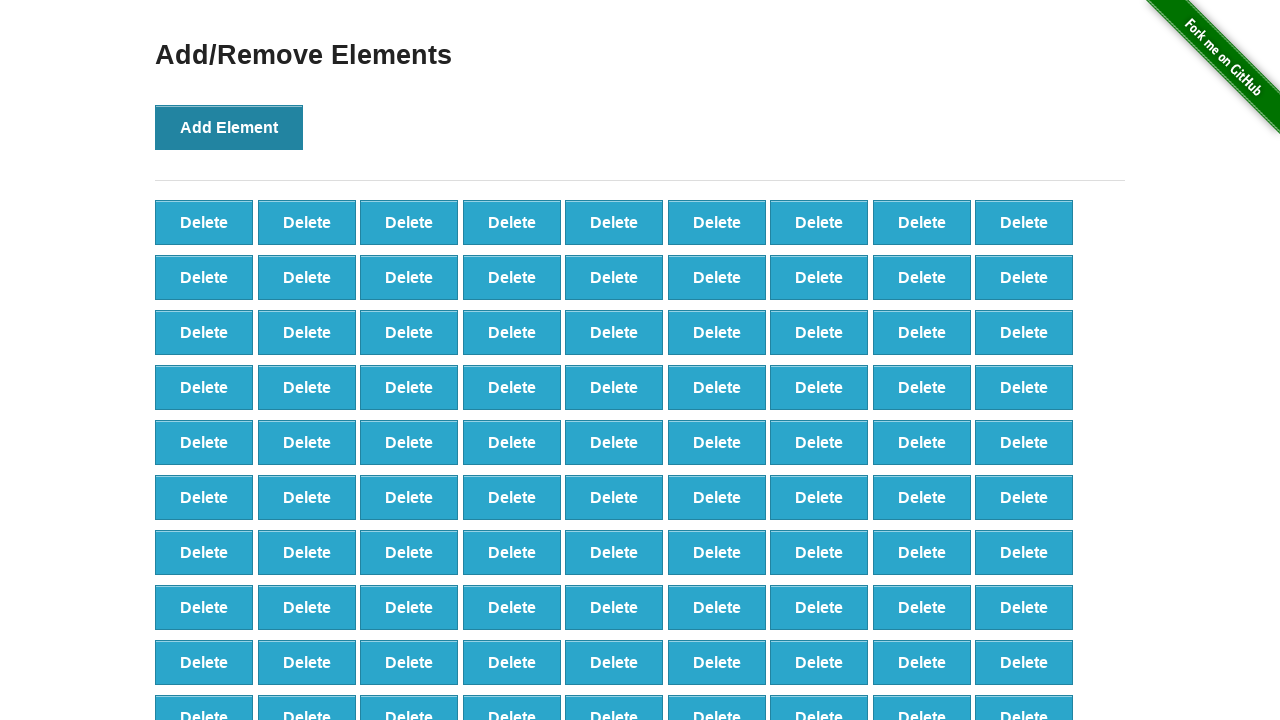

Clicked 'Add Element' button (iteration 100/100) at (229, 127) on button:has-text('Add Element')
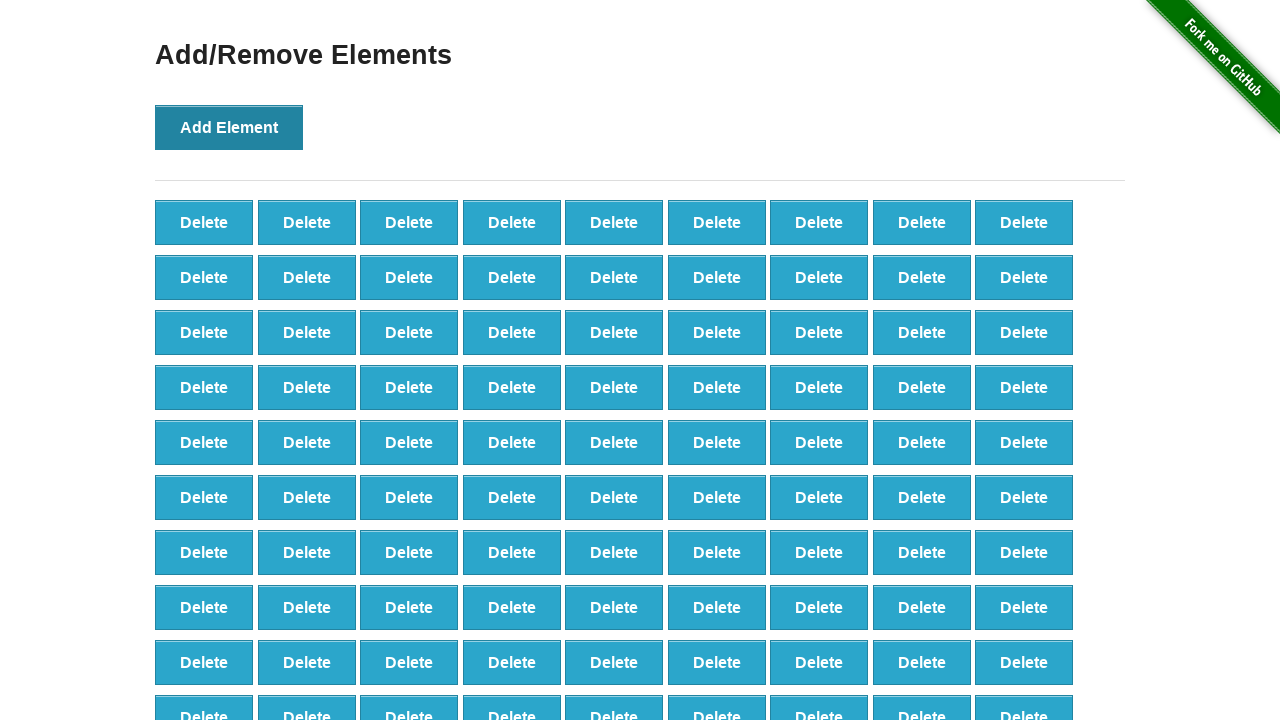

Clicked 'Delete' button (iteration 1/20) at (204, 222) on button:has-text('Delete')
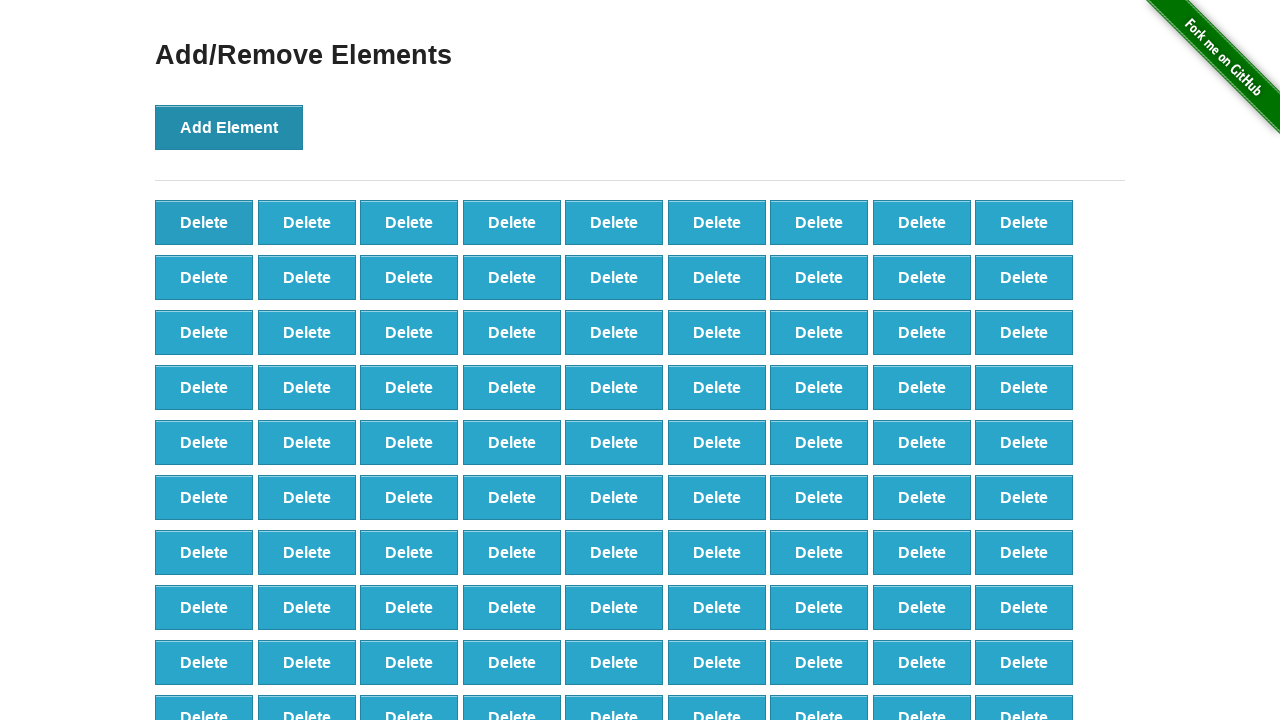

Clicked 'Delete' button (iteration 2/20) at (204, 222) on button:has-text('Delete')
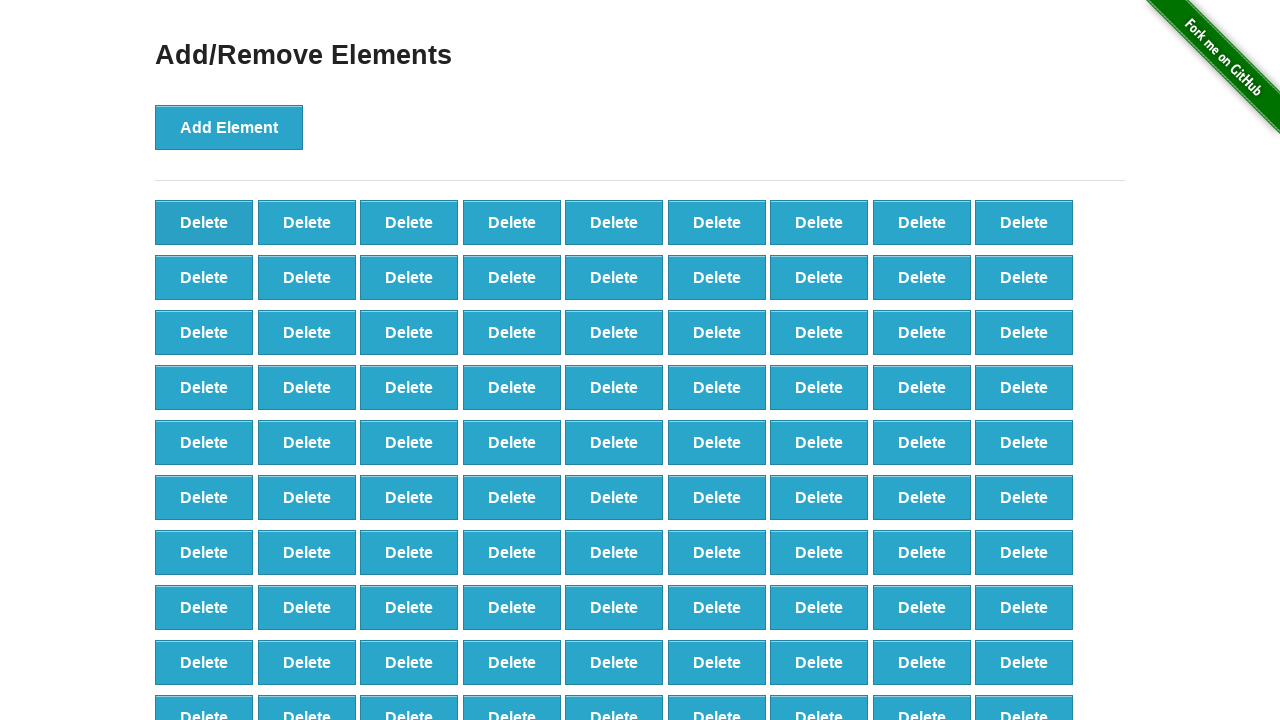

Clicked 'Delete' button (iteration 3/20) at (204, 222) on button:has-text('Delete')
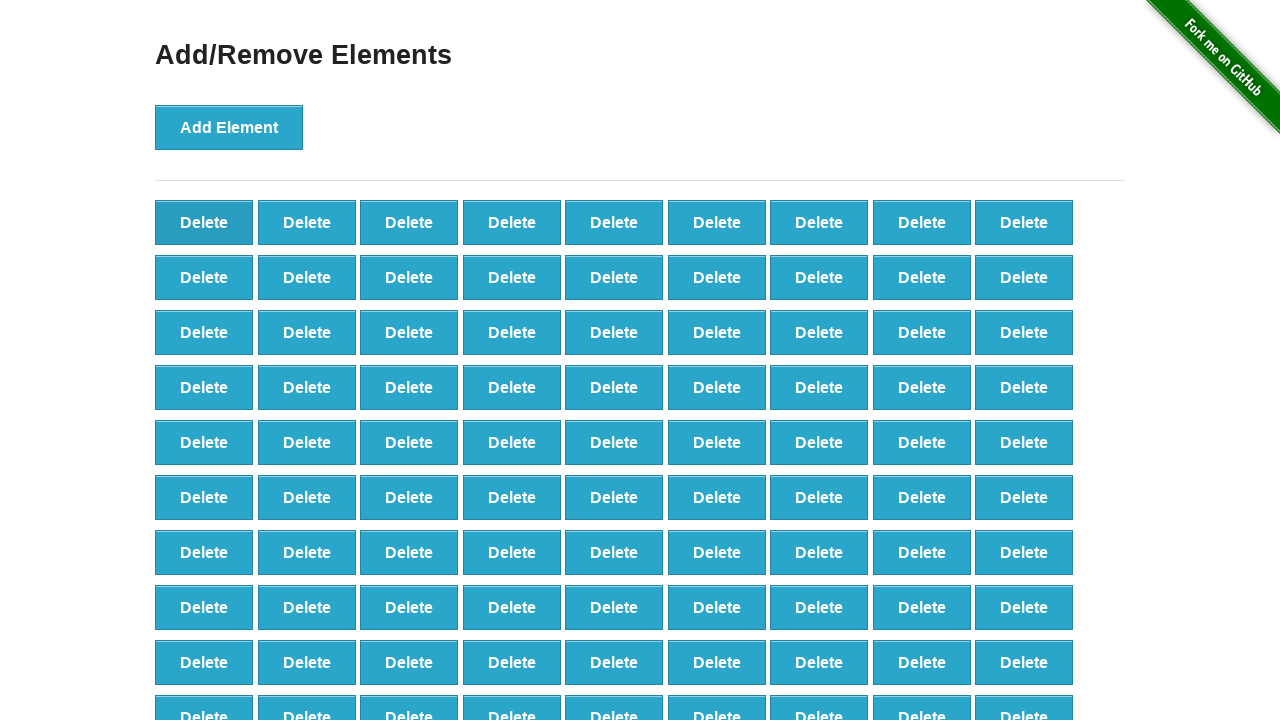

Clicked 'Delete' button (iteration 4/20) at (204, 222) on button:has-text('Delete')
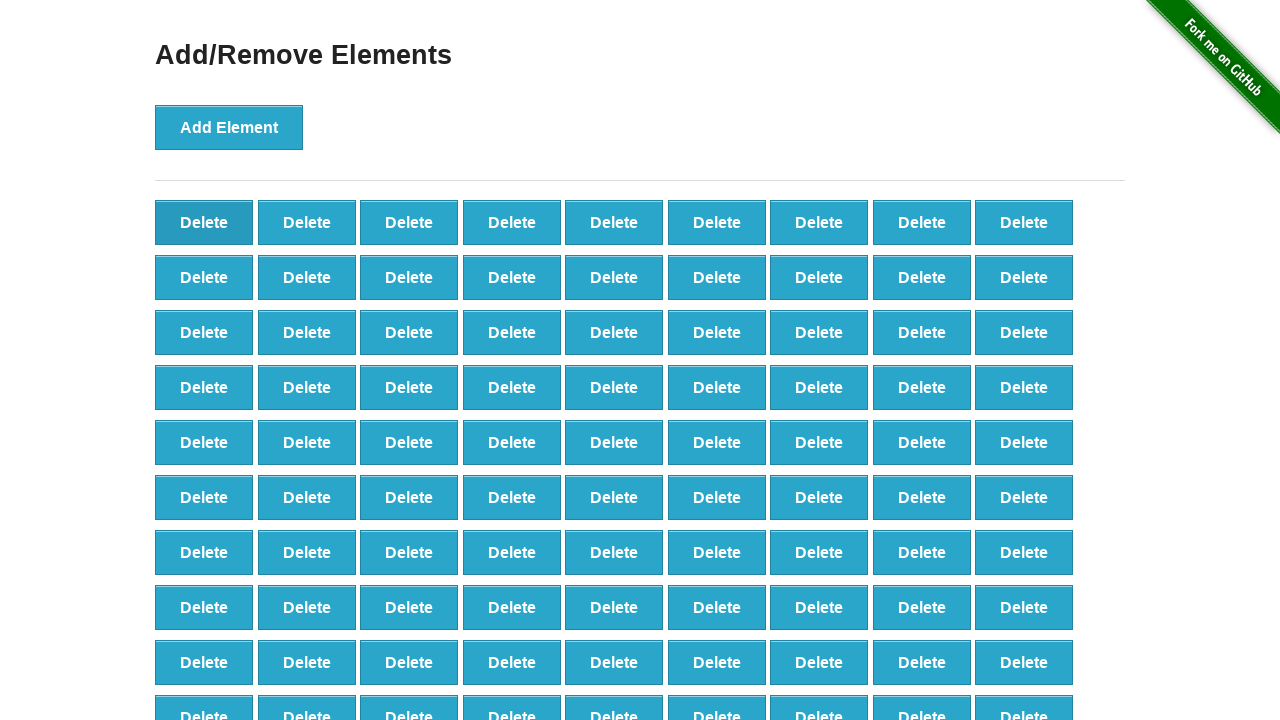

Clicked 'Delete' button (iteration 5/20) at (204, 222) on button:has-text('Delete')
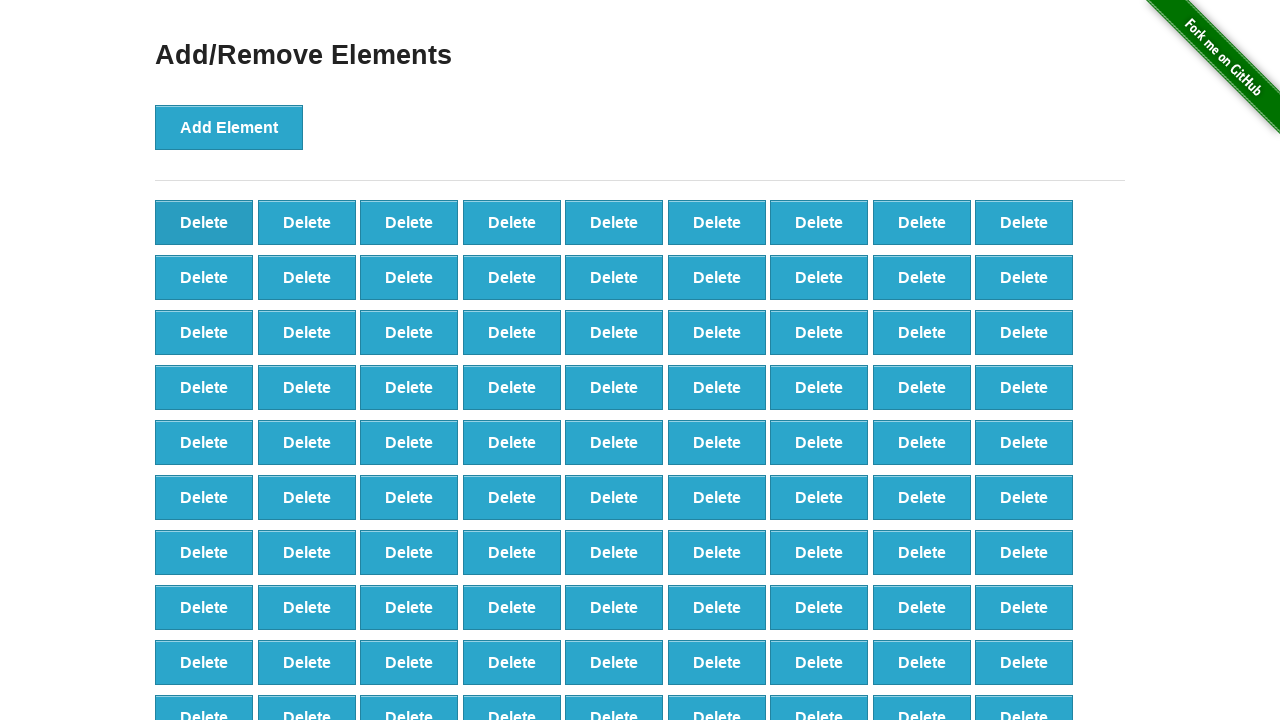

Clicked 'Delete' button (iteration 6/20) at (204, 222) on button:has-text('Delete')
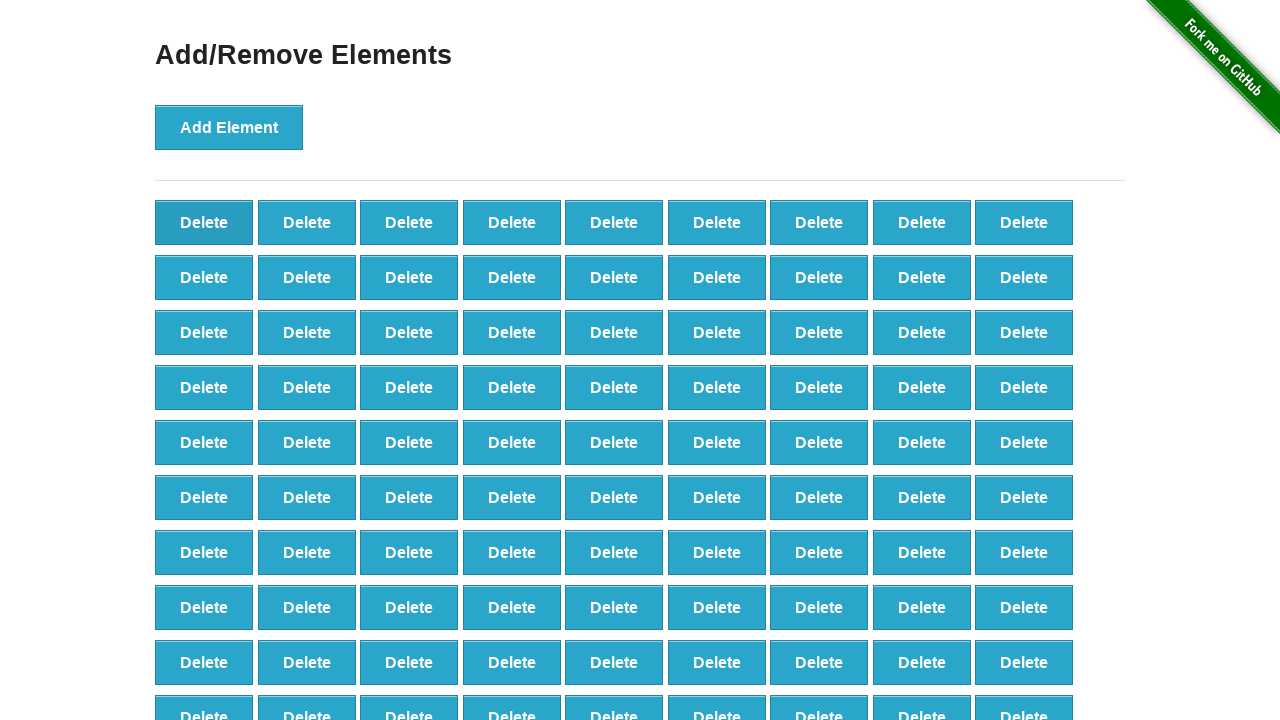

Clicked 'Delete' button (iteration 7/20) at (204, 222) on button:has-text('Delete')
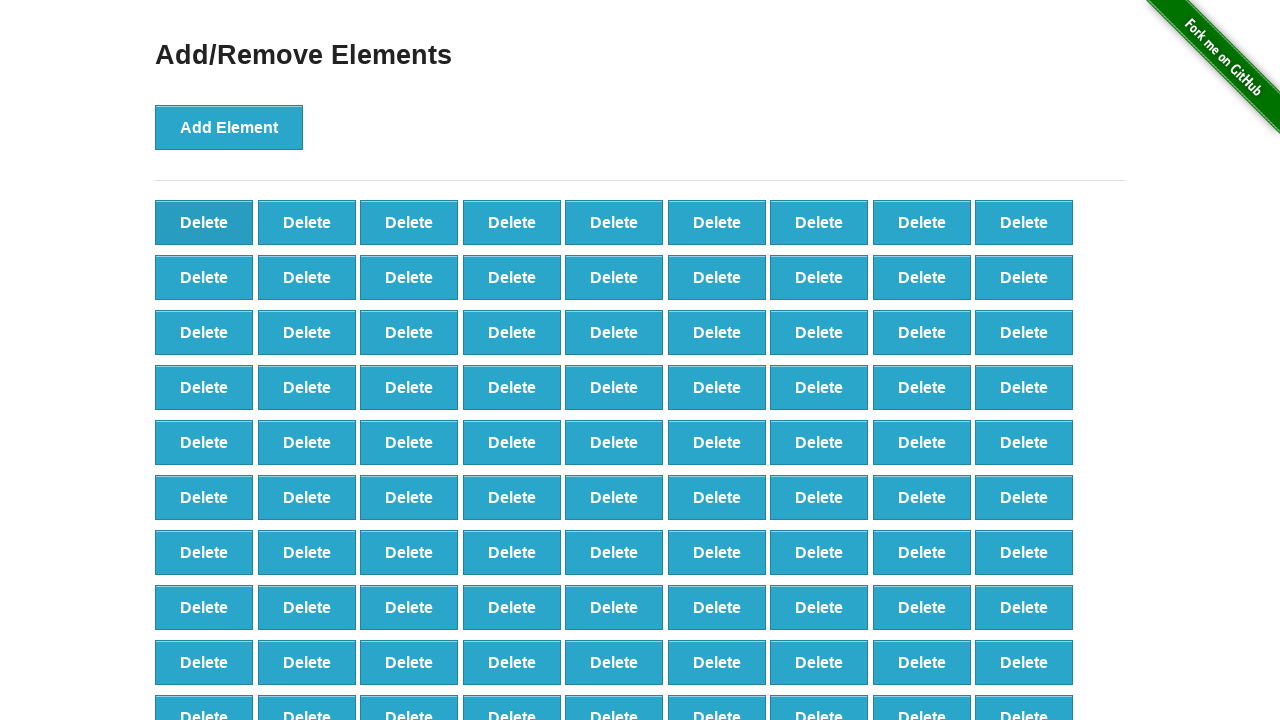

Clicked 'Delete' button (iteration 8/20) at (204, 222) on button:has-text('Delete')
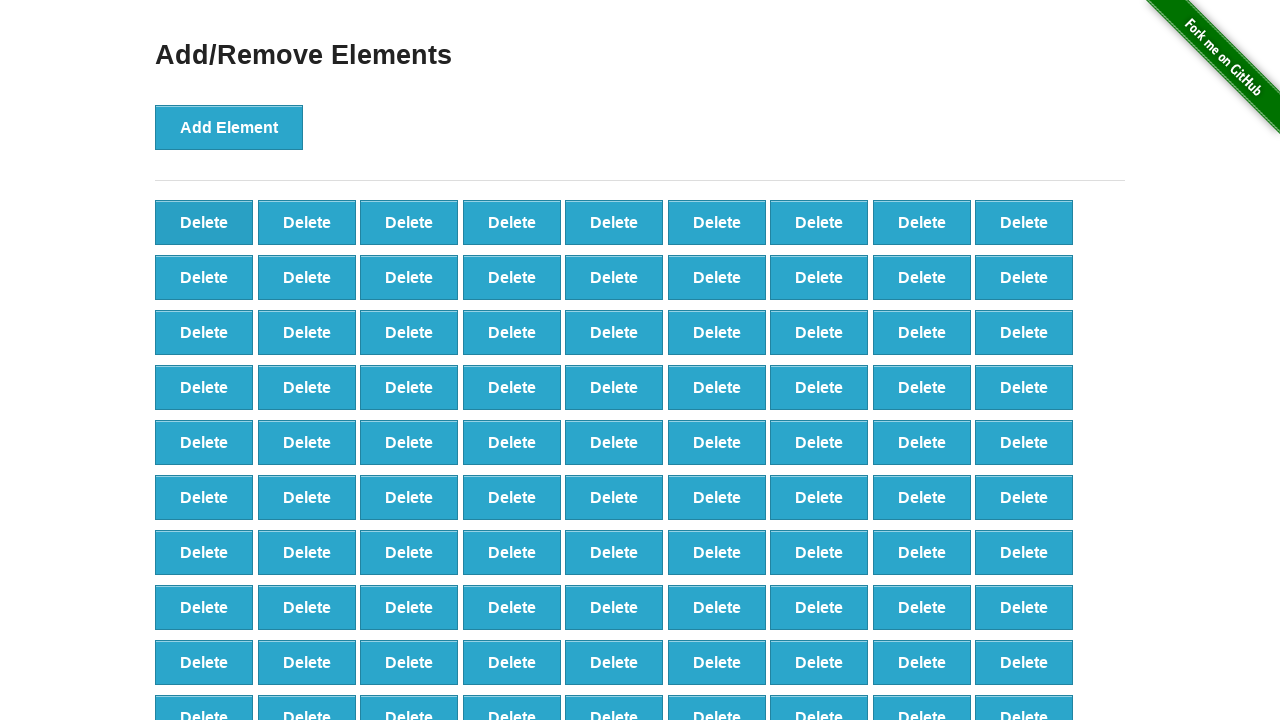

Clicked 'Delete' button (iteration 9/20) at (204, 222) on button:has-text('Delete')
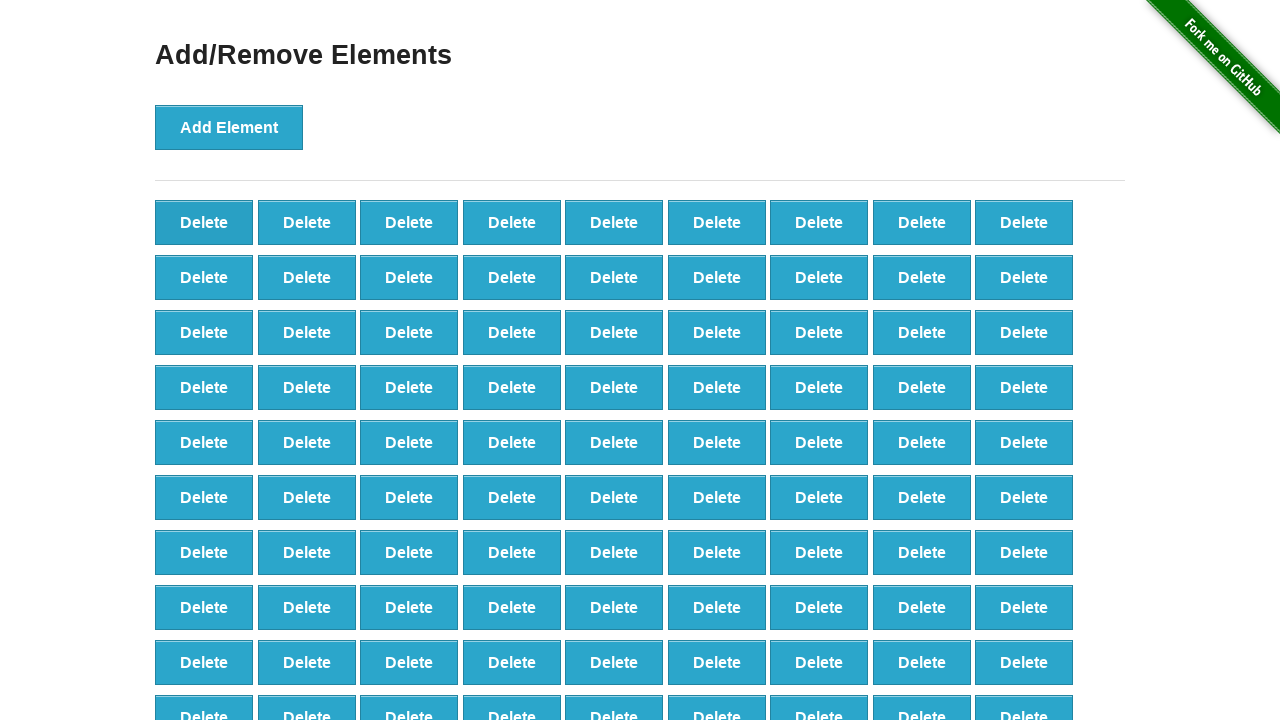

Clicked 'Delete' button (iteration 10/20) at (204, 222) on button:has-text('Delete')
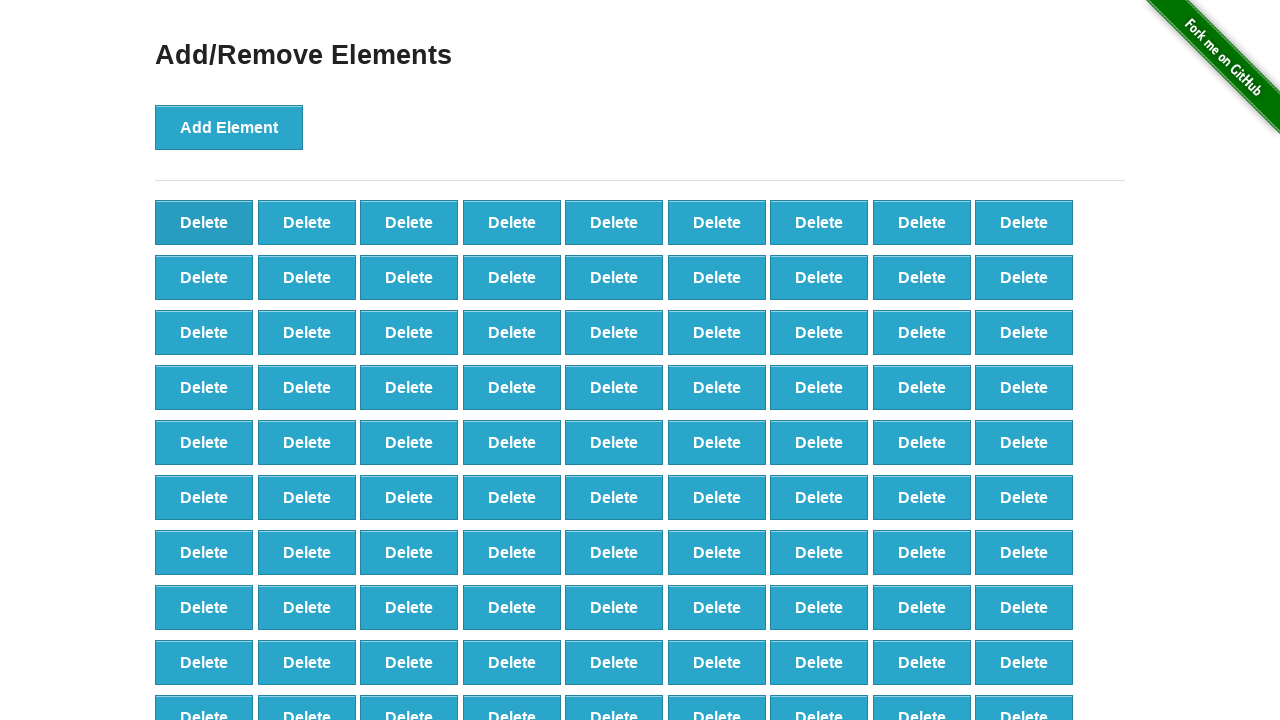

Clicked 'Delete' button (iteration 11/20) at (204, 222) on button:has-text('Delete')
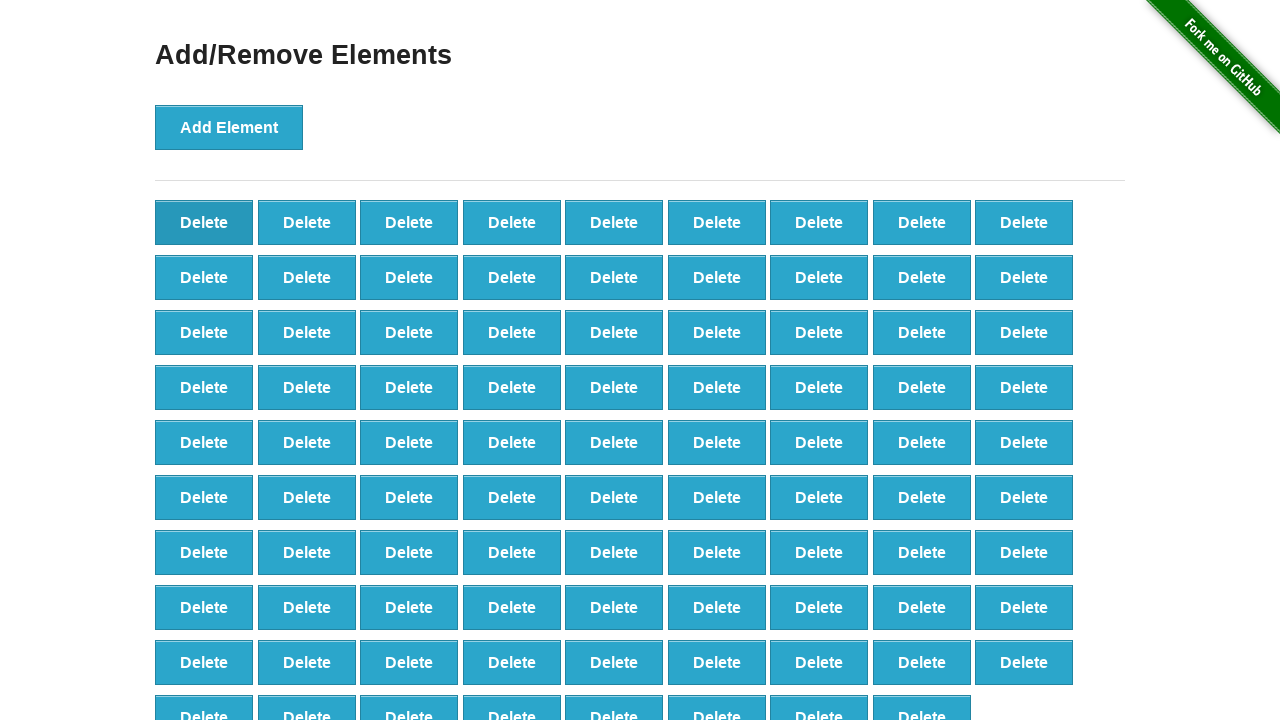

Clicked 'Delete' button (iteration 12/20) at (204, 222) on button:has-text('Delete')
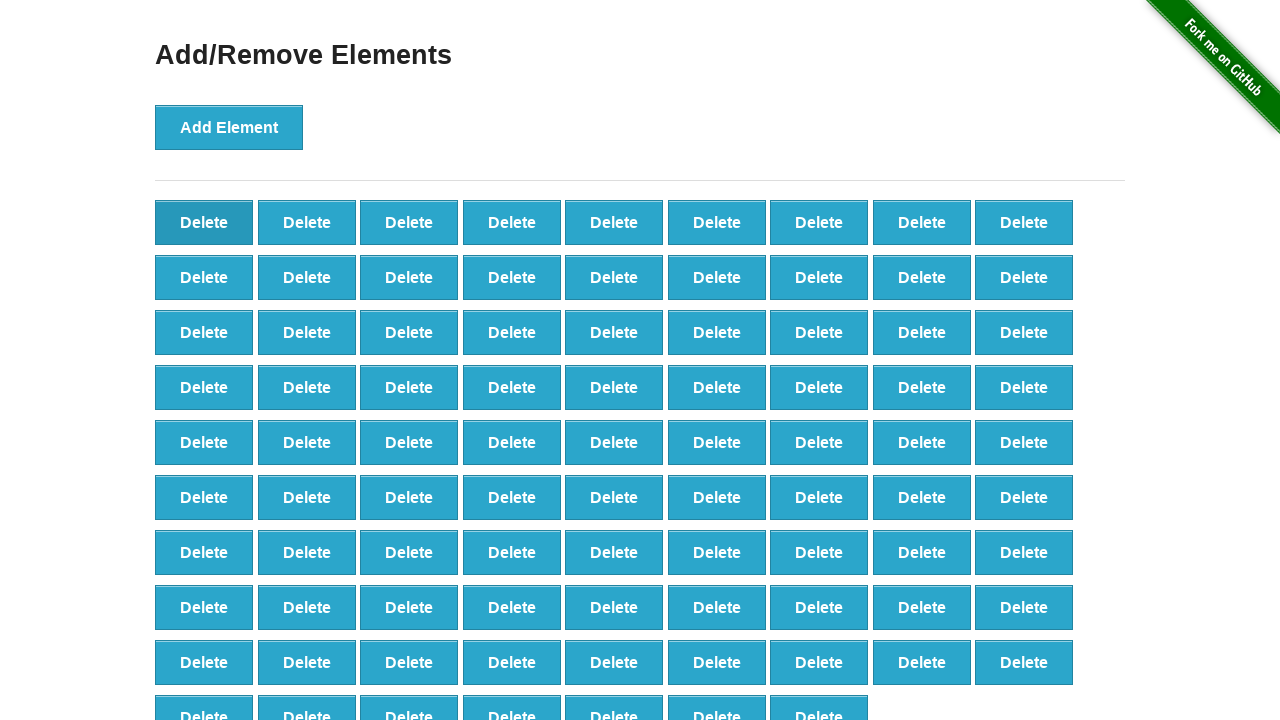

Clicked 'Delete' button (iteration 13/20) at (204, 222) on button:has-text('Delete')
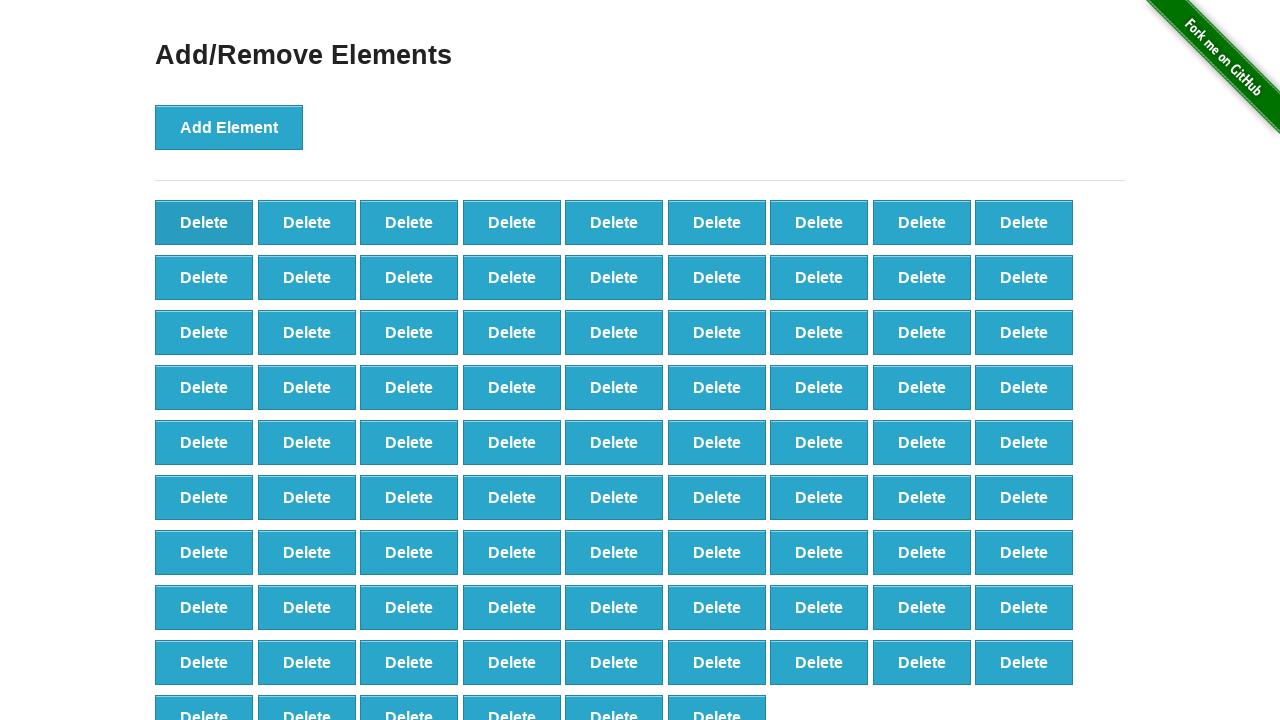

Clicked 'Delete' button (iteration 14/20) at (204, 222) on button:has-text('Delete')
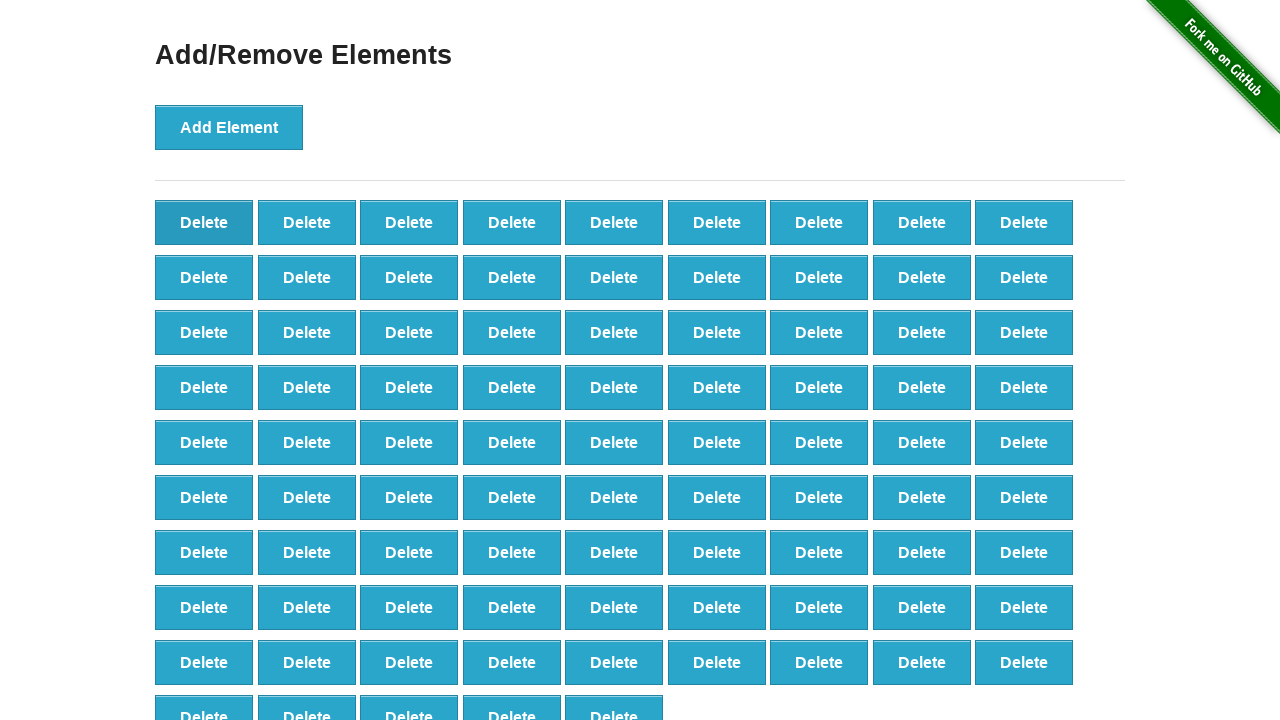

Clicked 'Delete' button (iteration 15/20) at (204, 222) on button:has-text('Delete')
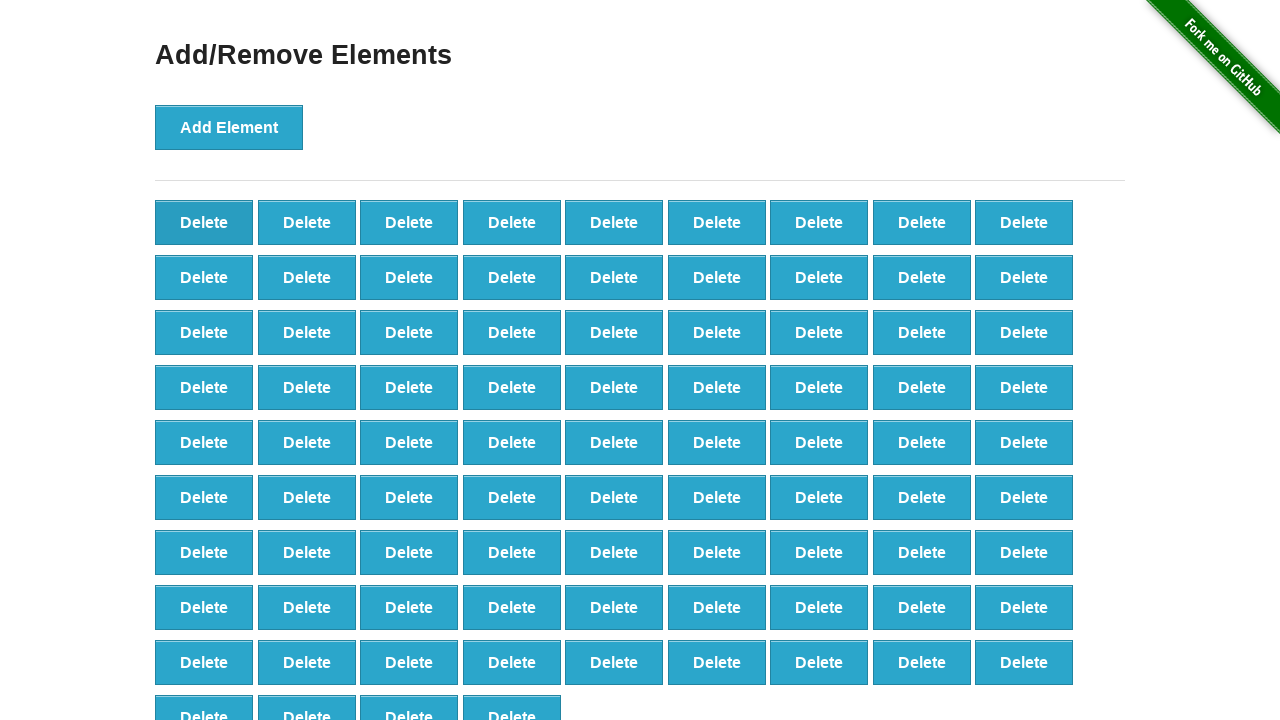

Clicked 'Delete' button (iteration 16/20) at (204, 222) on button:has-text('Delete')
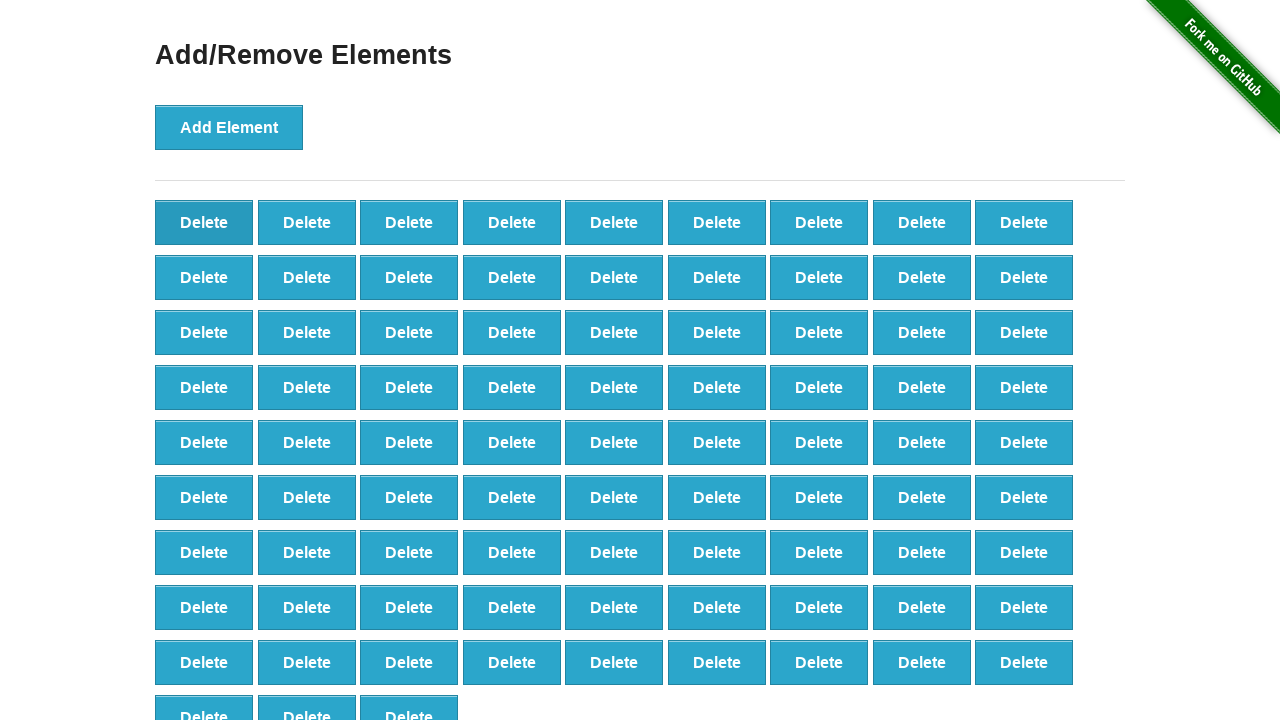

Clicked 'Delete' button (iteration 17/20) at (204, 222) on button:has-text('Delete')
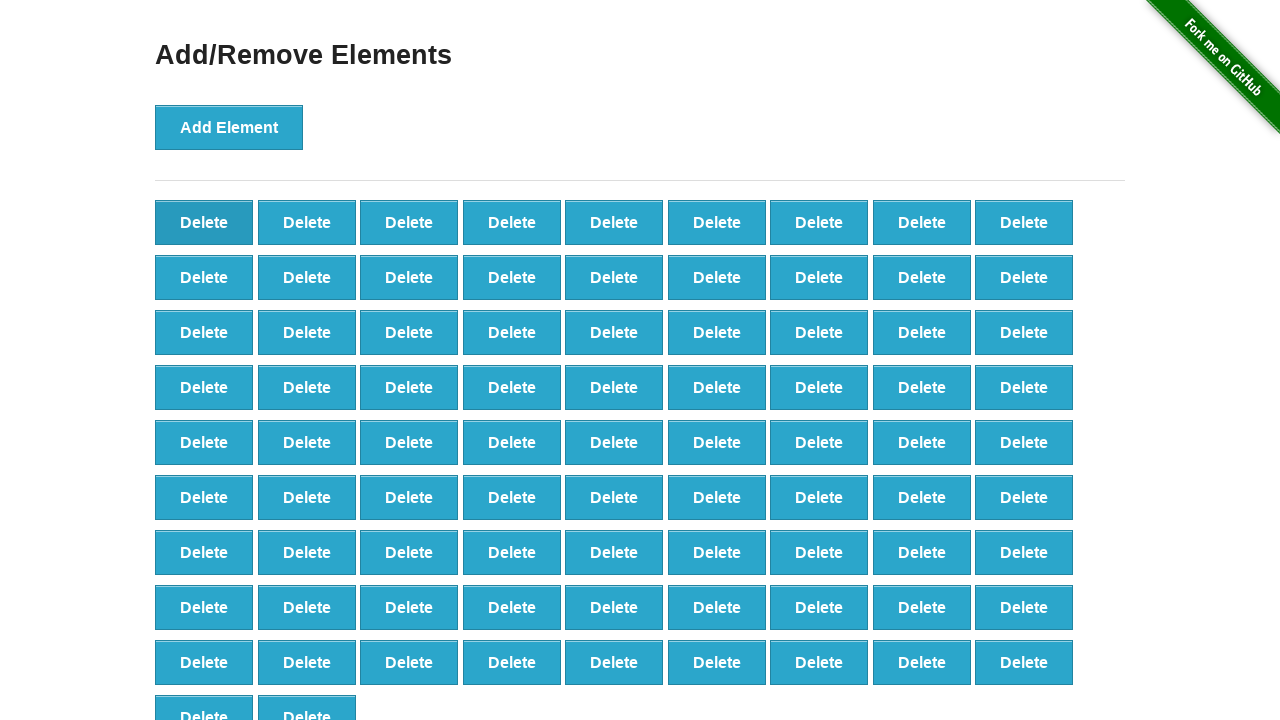

Clicked 'Delete' button (iteration 18/20) at (204, 222) on button:has-text('Delete')
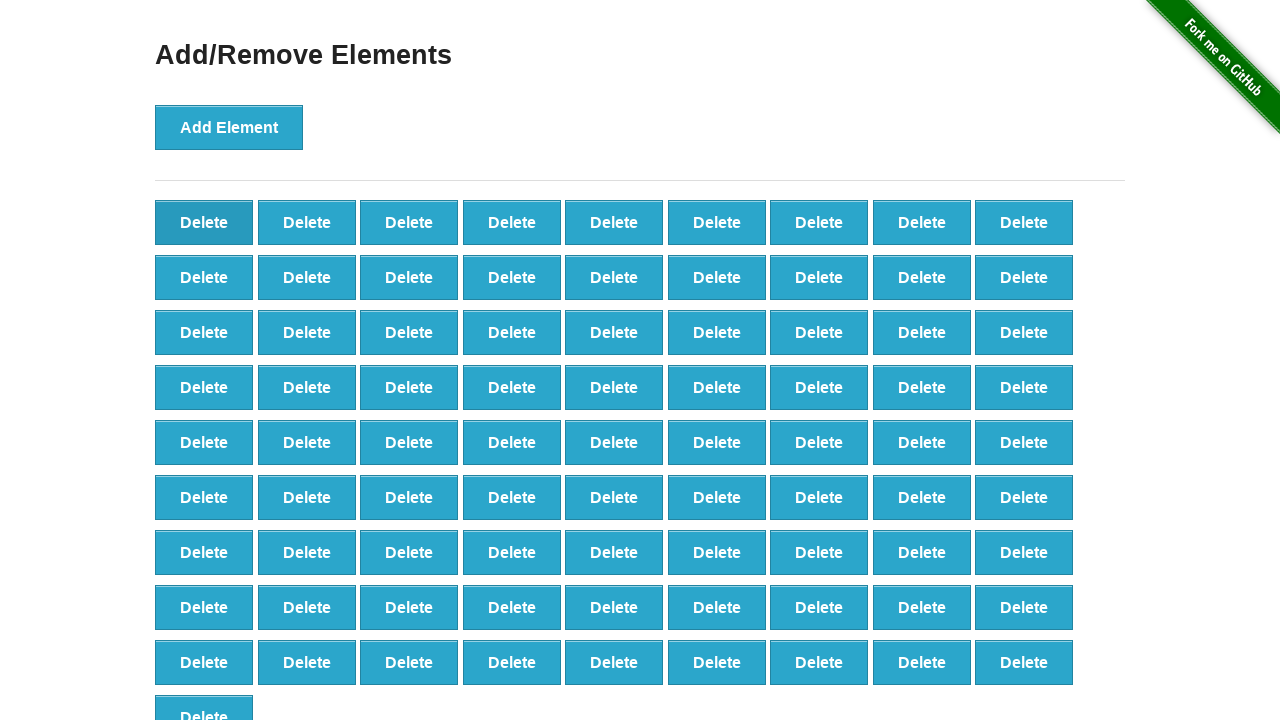

Clicked 'Delete' button (iteration 19/20) at (204, 222) on button:has-text('Delete')
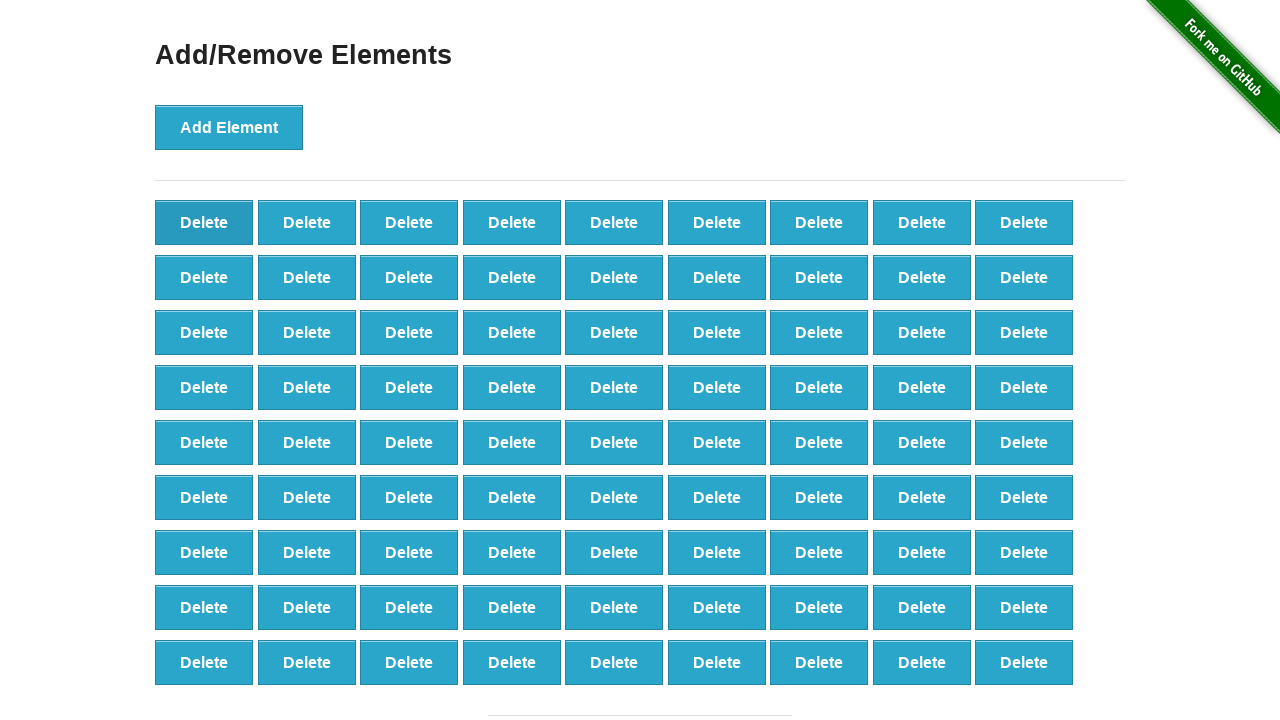

Clicked 'Delete' button (iteration 20/20) at (204, 222) on button:has-text('Delete')
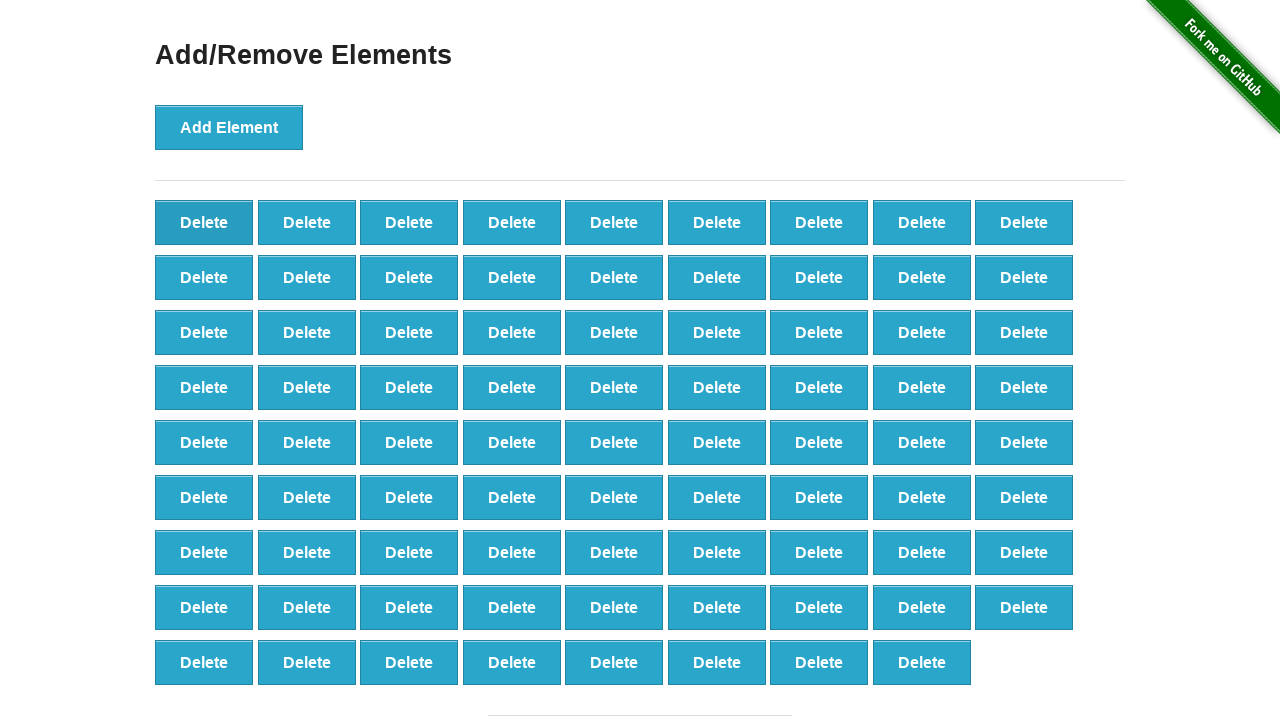

Waited for delete buttons to be present
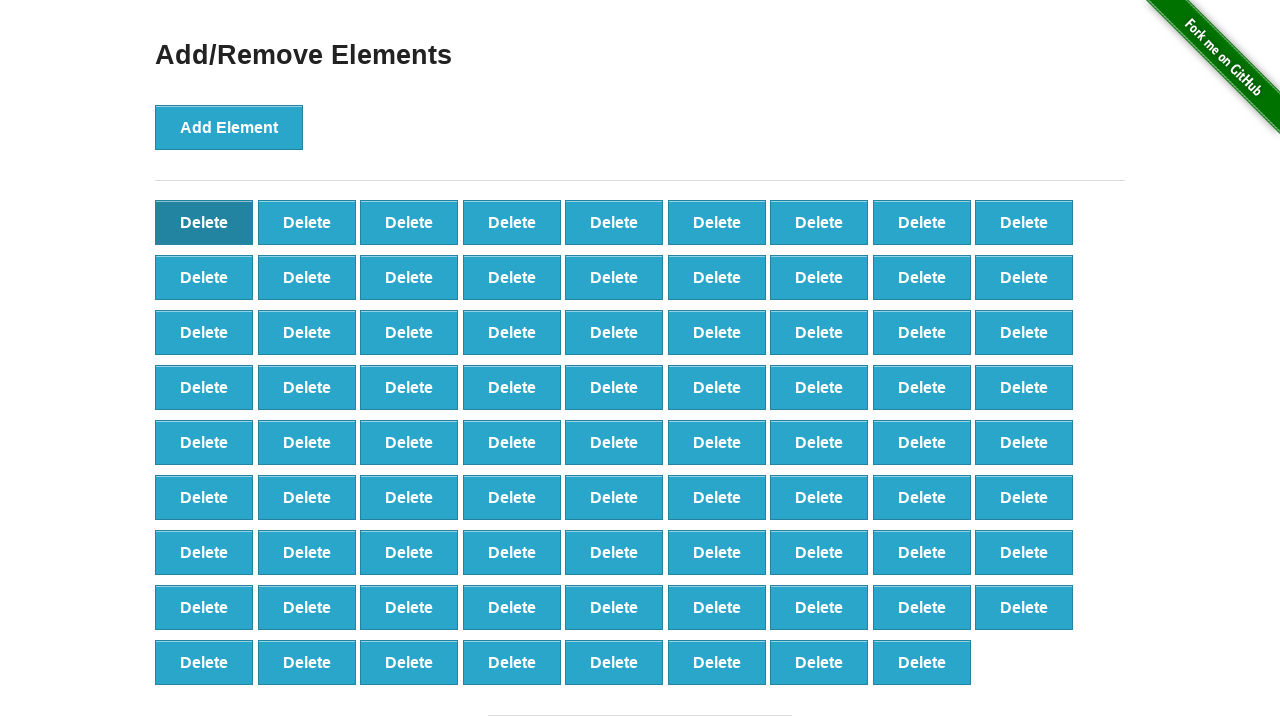

Retrieved all delete buttons, found 80 buttons
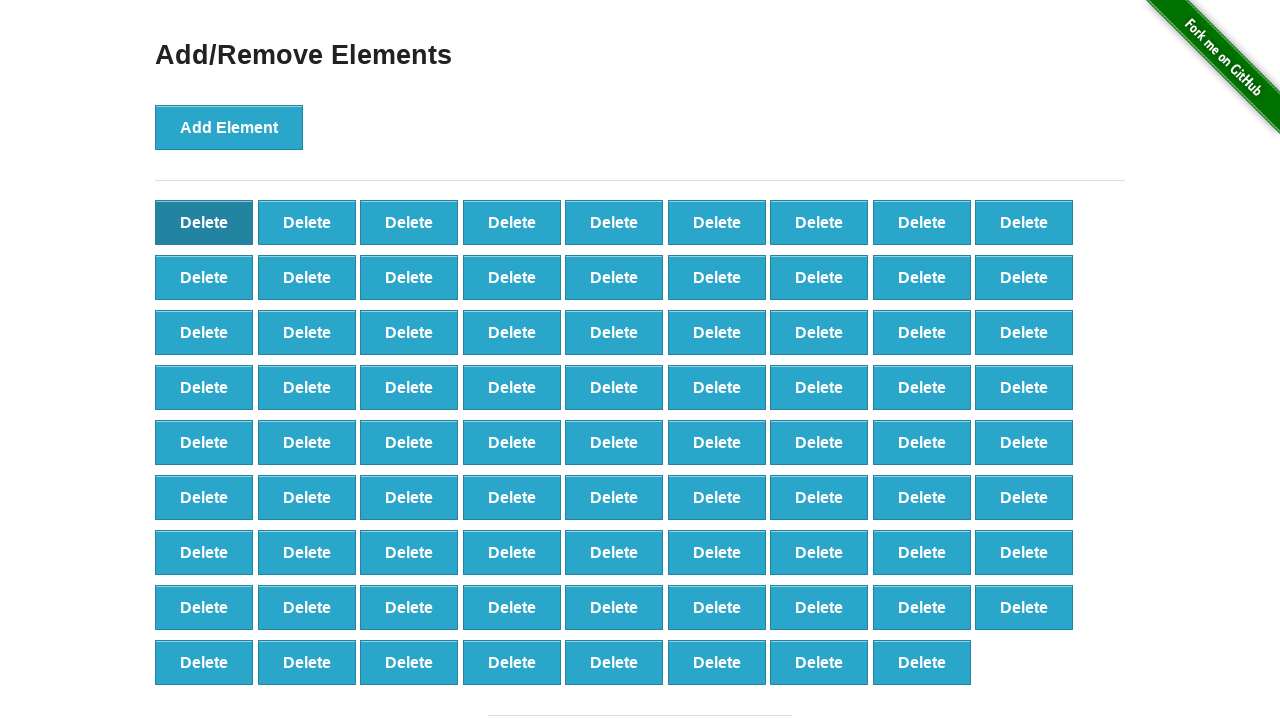

Verified that 80 delete buttons remain (100 added - 20 deleted)
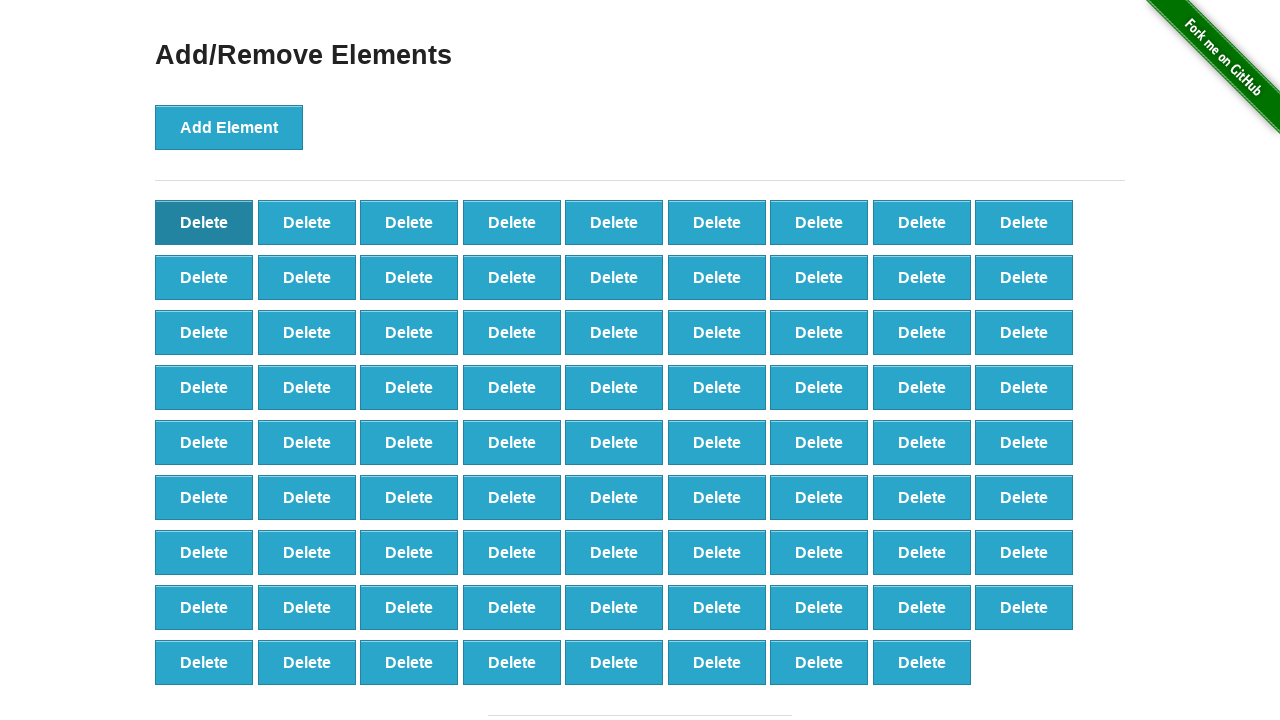

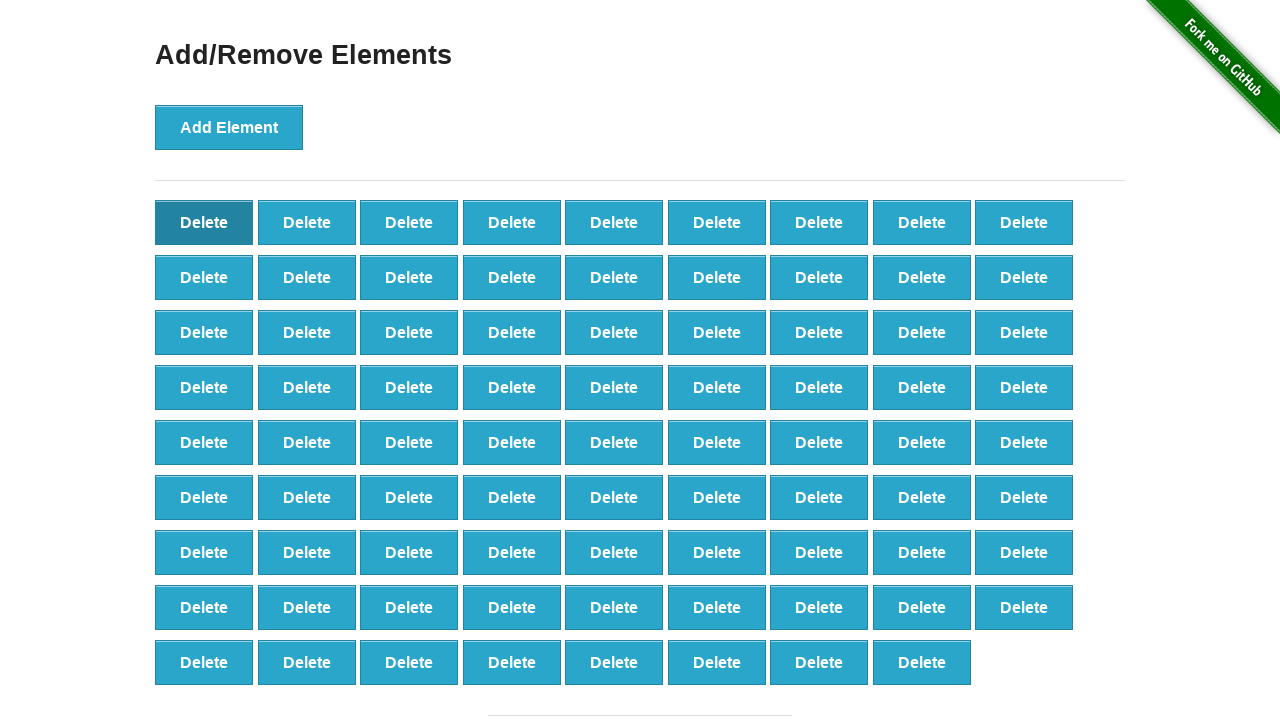